Tests radio button functionality by checking if a female radio button is enabled, displayed, and selected, then clicks it if not already selected

Starting URL: https://syntaxprojects.com/basic-radiobutton-demo.php

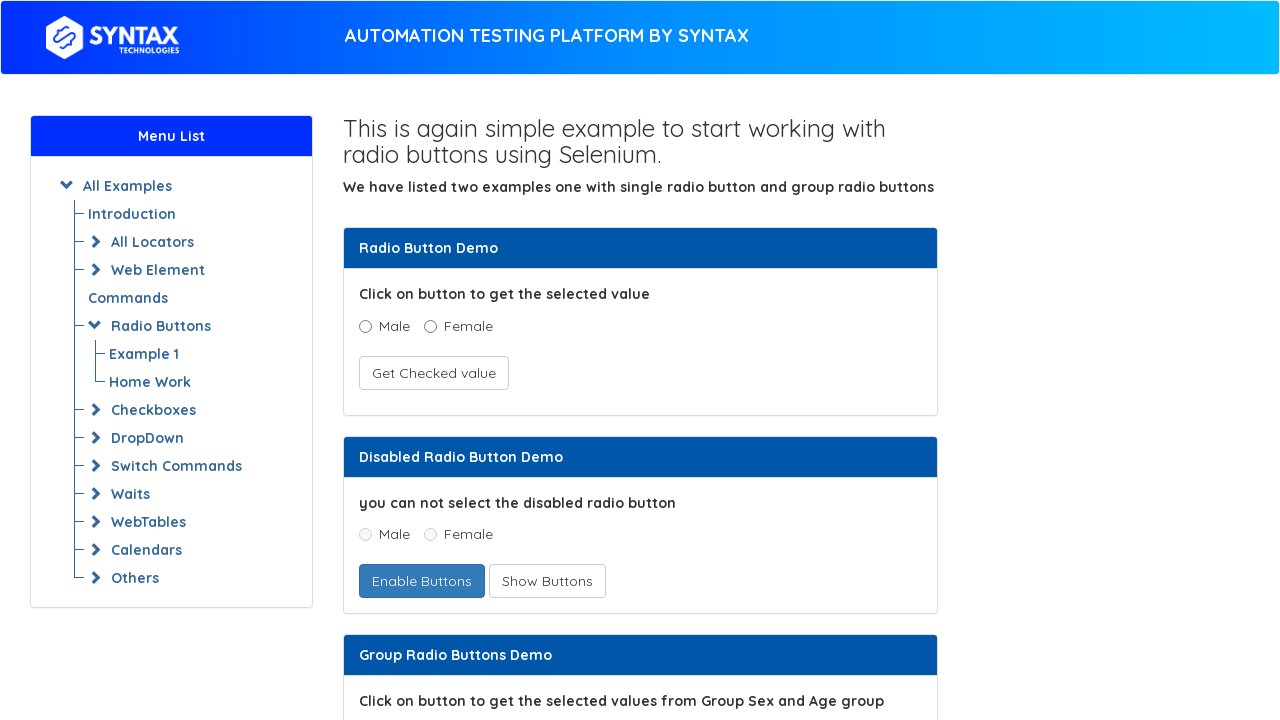

Located female radio button element
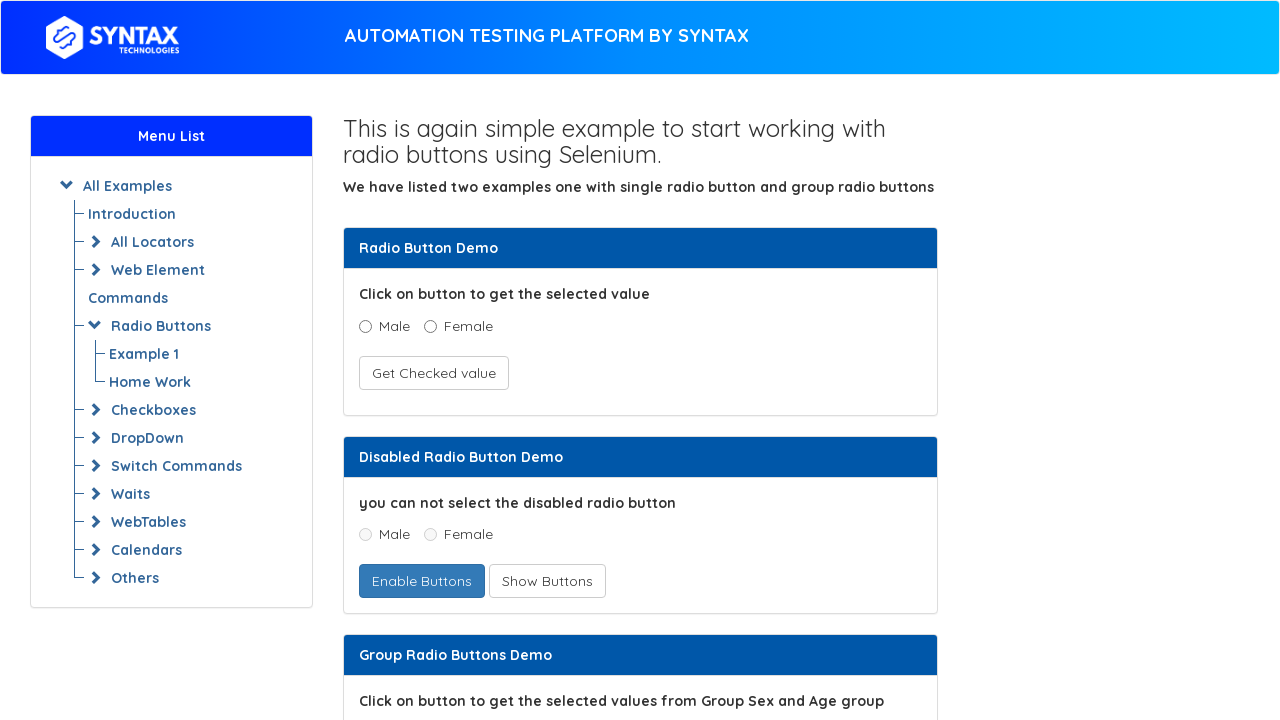

Checked if female radio button is enabled: True
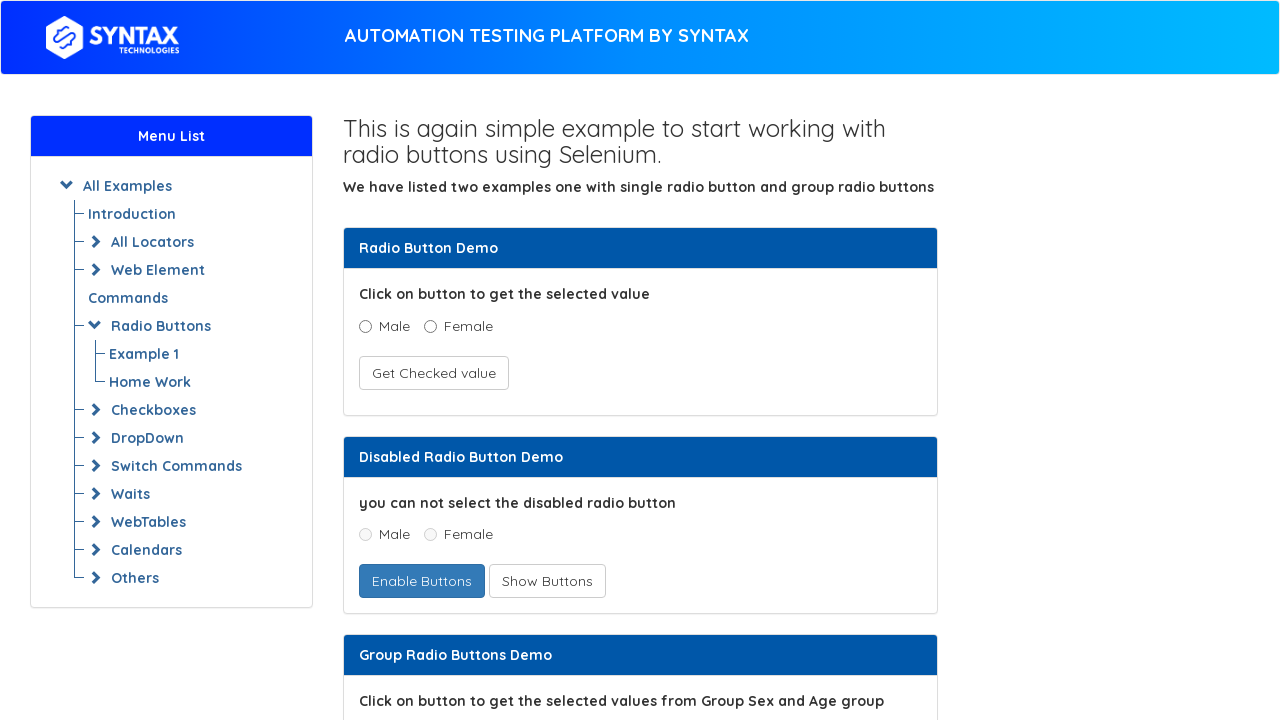

Checked if female radio button is displayed: True
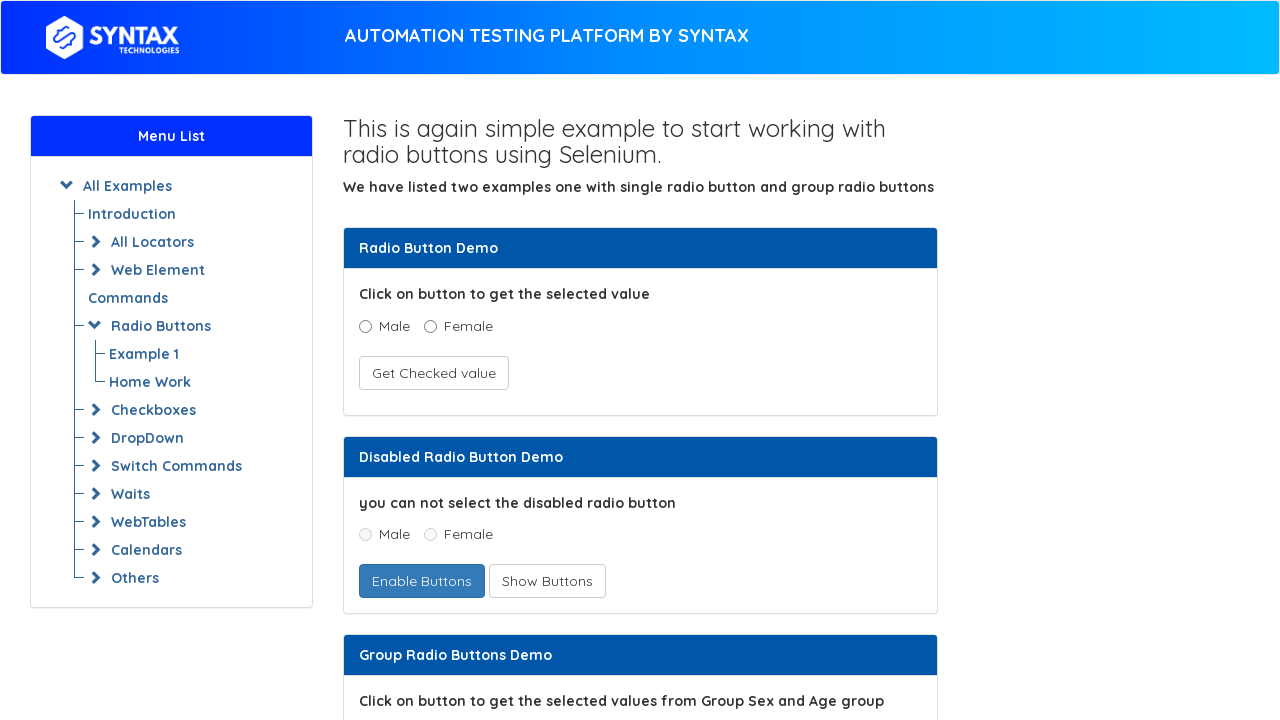

Checked if female radio button is selected: False
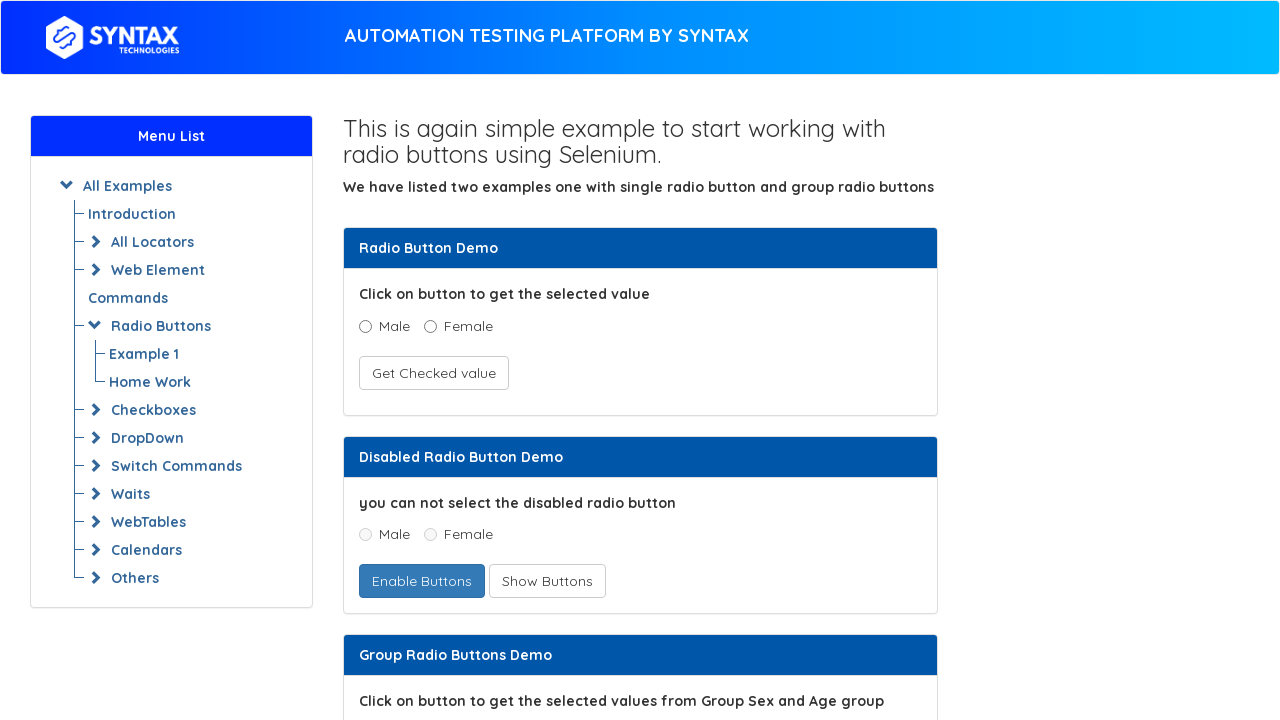

Clicked female radio button at (430, 326) on xpath=//input[@name='optradio' and @value='Female']
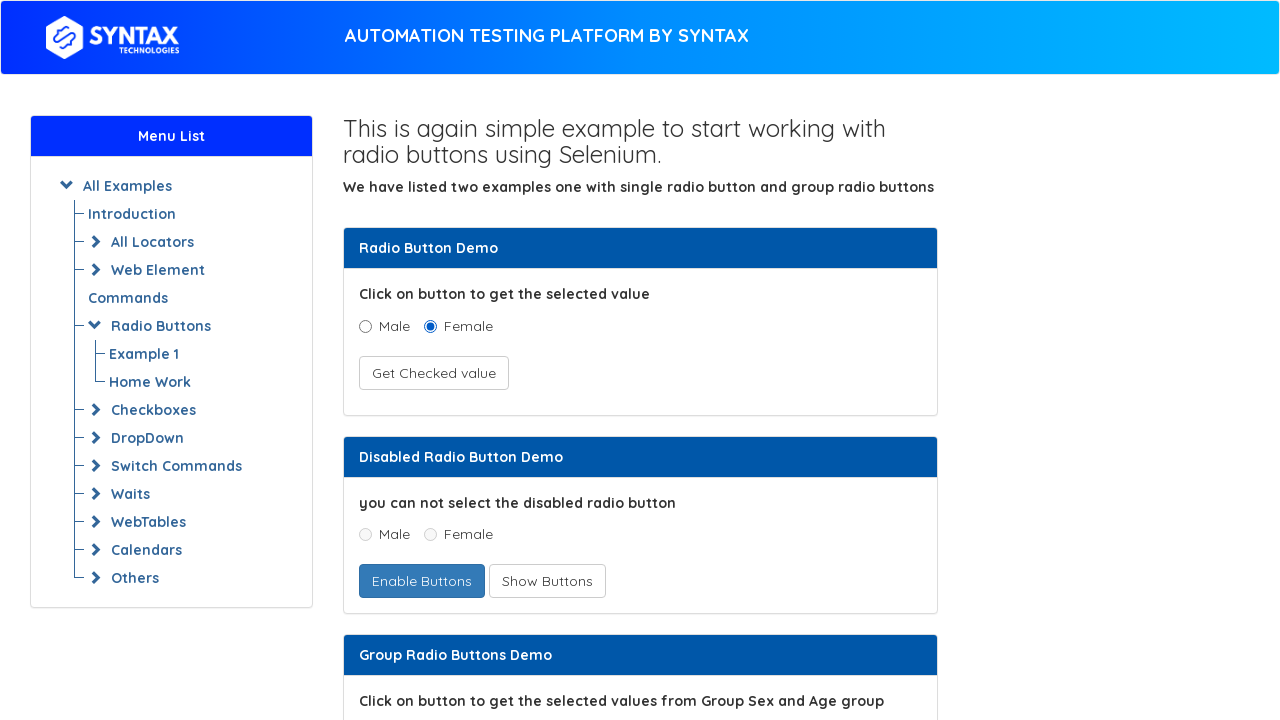

Verified female radio button is now selected: True
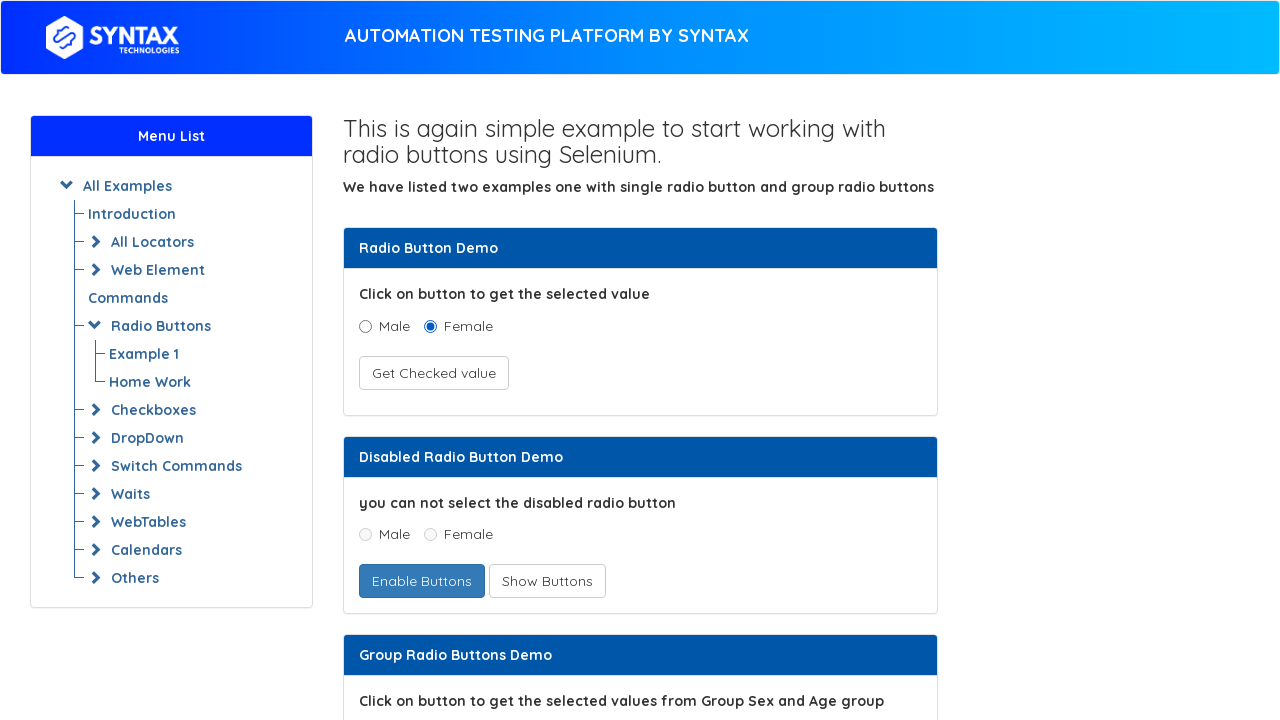

Retrieved all links on the page (count: 73)
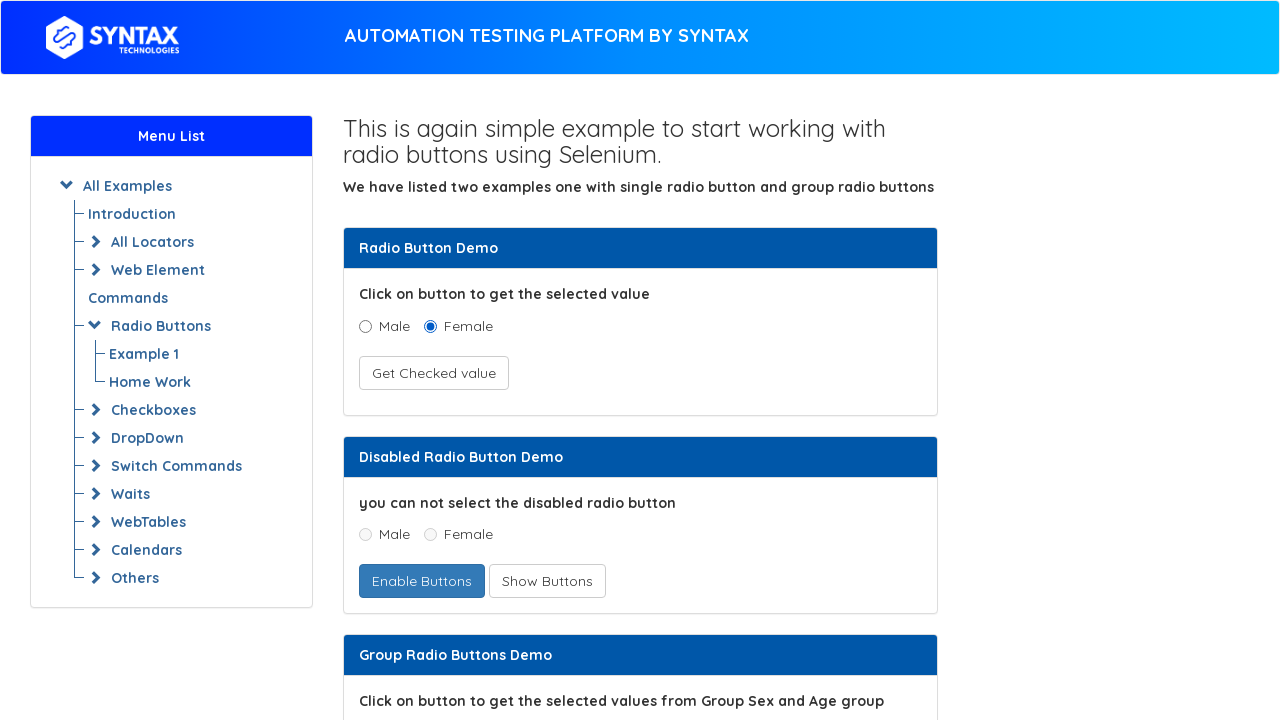

Printed link text: AUTOMATION TESTING PLATFORM BY SYNTAX
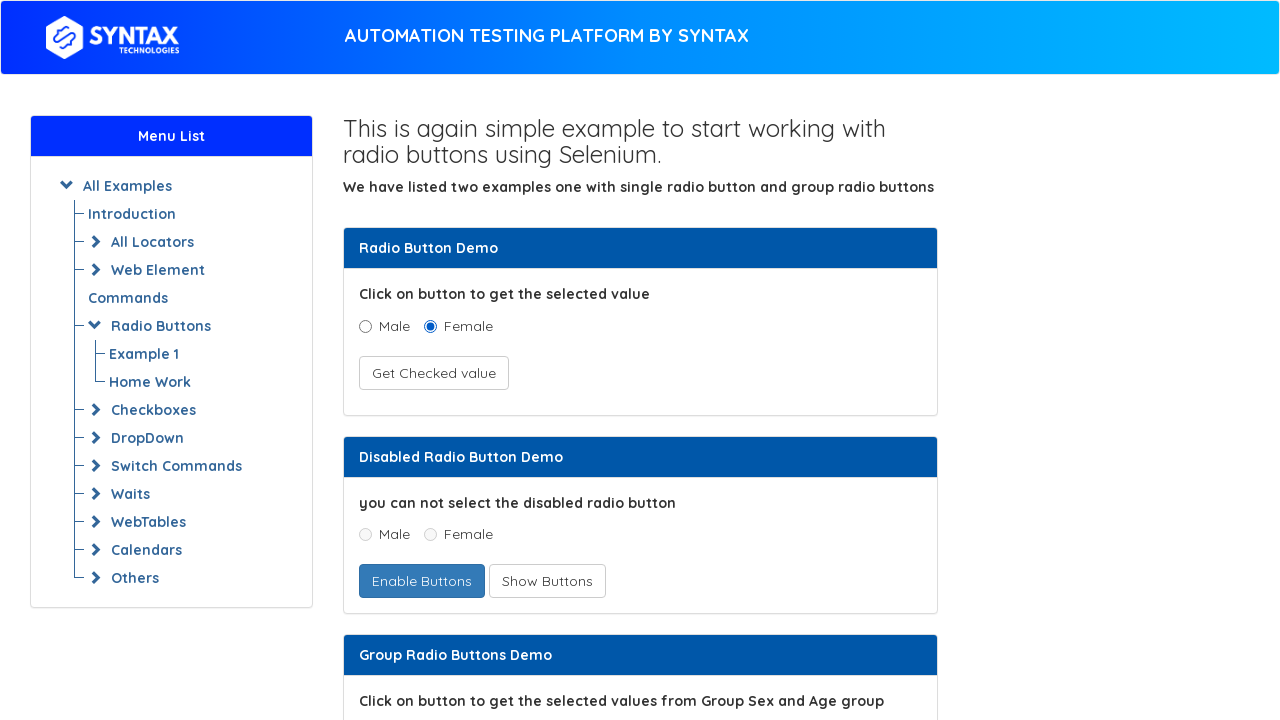

Printed link text:  
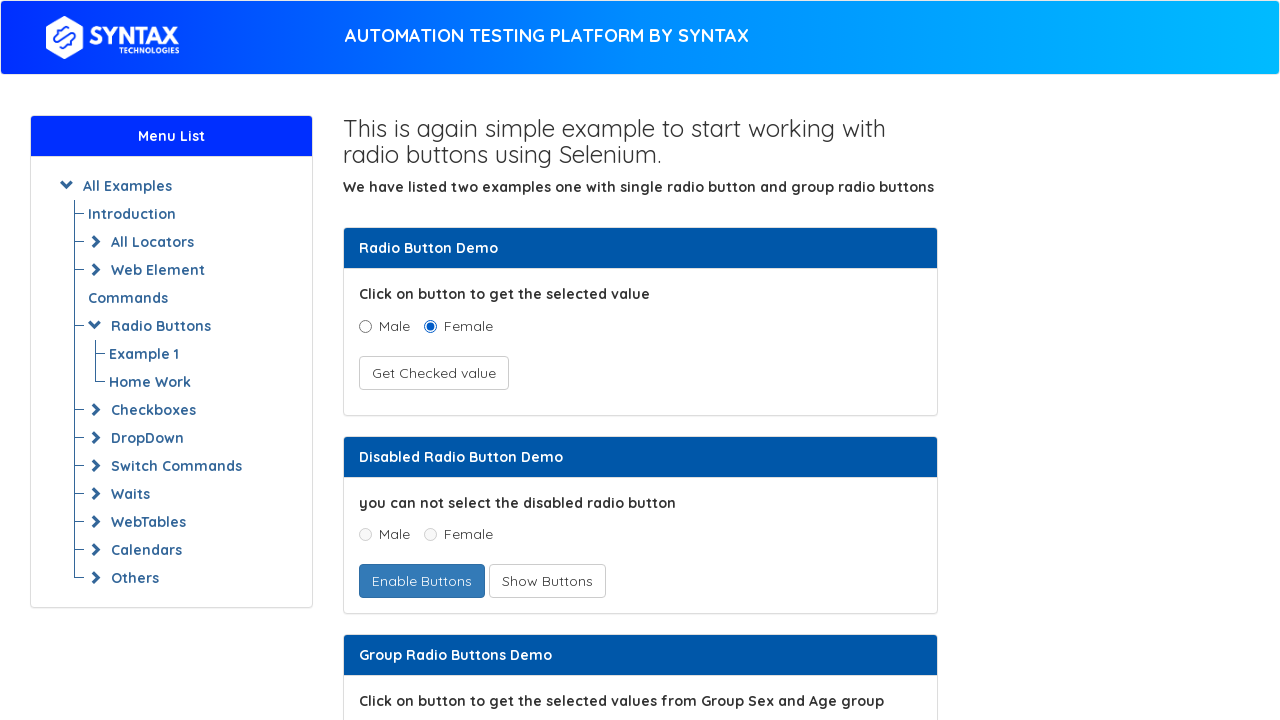

Printed link text: All Examples
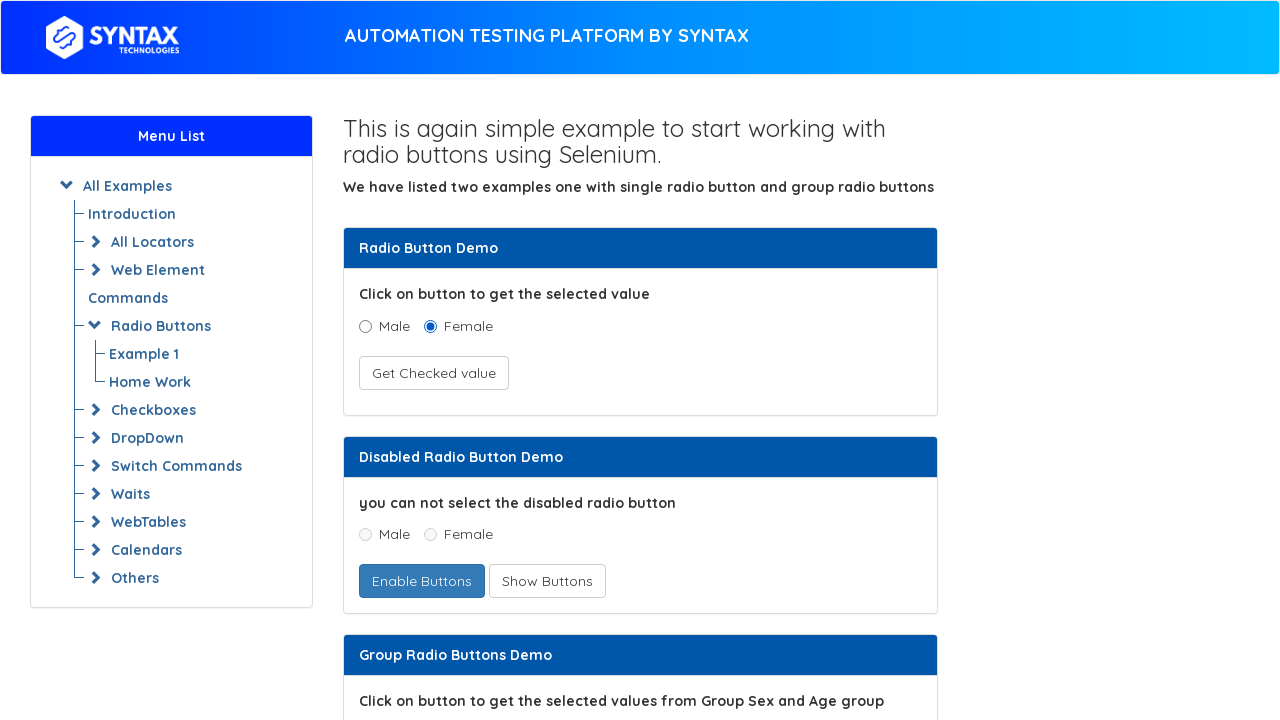

Printed link text: Introduction
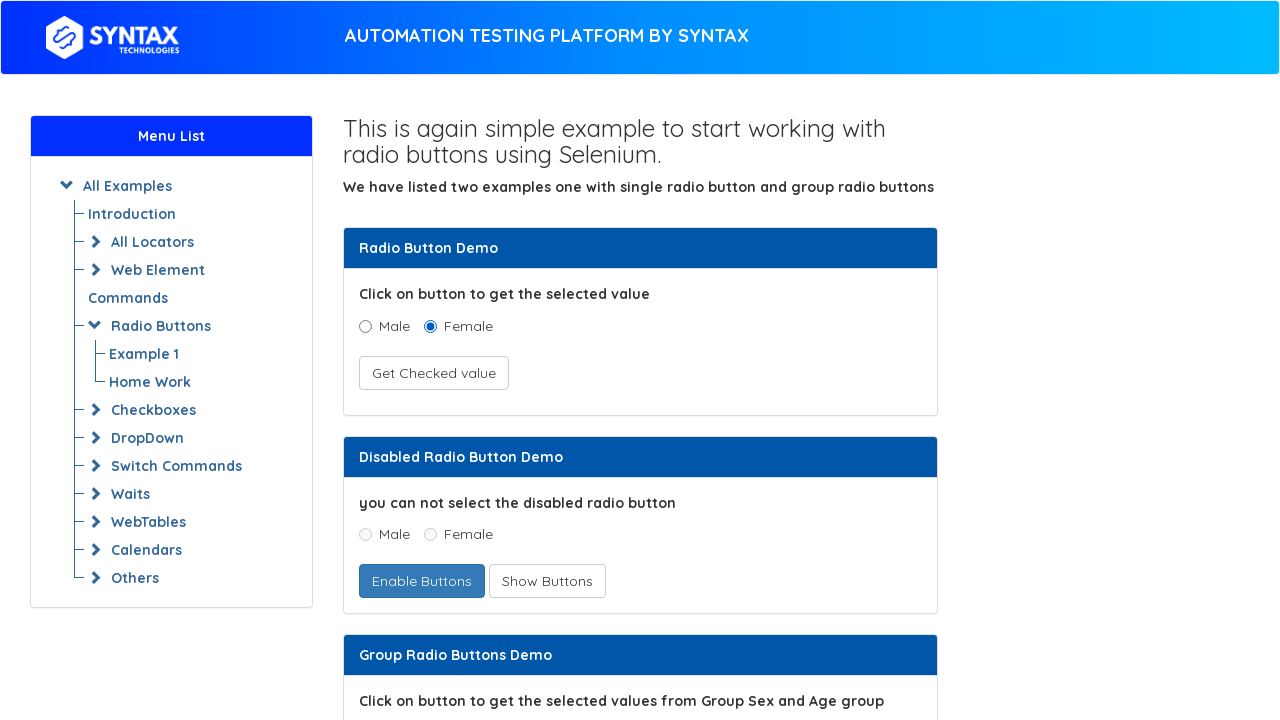

Printed link text: All Locators
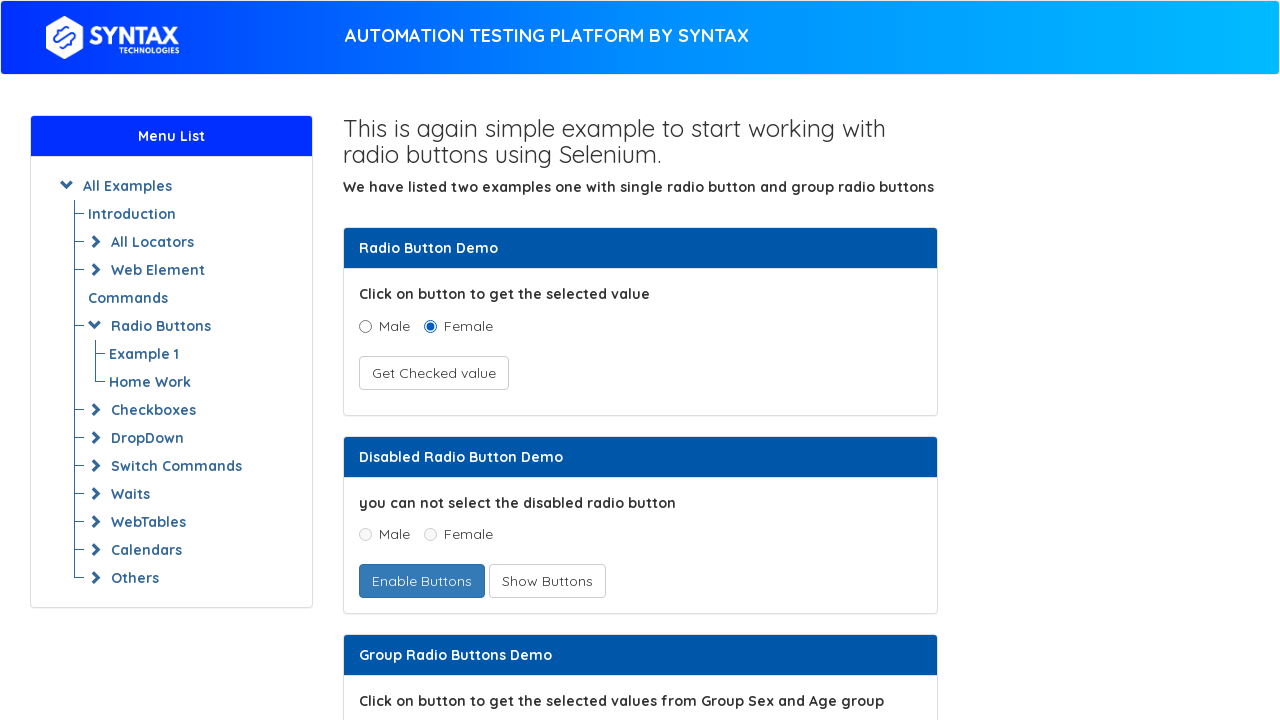

Printed link text: Locators
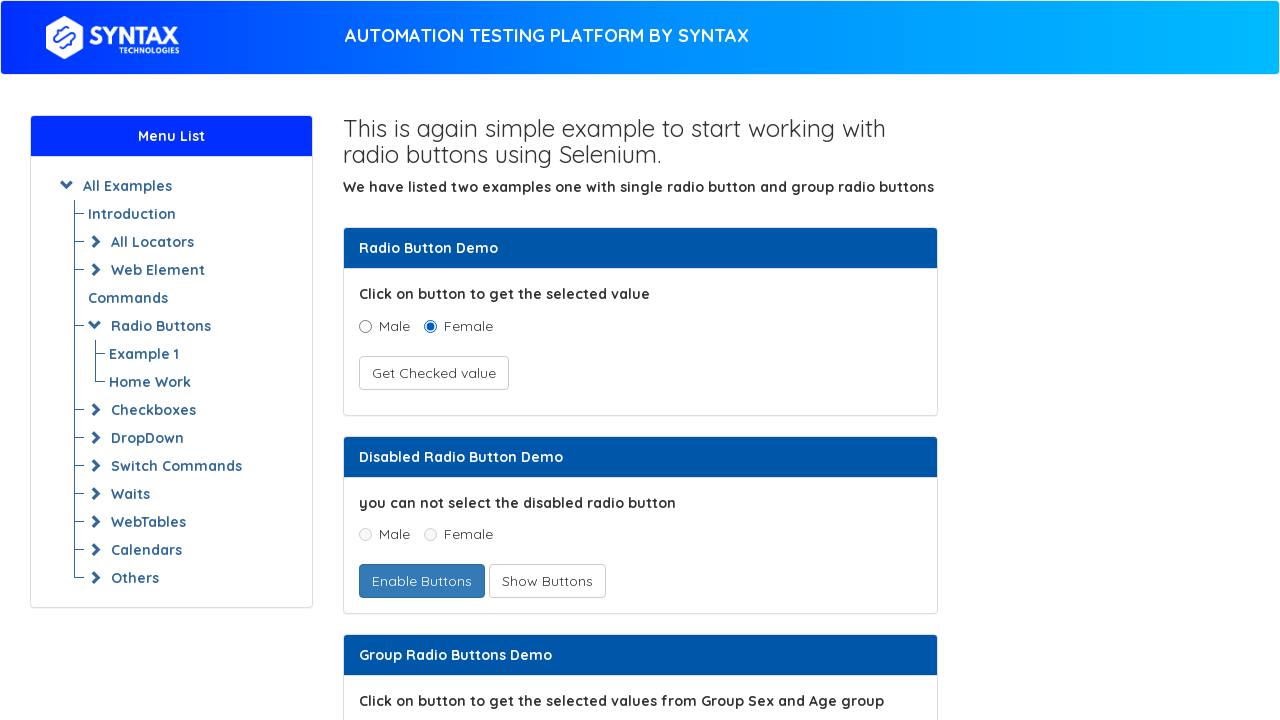

Printed link text: Example 1
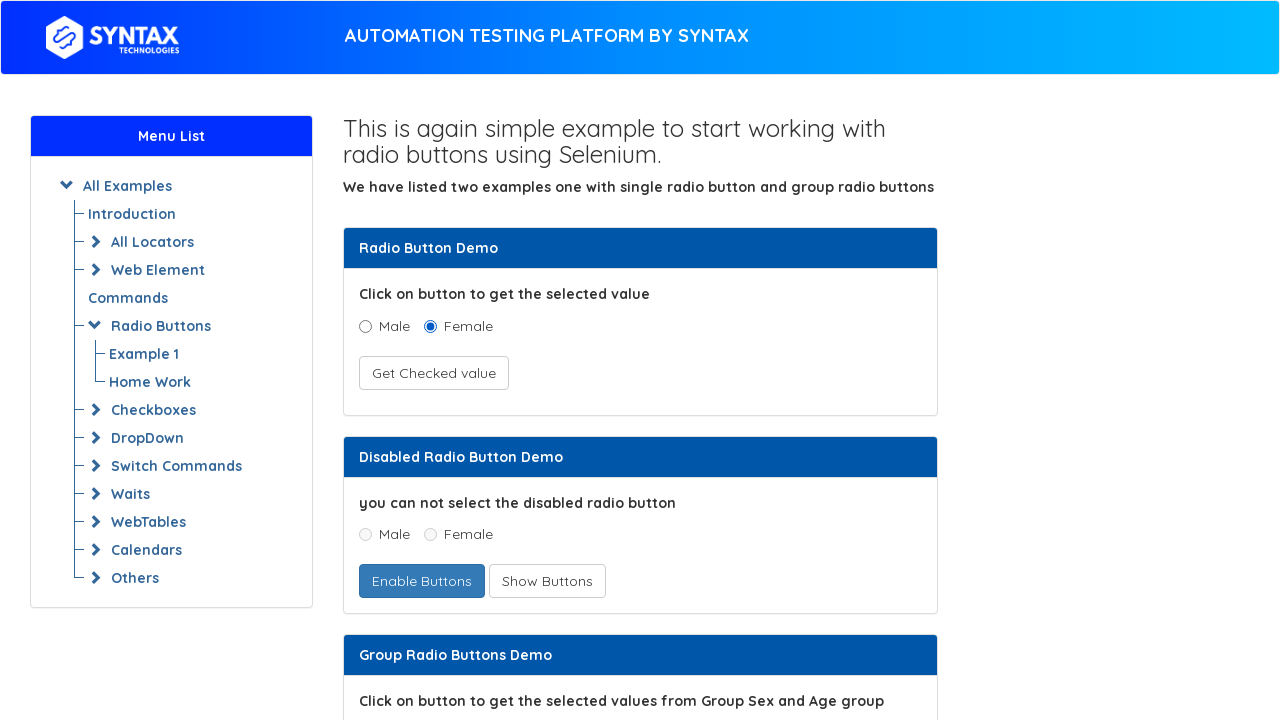

Printed link text: Home Work
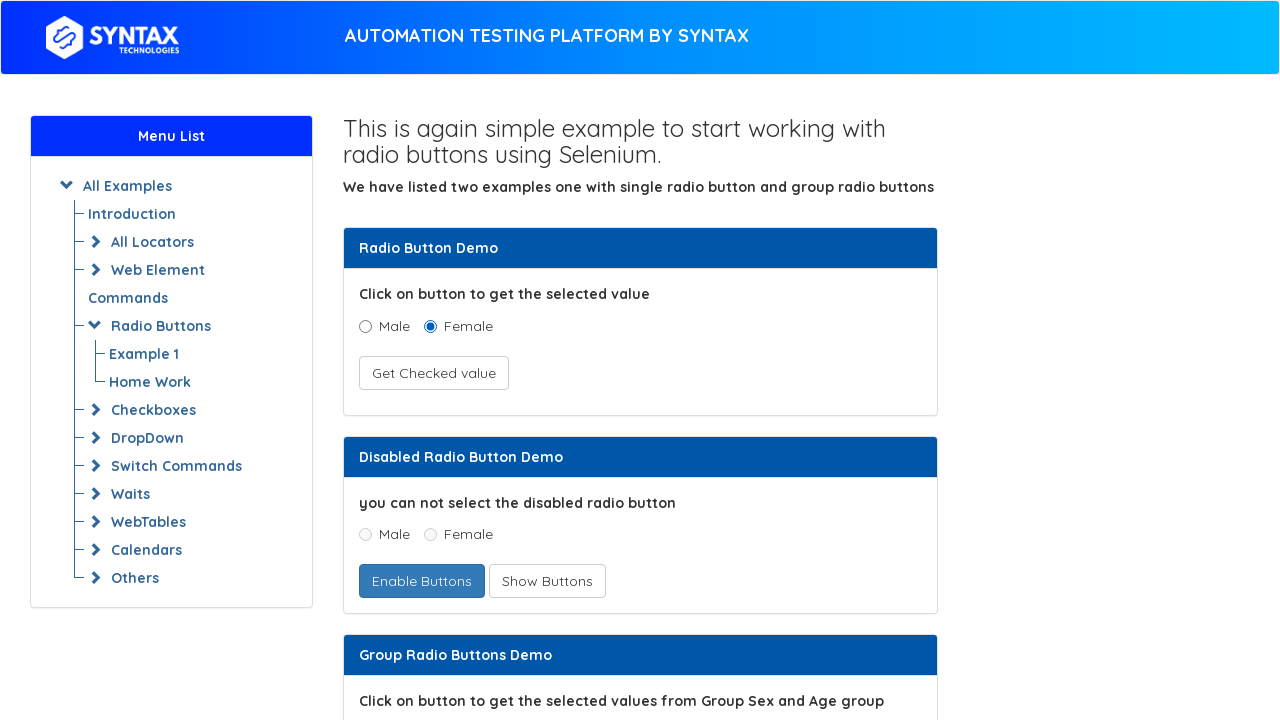

Printed link text: XPath
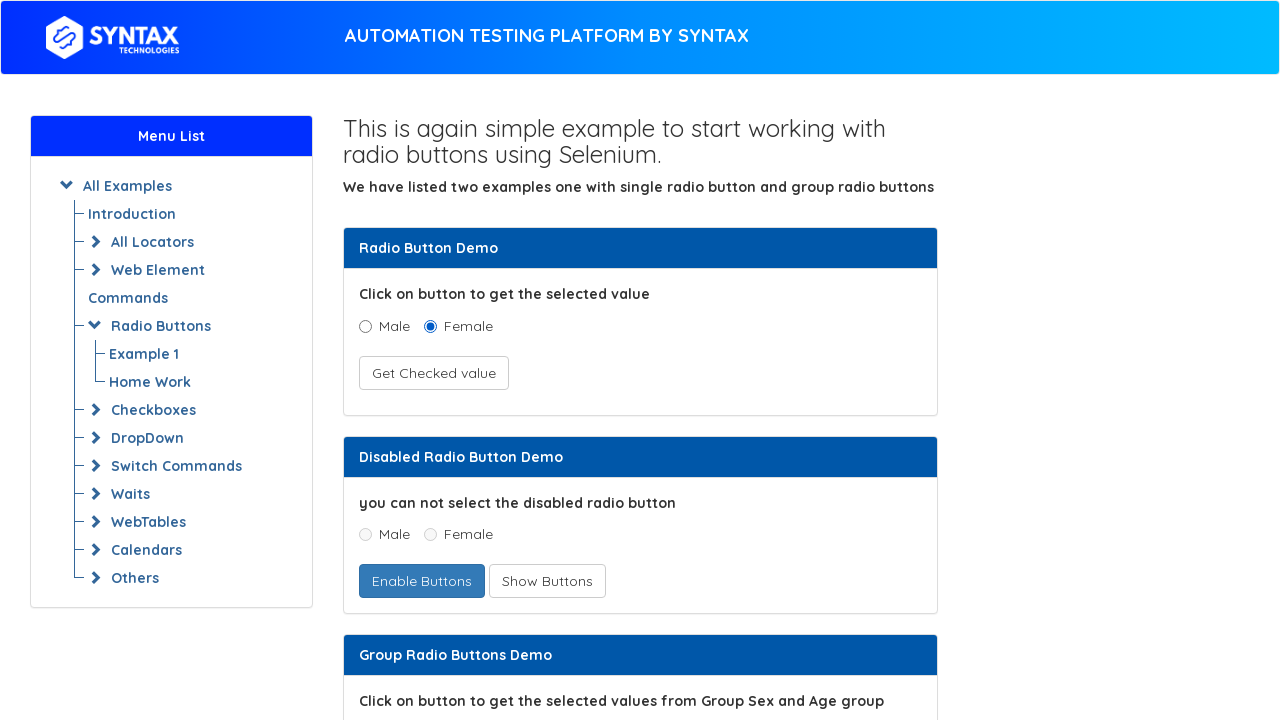

Printed link text: Example 1
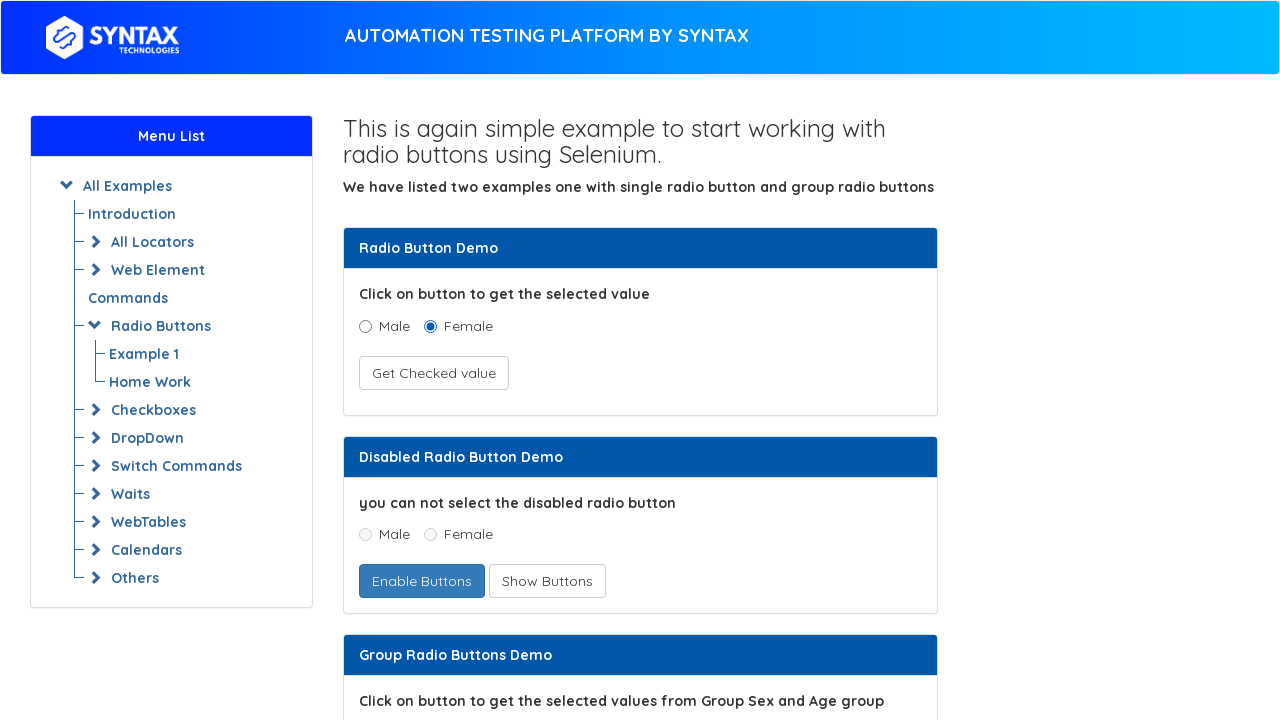

Printed link text: Home Work
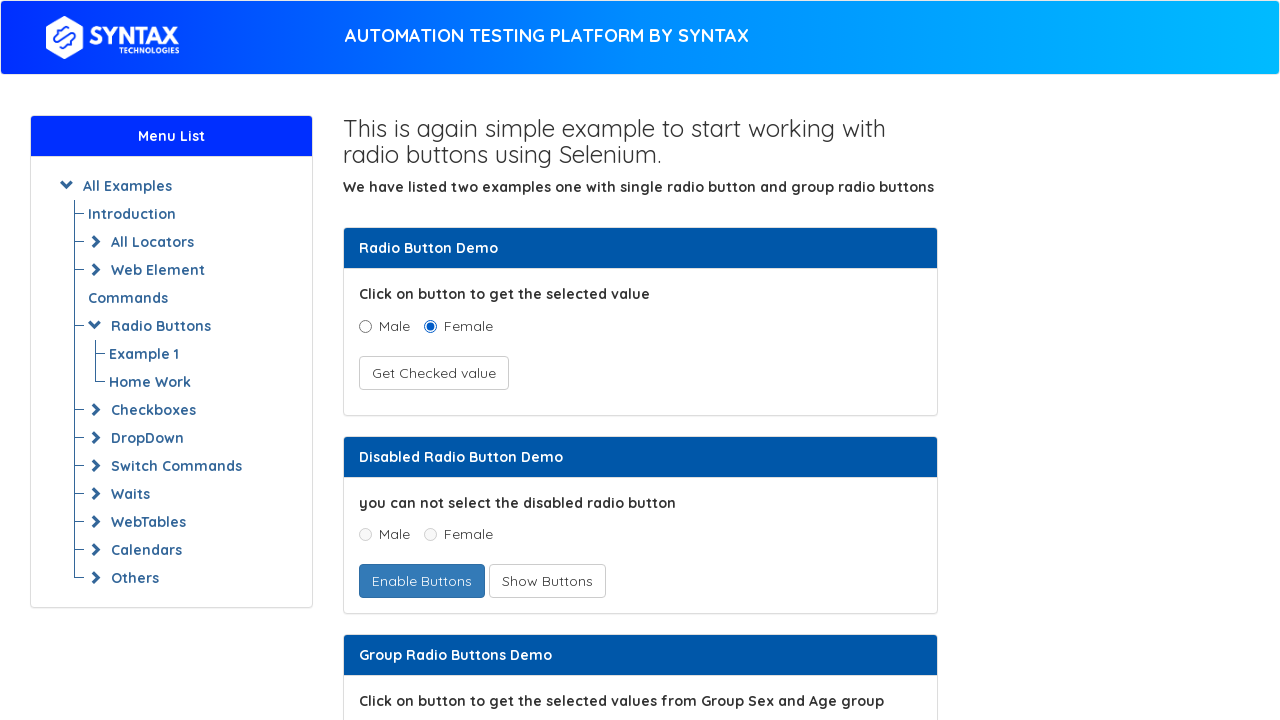

Printed link text: Advanced XPath
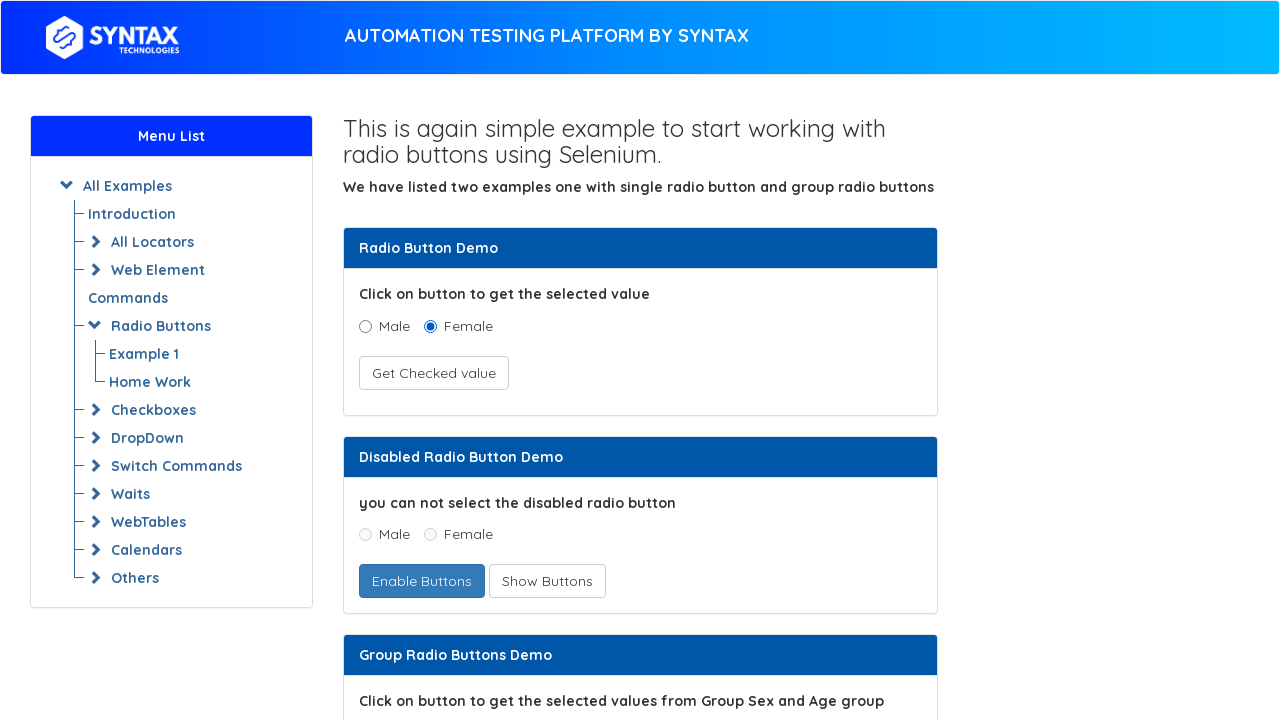

Printed link text: Example 1
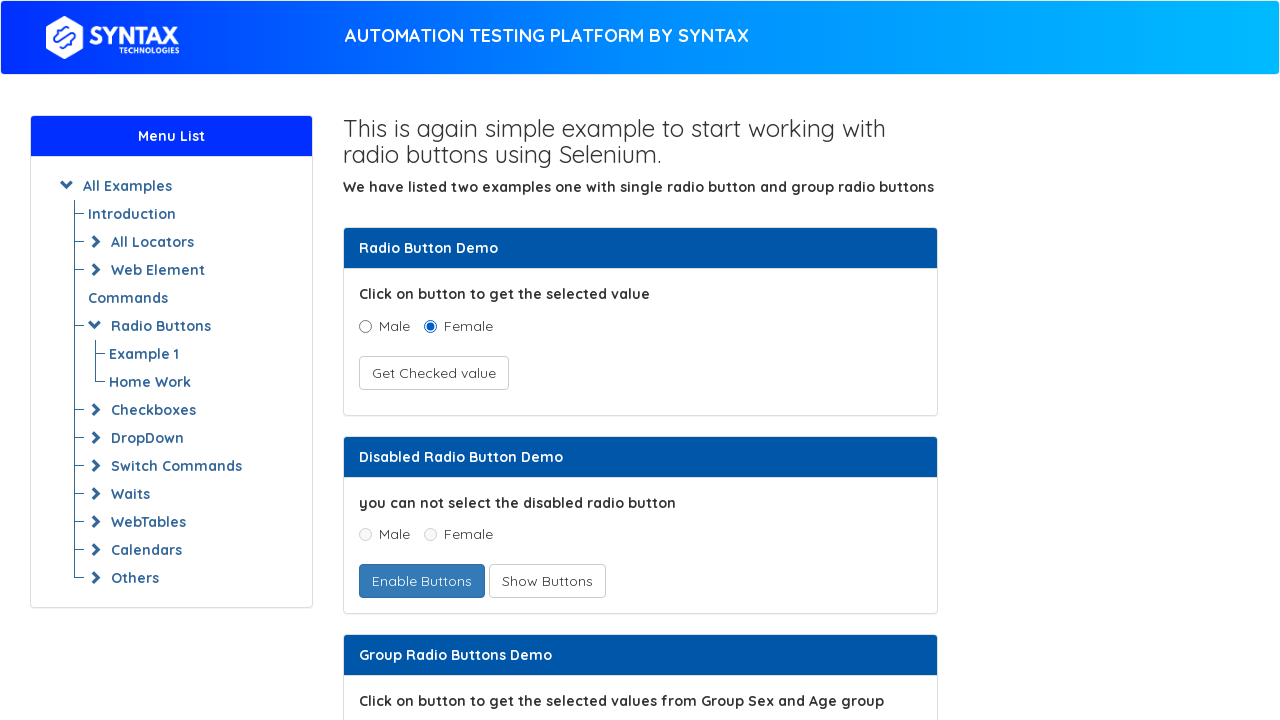

Printed link text: Home Work
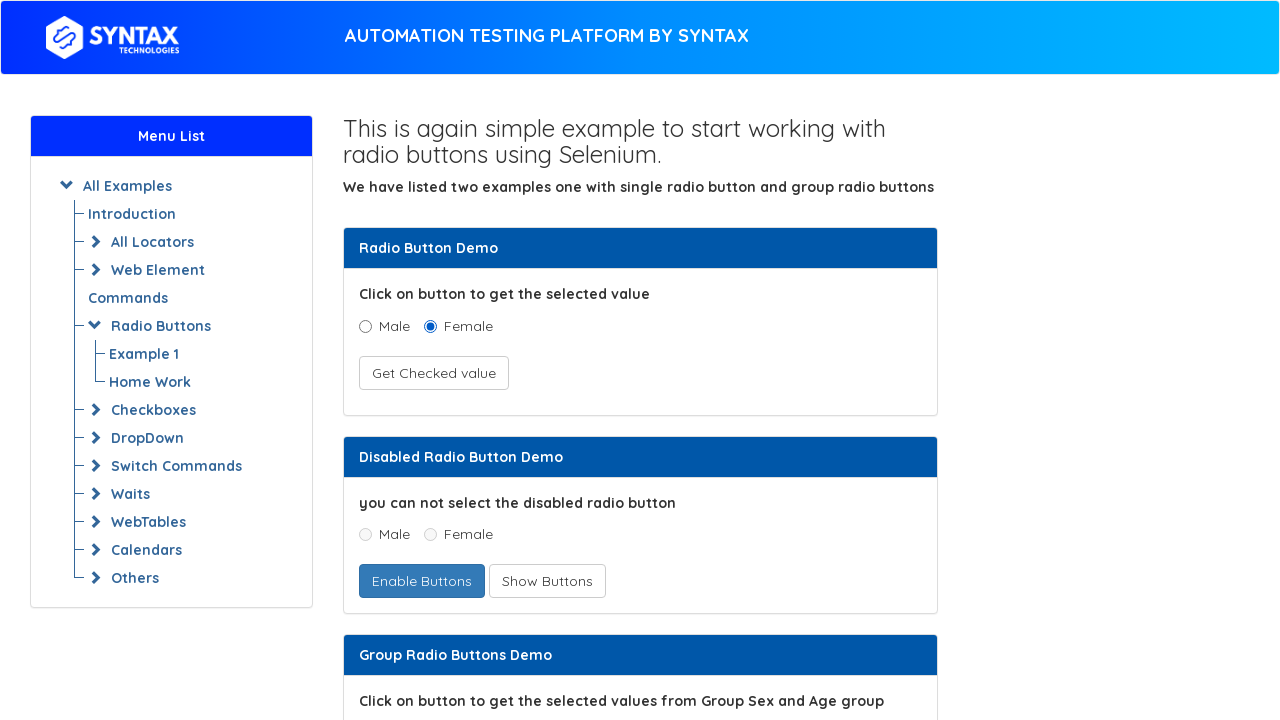

Printed link text: CSS
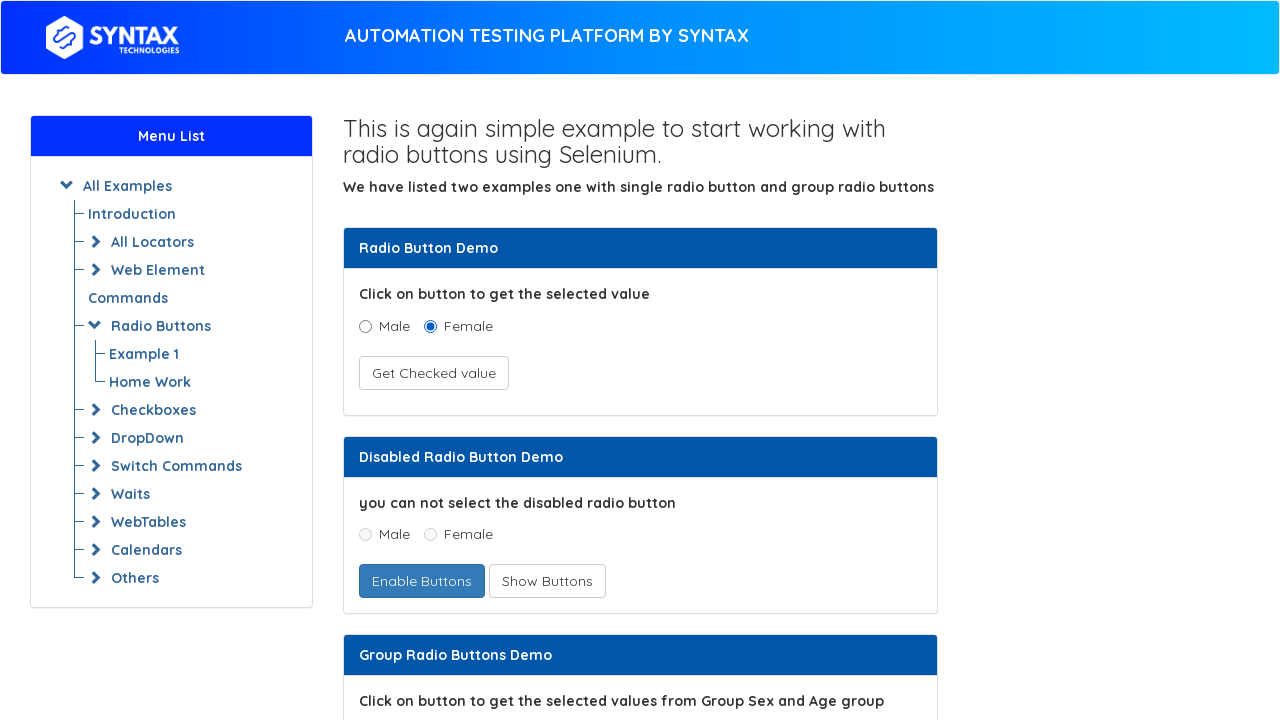

Printed link text: Example 1
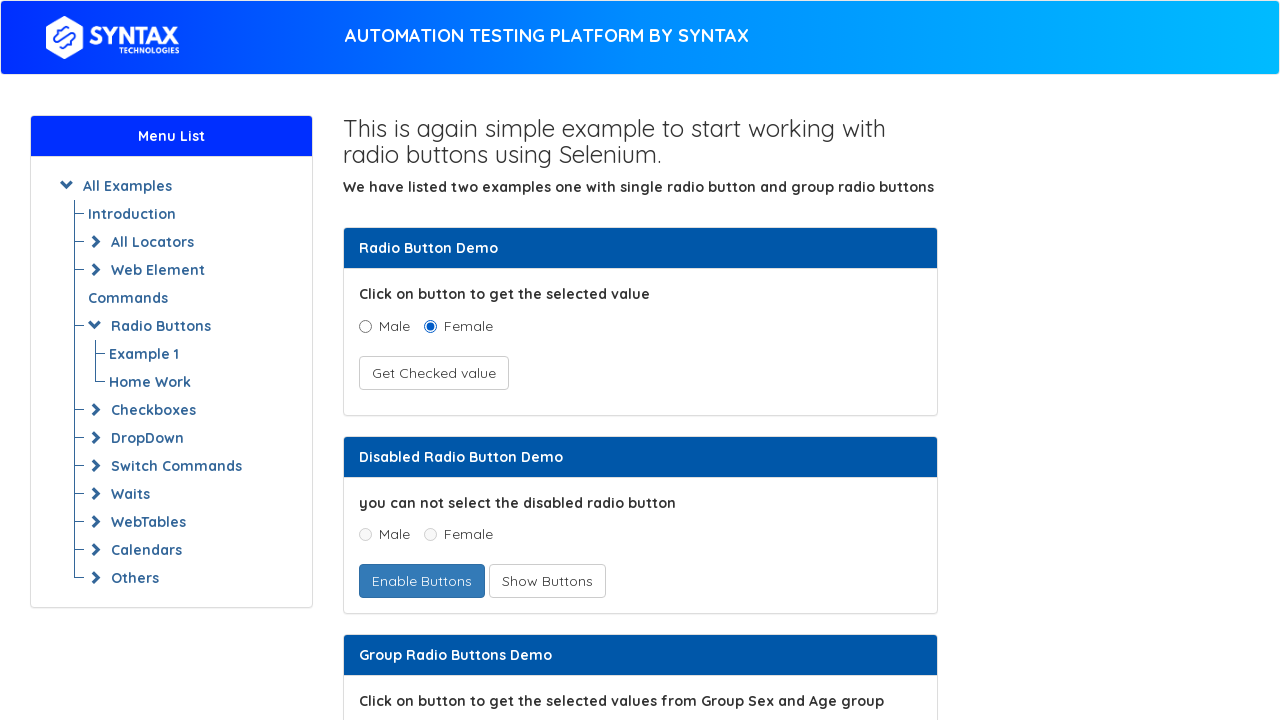

Printed link text: Home Work
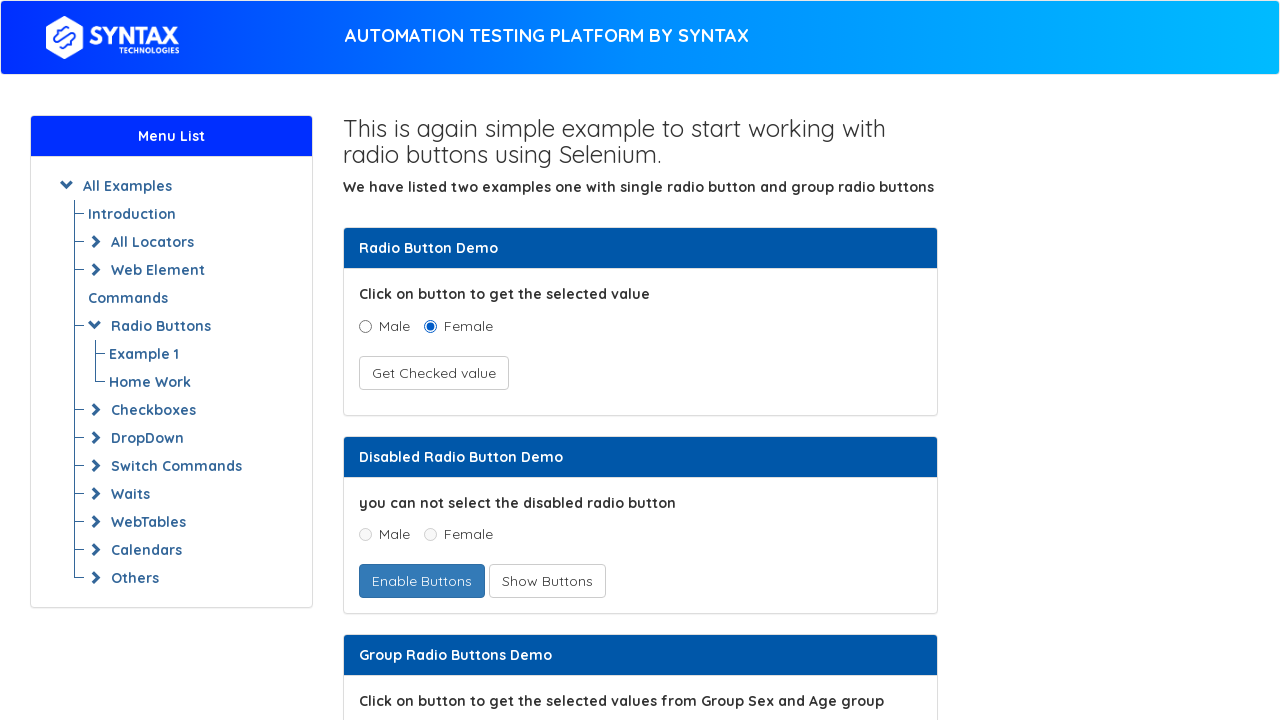

Printed link text: Web Element Commands
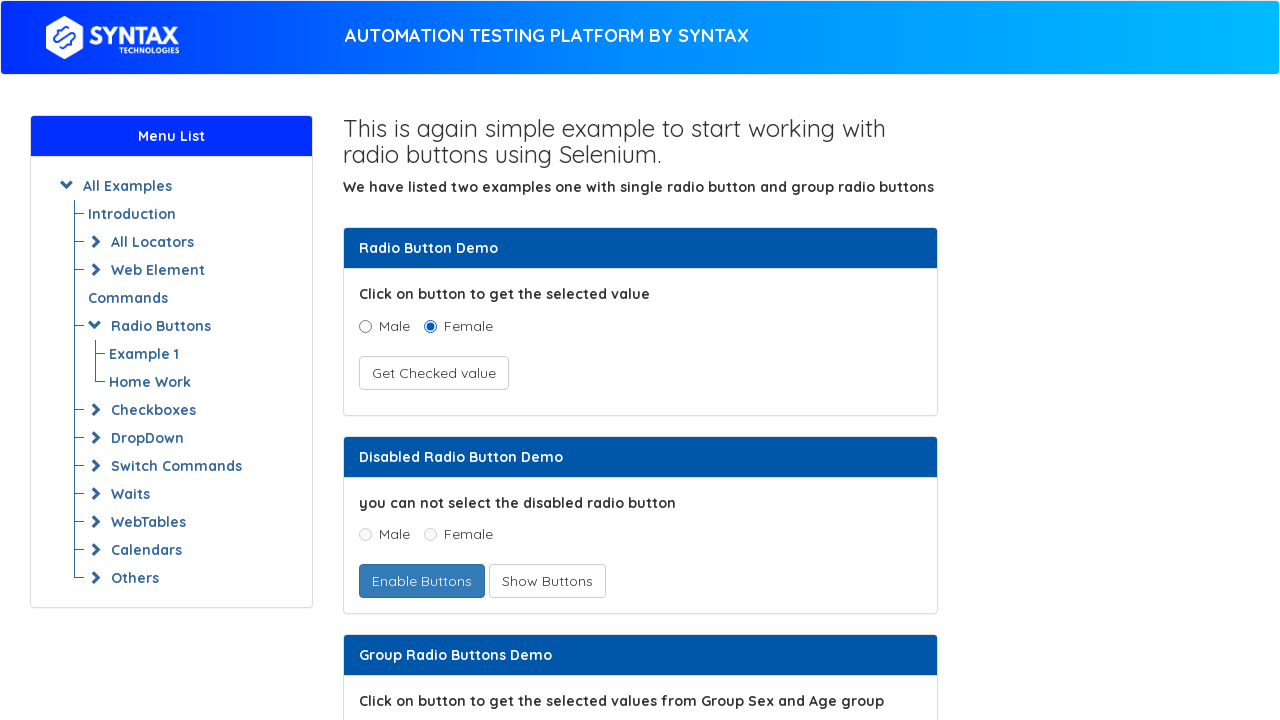

Printed link text: Example 1
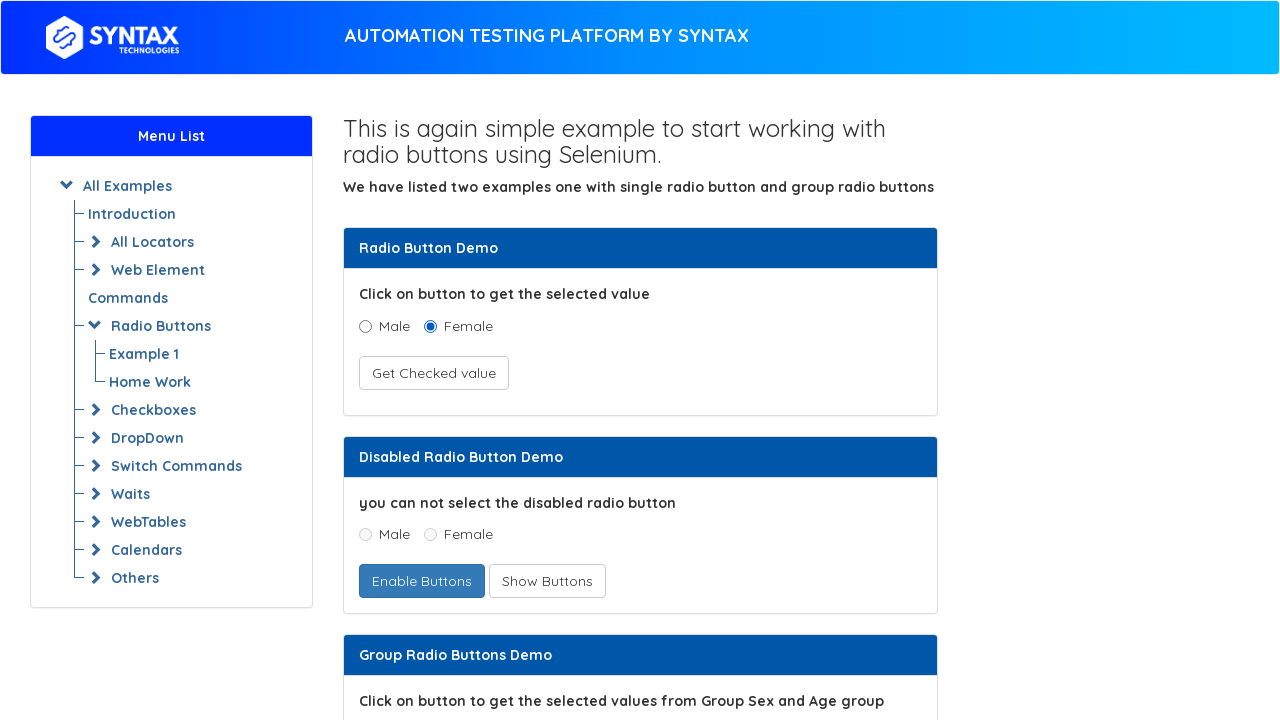

Printed link text: Home Work
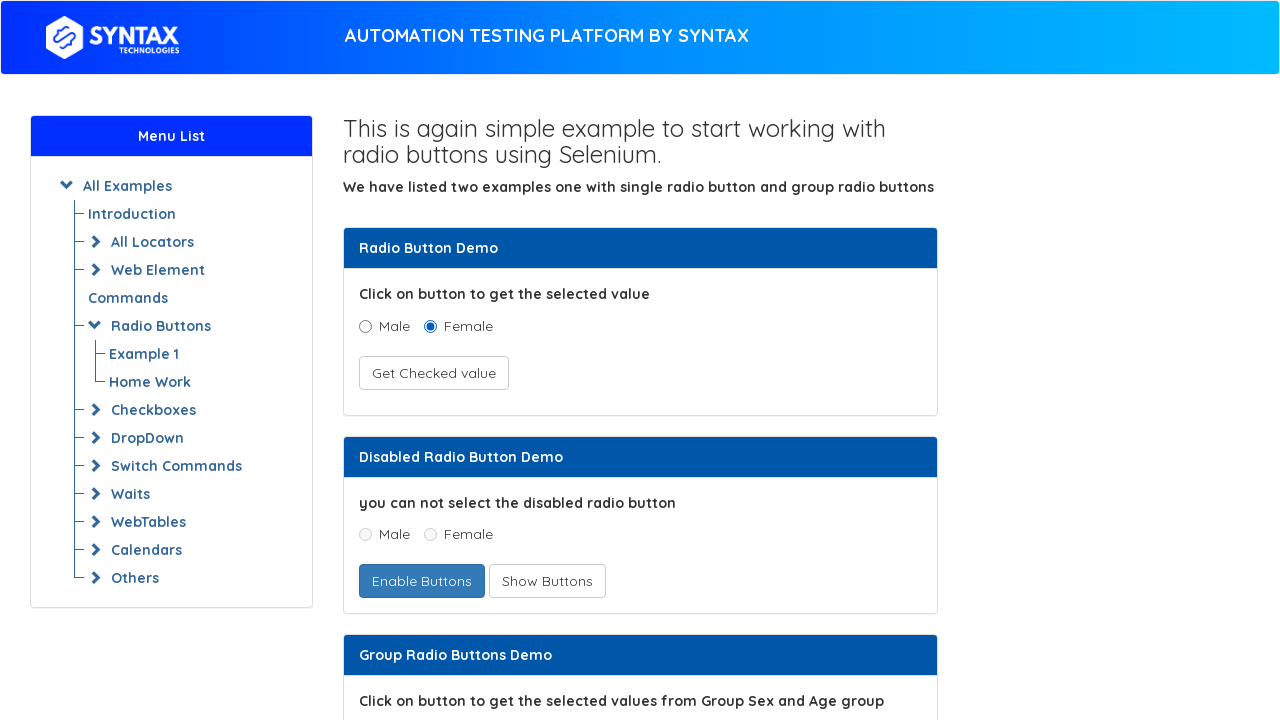

Printed link text: Radio Buttons
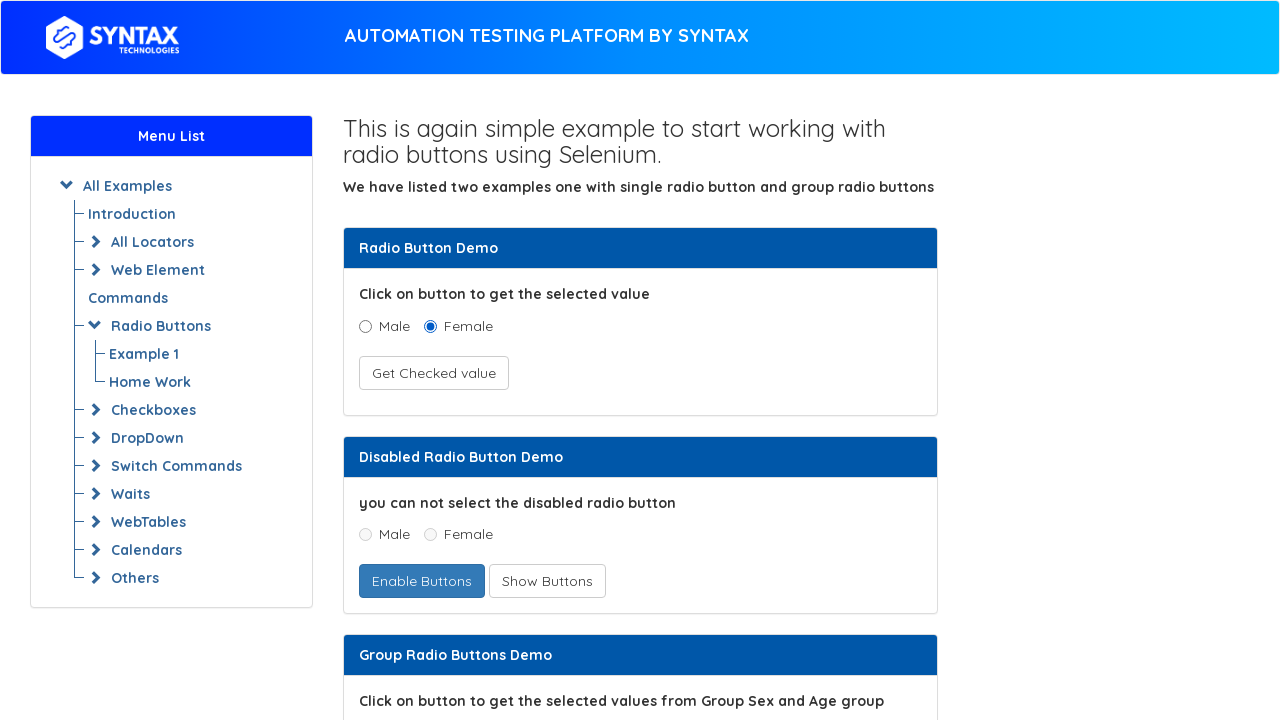

Printed link text: Example 1
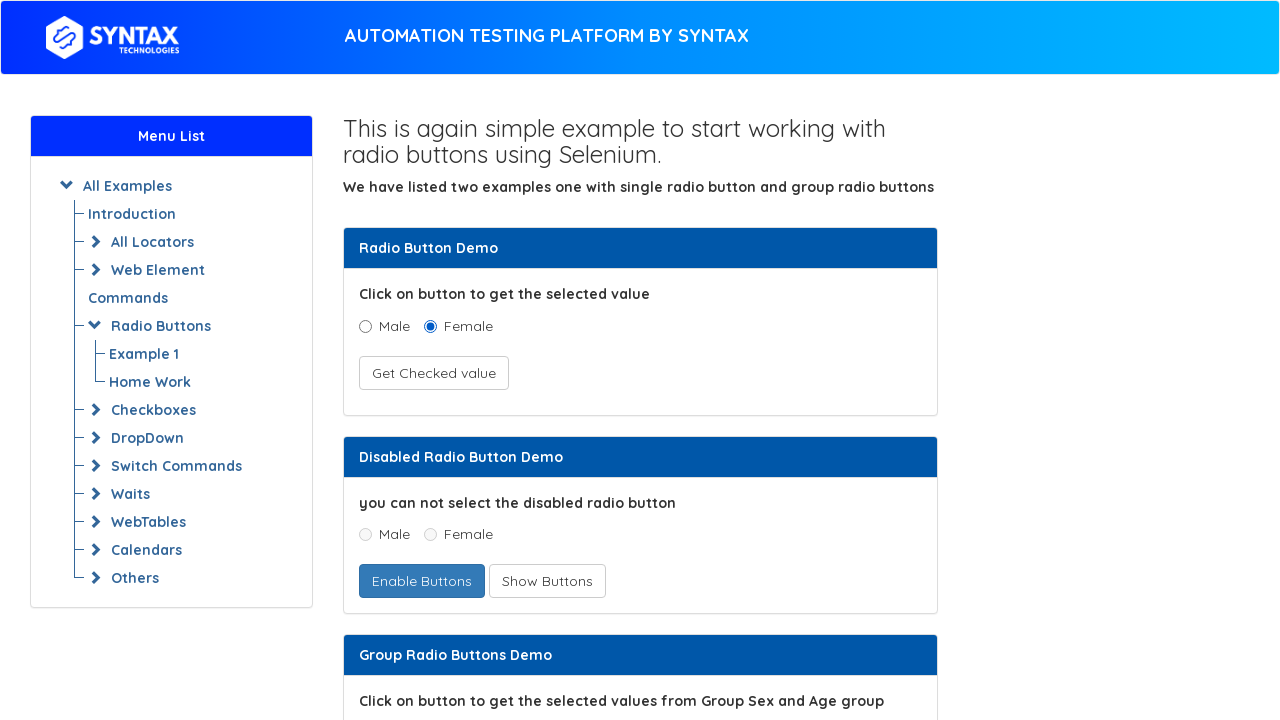

Printed link text: Home Work
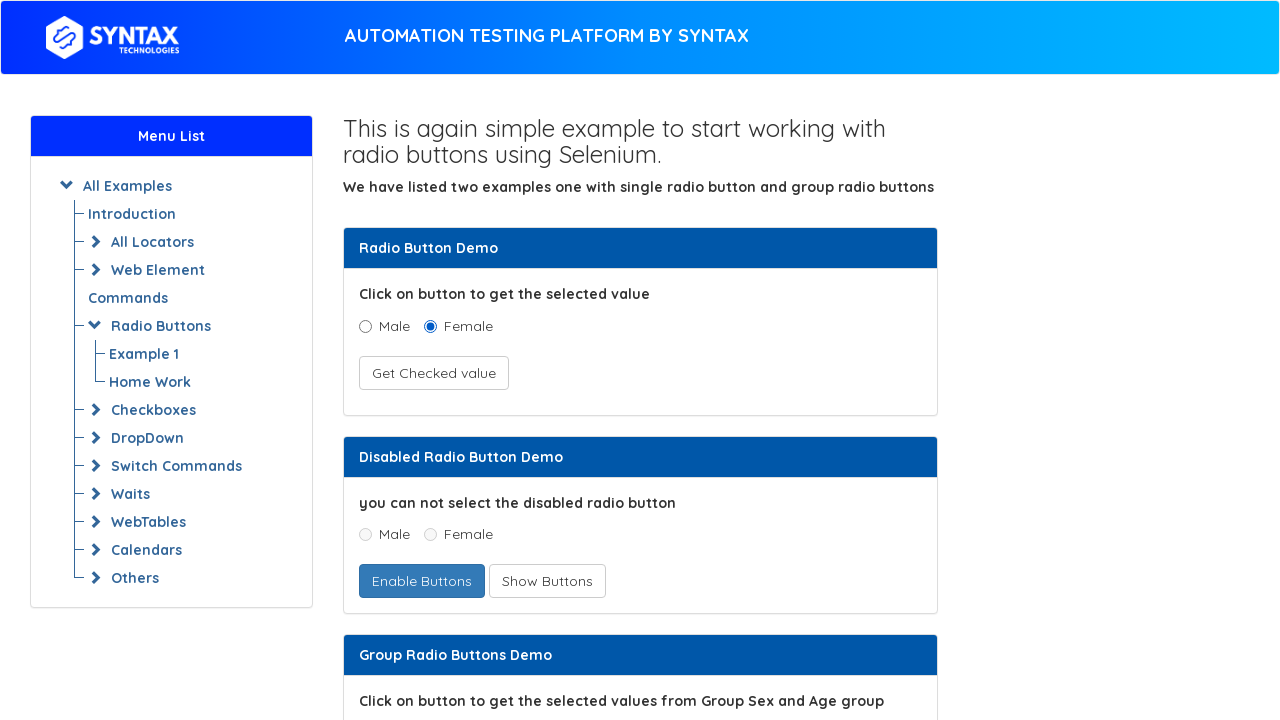

Printed link text: Checkboxes
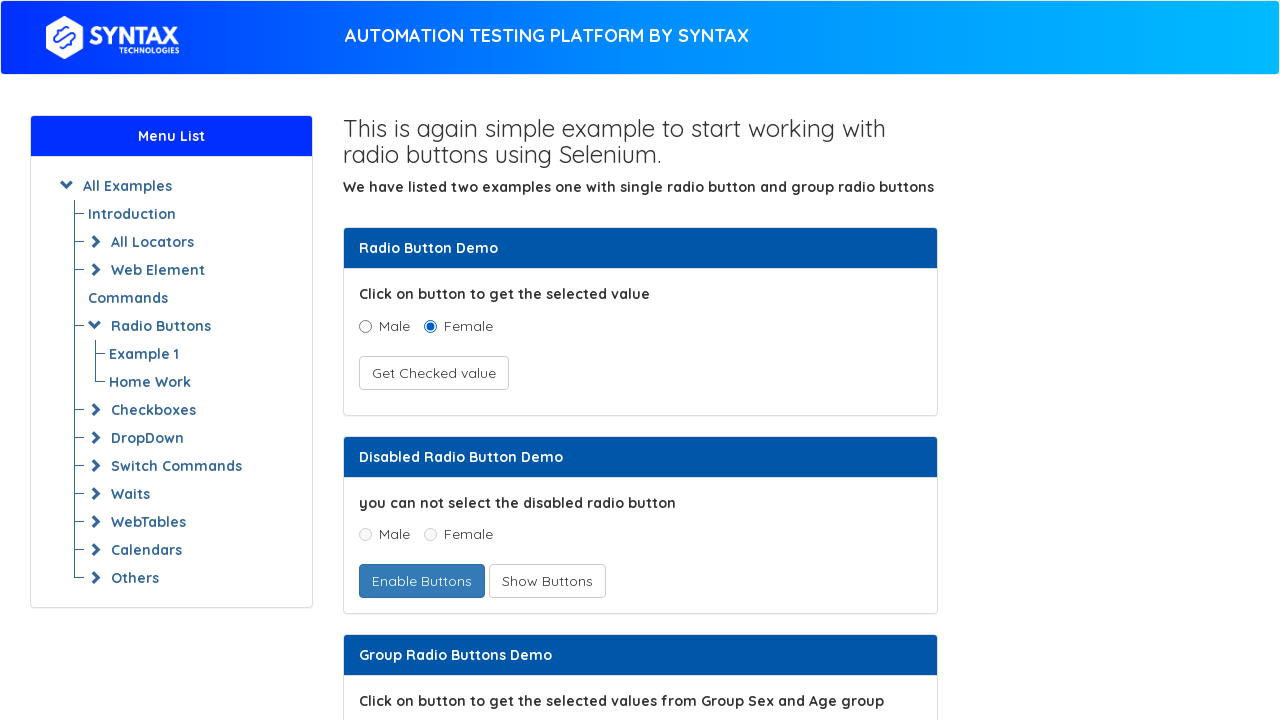

Printed link text: Example 1
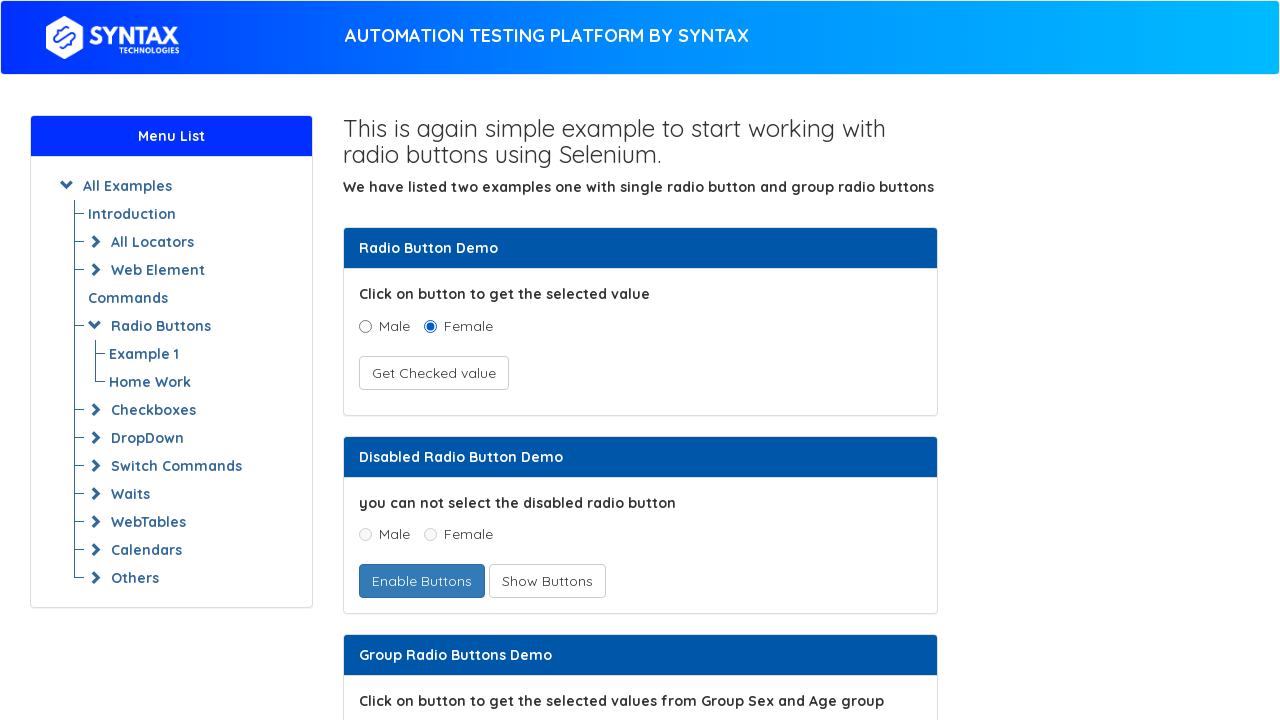

Printed link text: Home Work
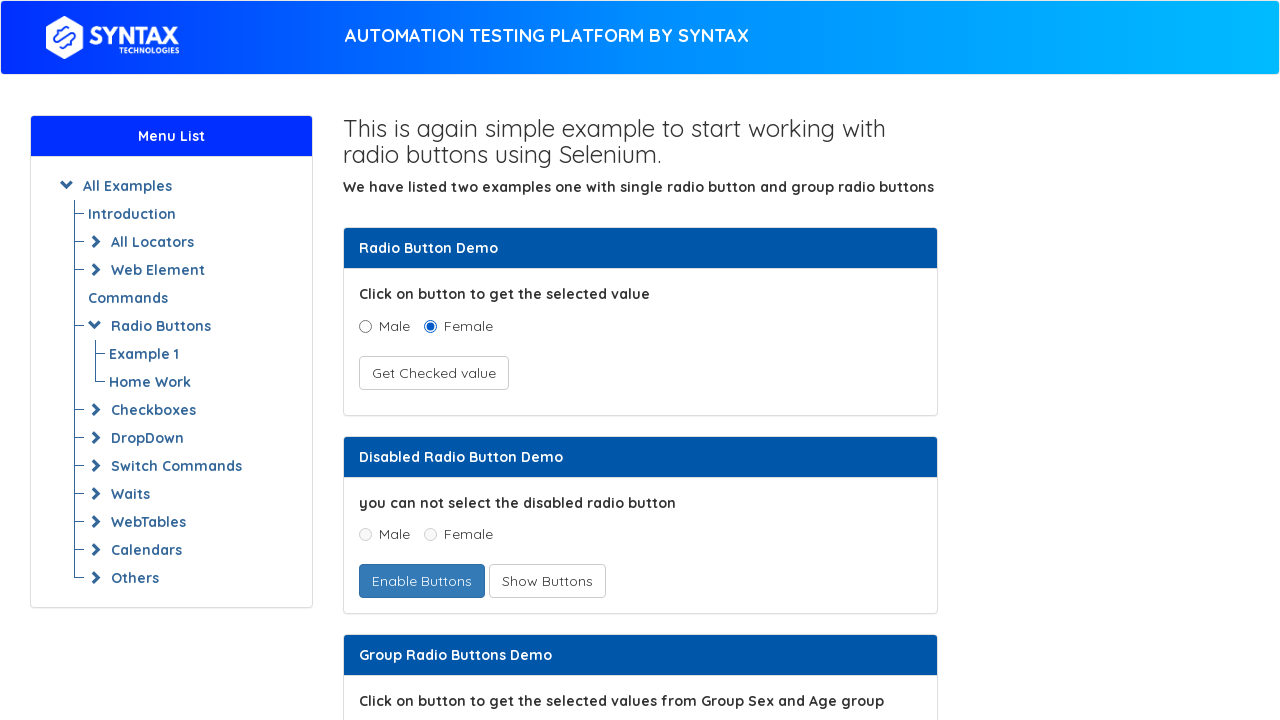

Printed link text: DropDown
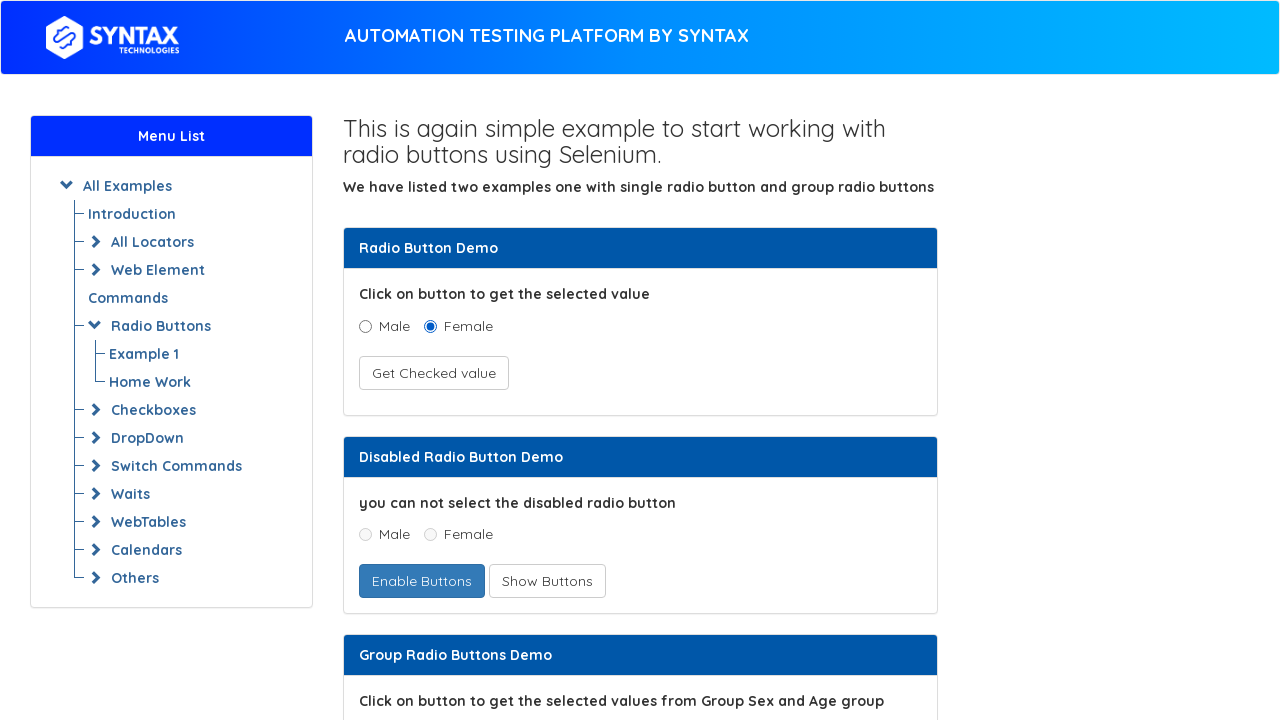

Printed link text: With Select Tag
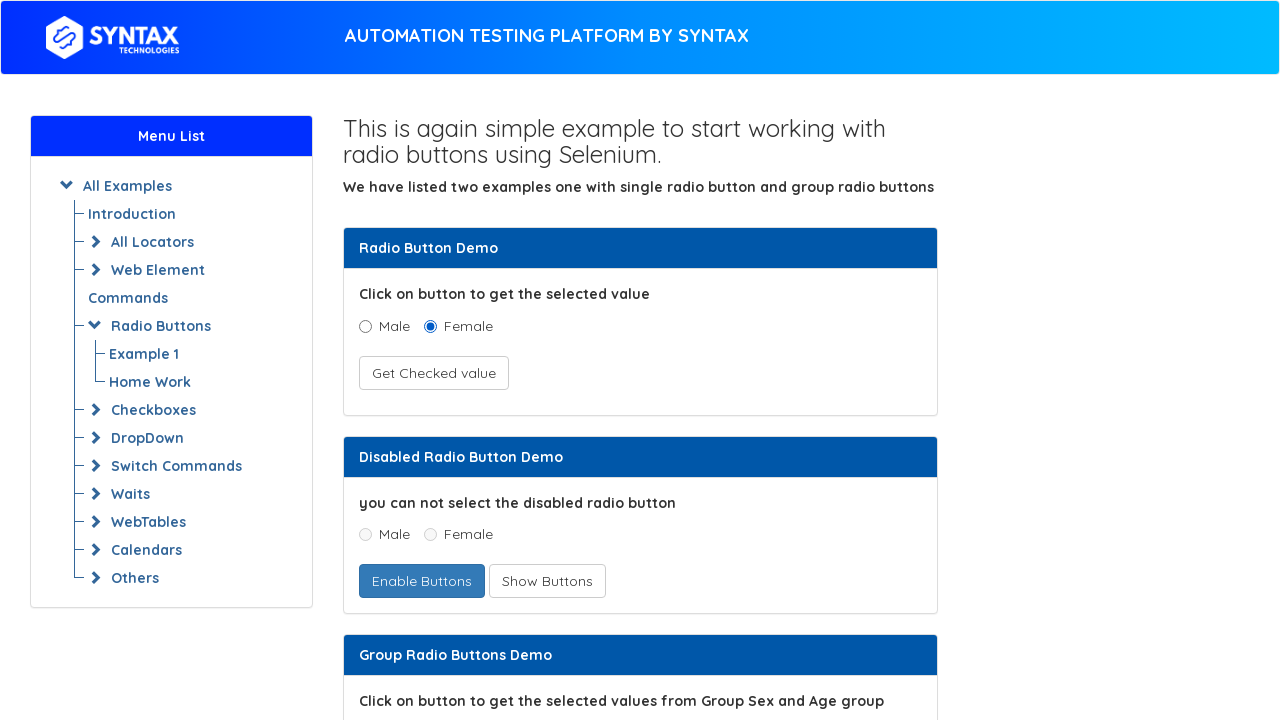

Printed link text: Example 1
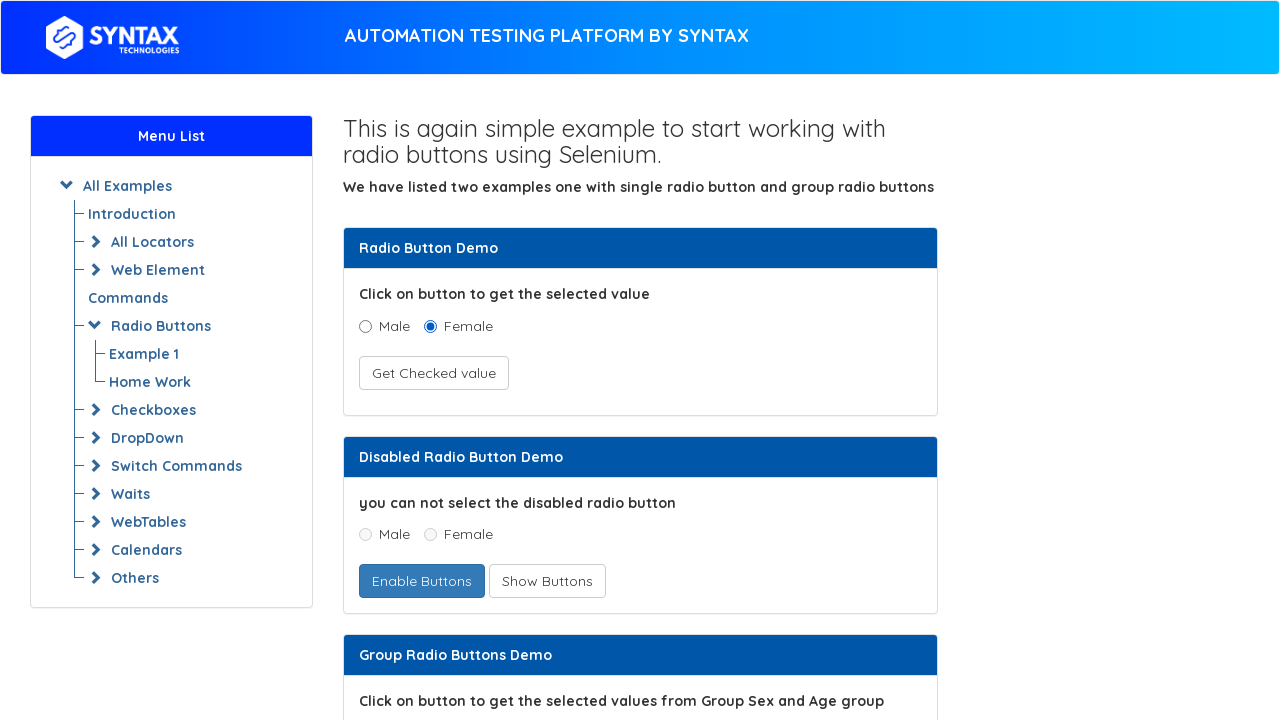

Printed link text: Home Work
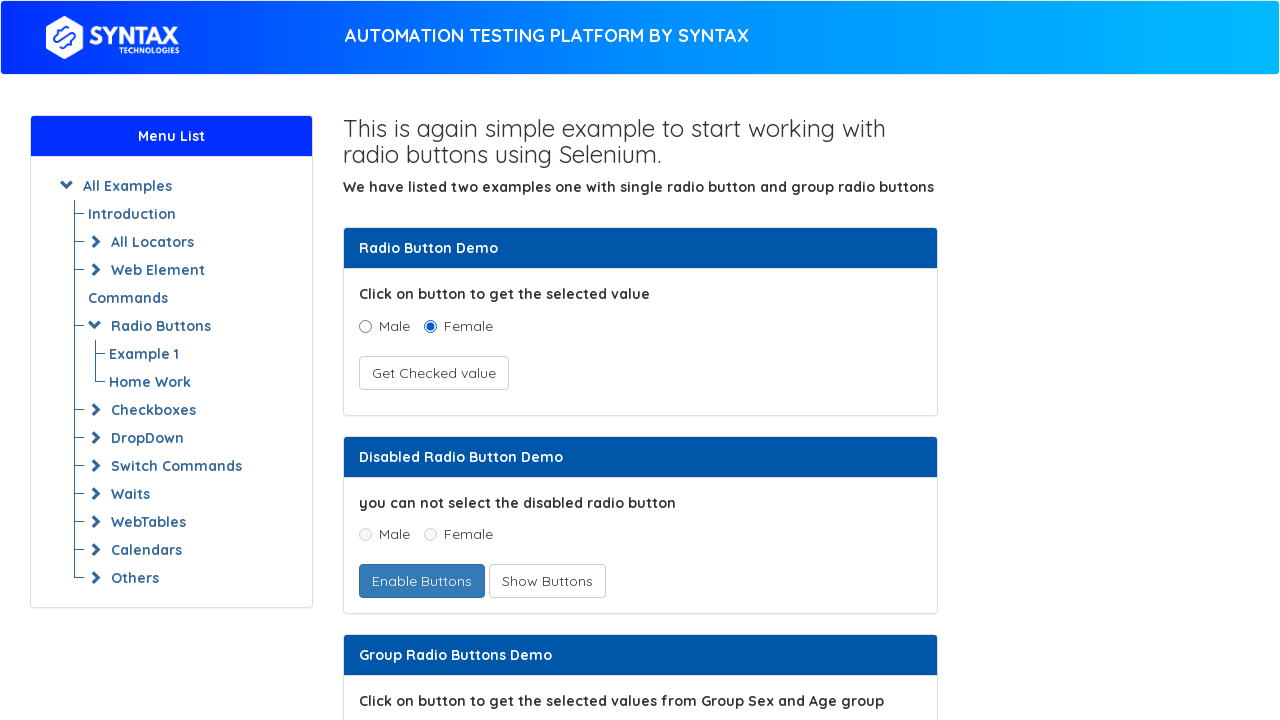

Printed link text: Without Select Tag
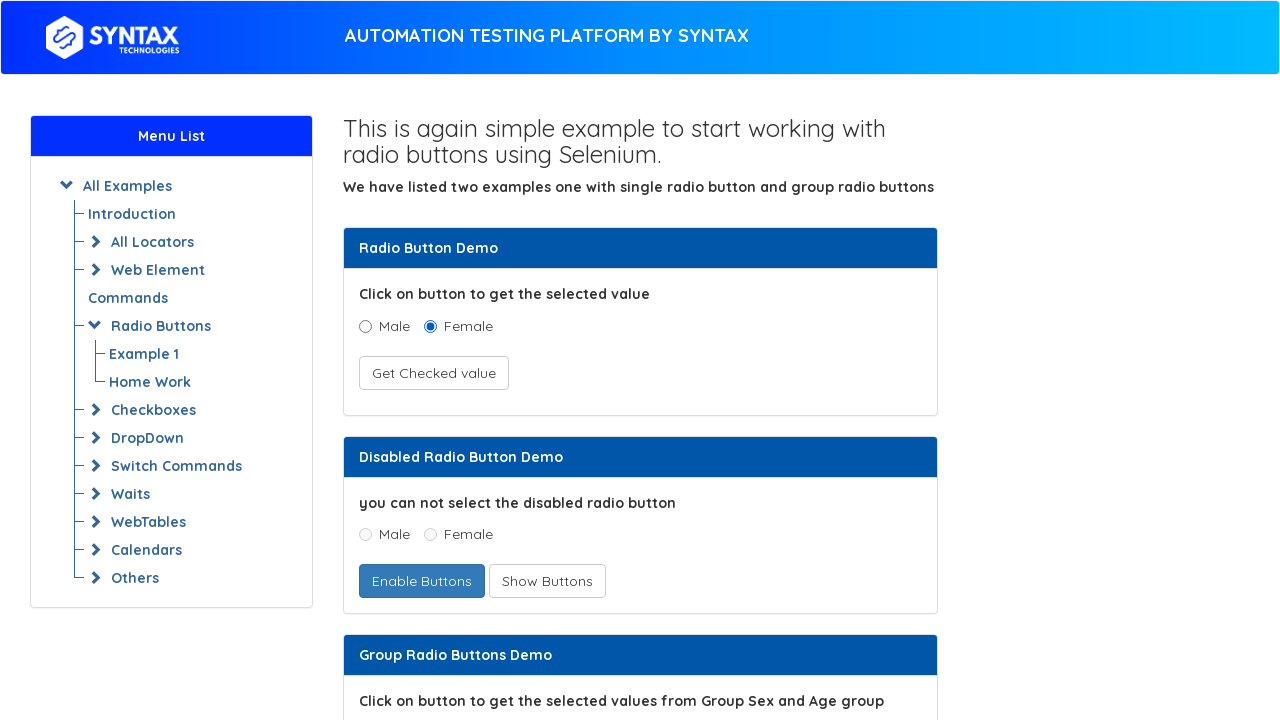

Printed link text: Example 1
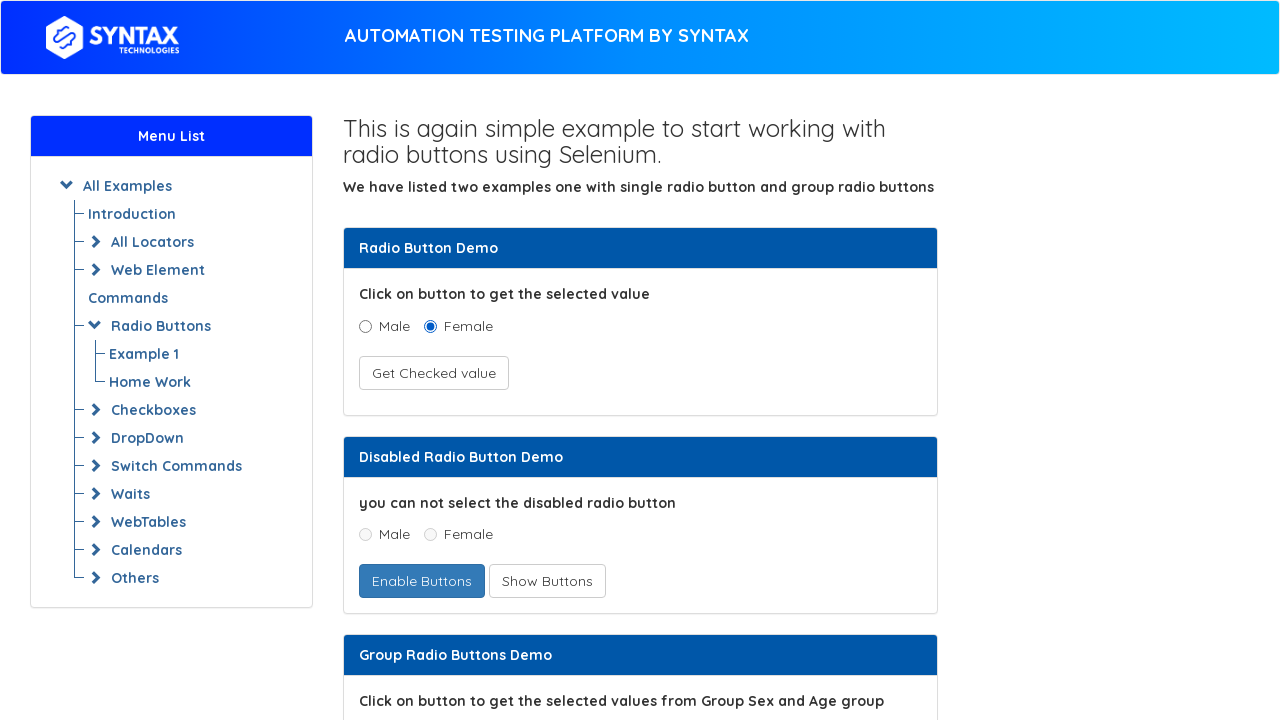

Printed link text: Home Work
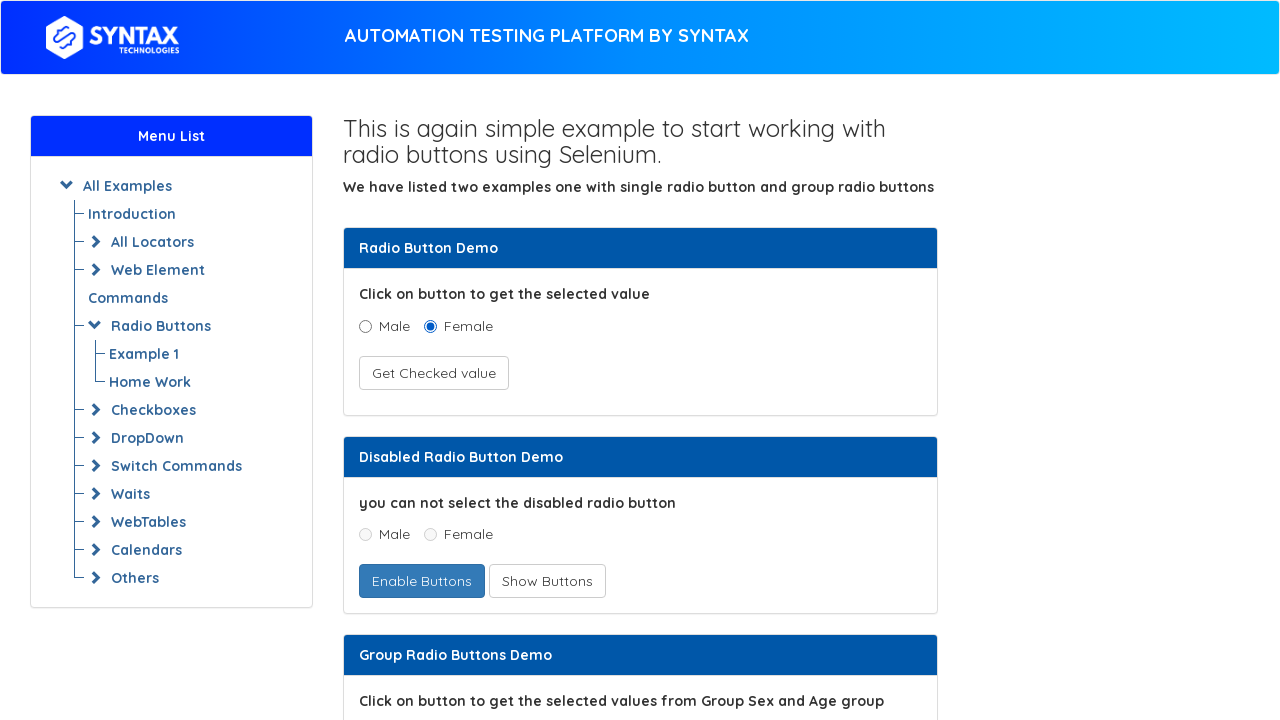

Printed link text: Switch Commands
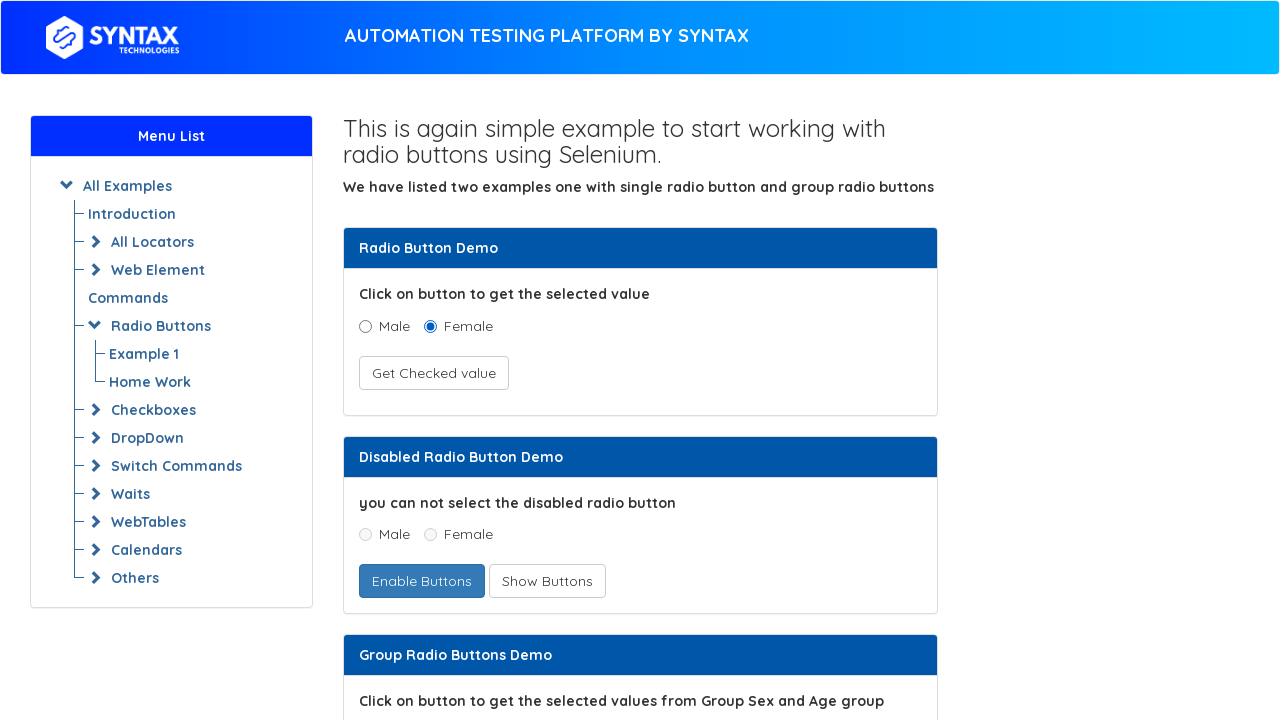

Printed link text: Alerts
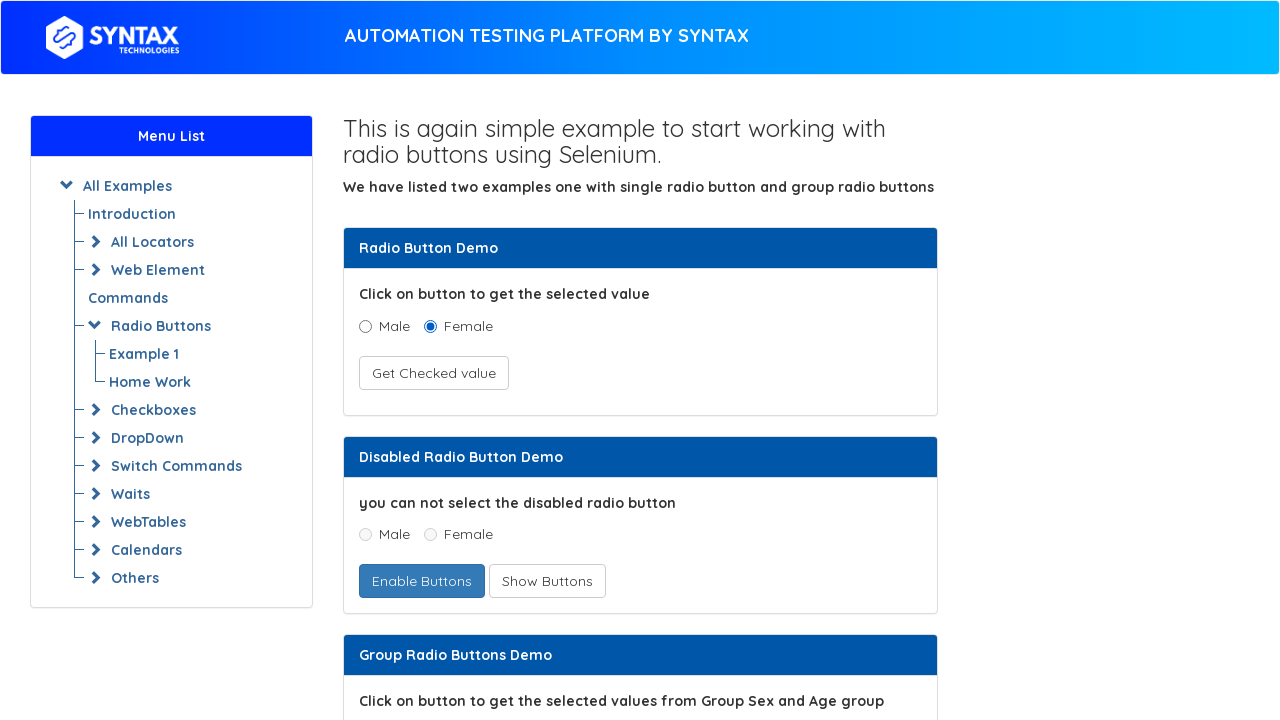

Printed link text: Example 1
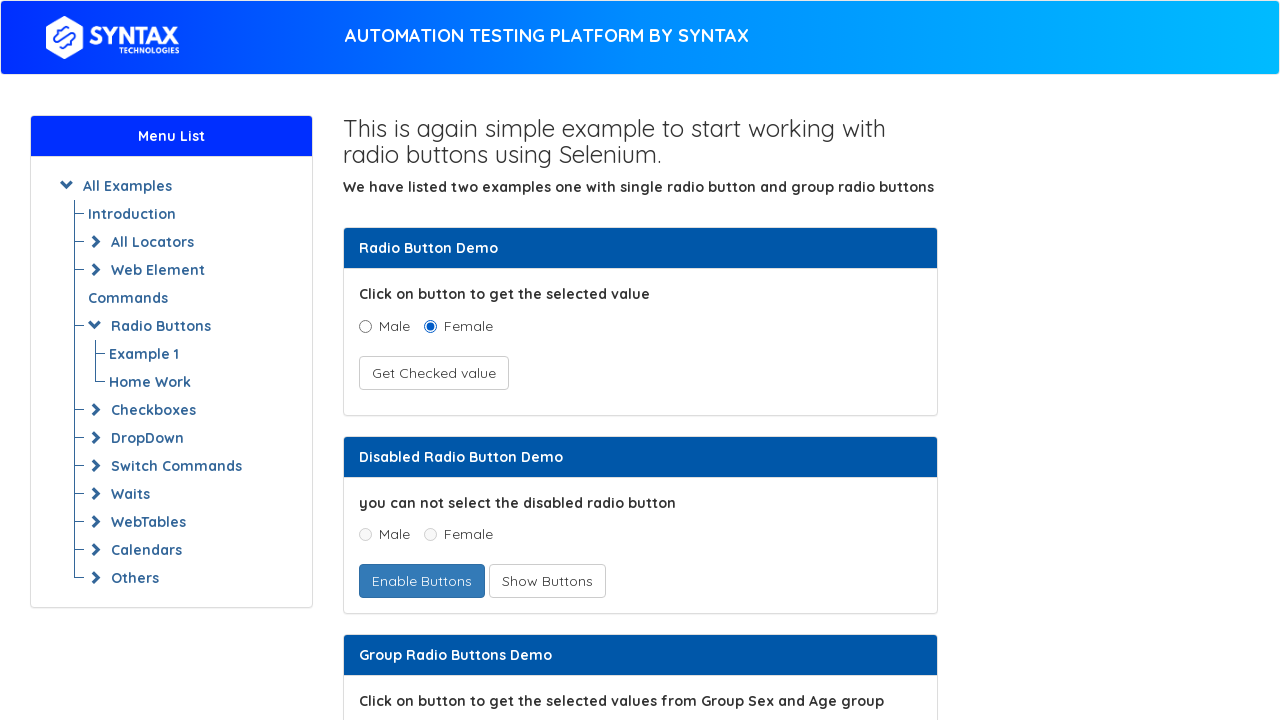

Printed link text: Home Work
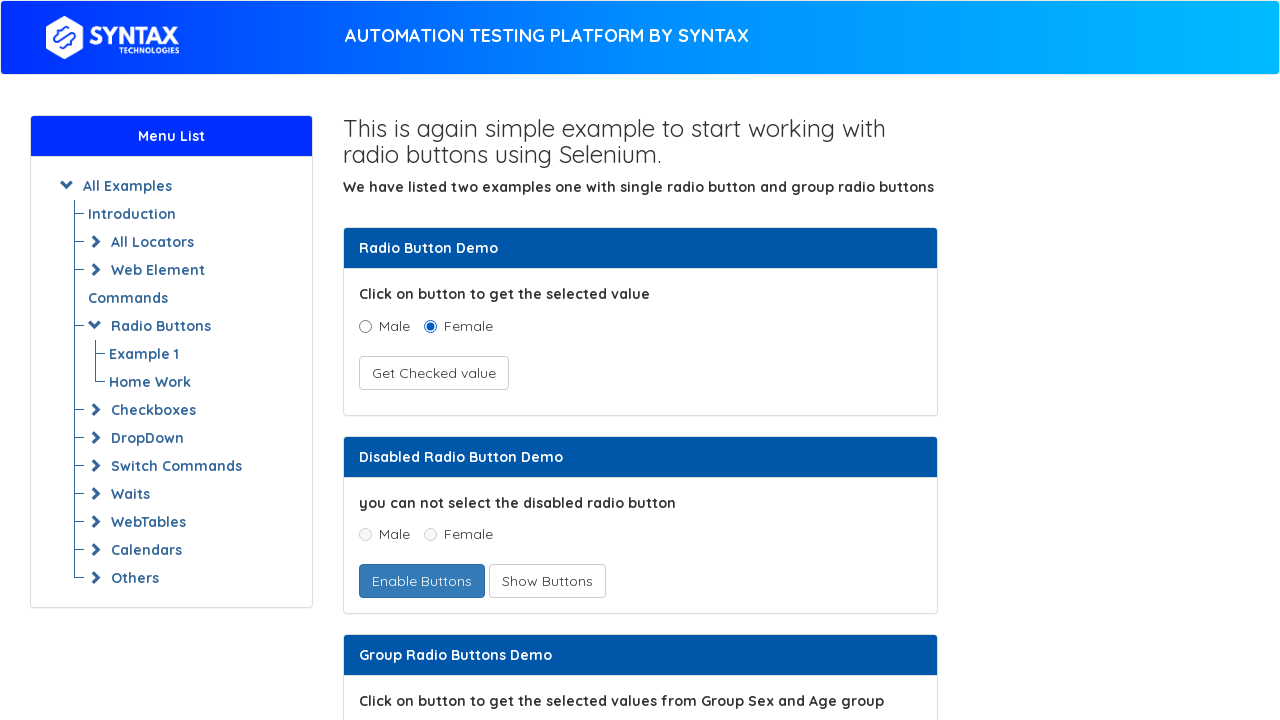

Printed link text: Frames
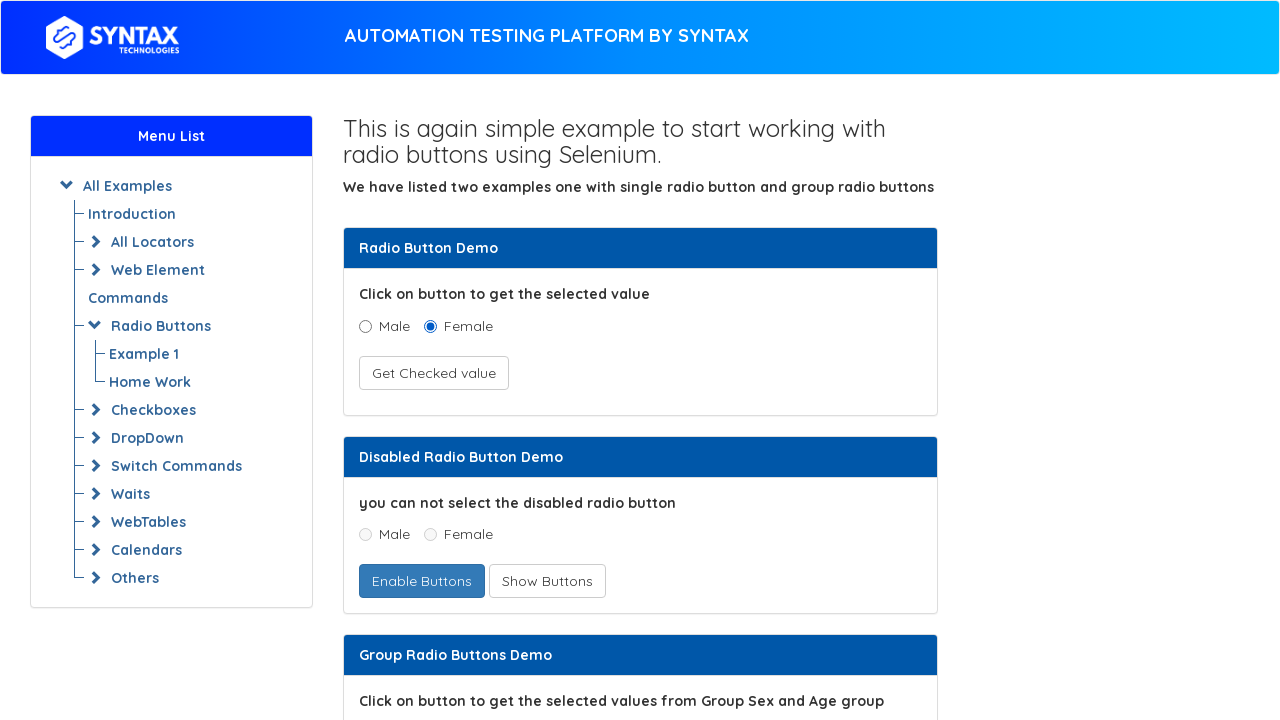

Printed link text: Example 1
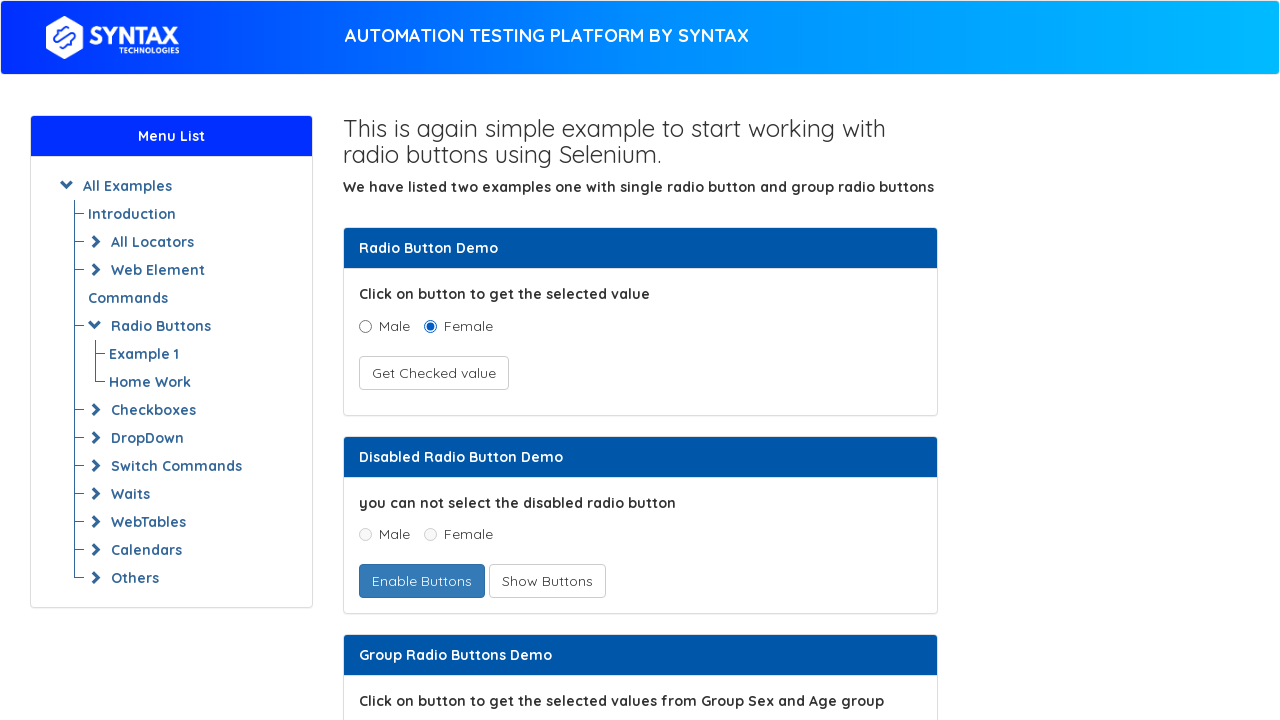

Printed link text: Home Work
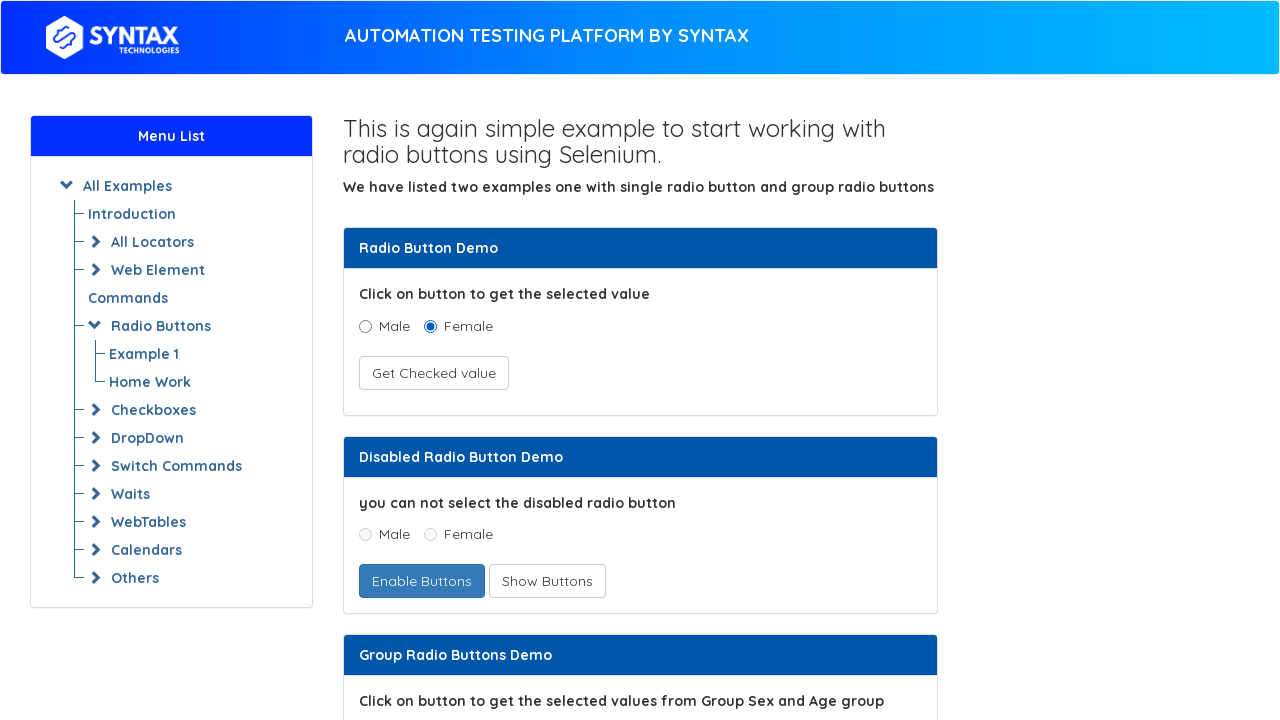

Printed link text: Windows
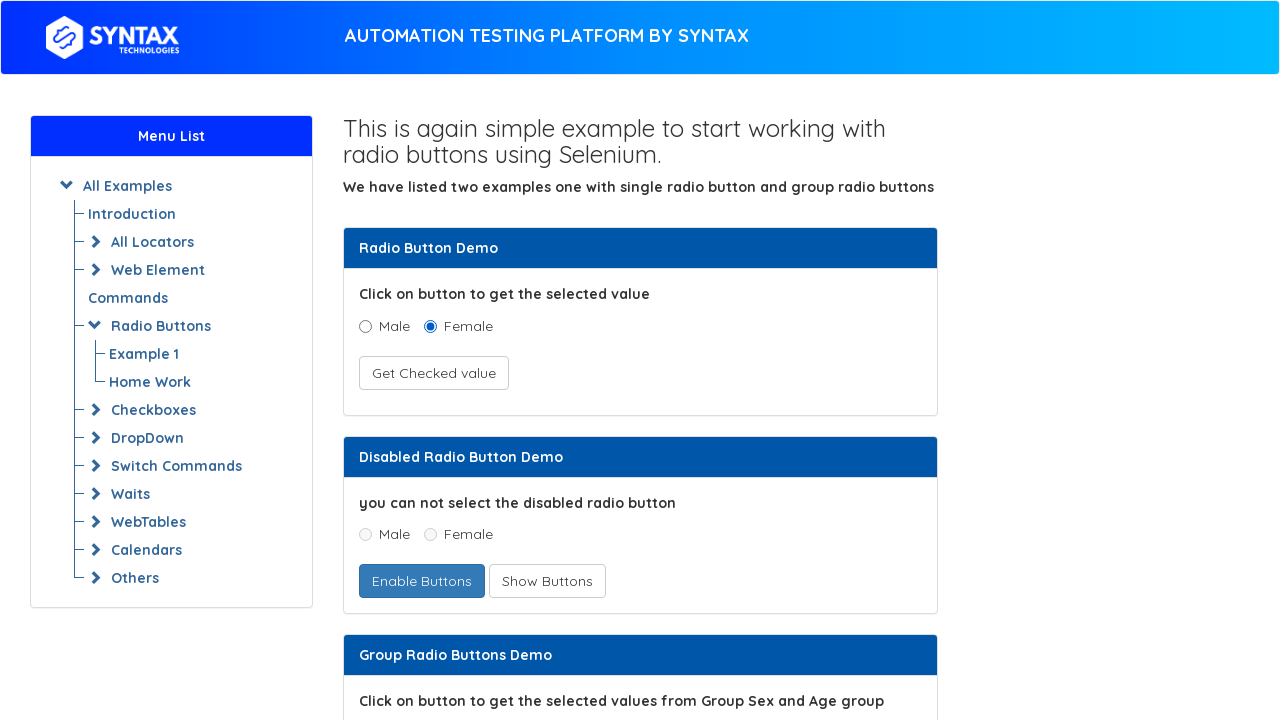

Printed link text: Example 1
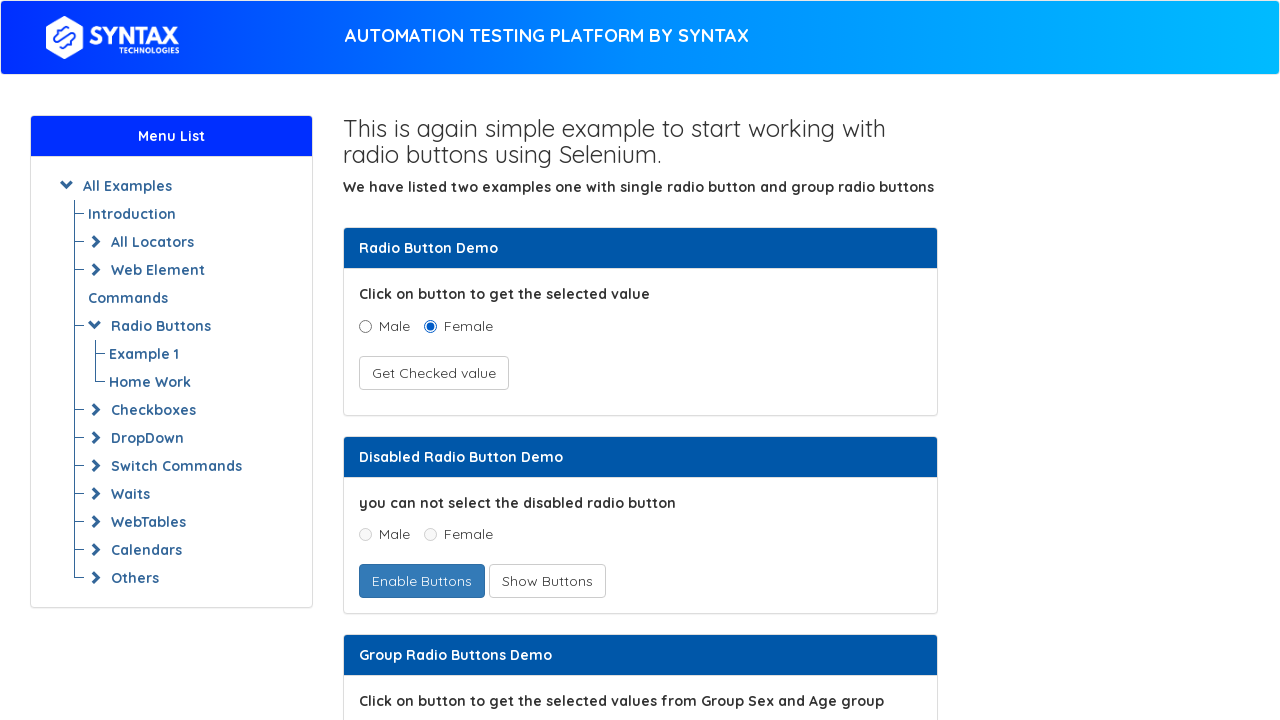

Printed link text: Home Work
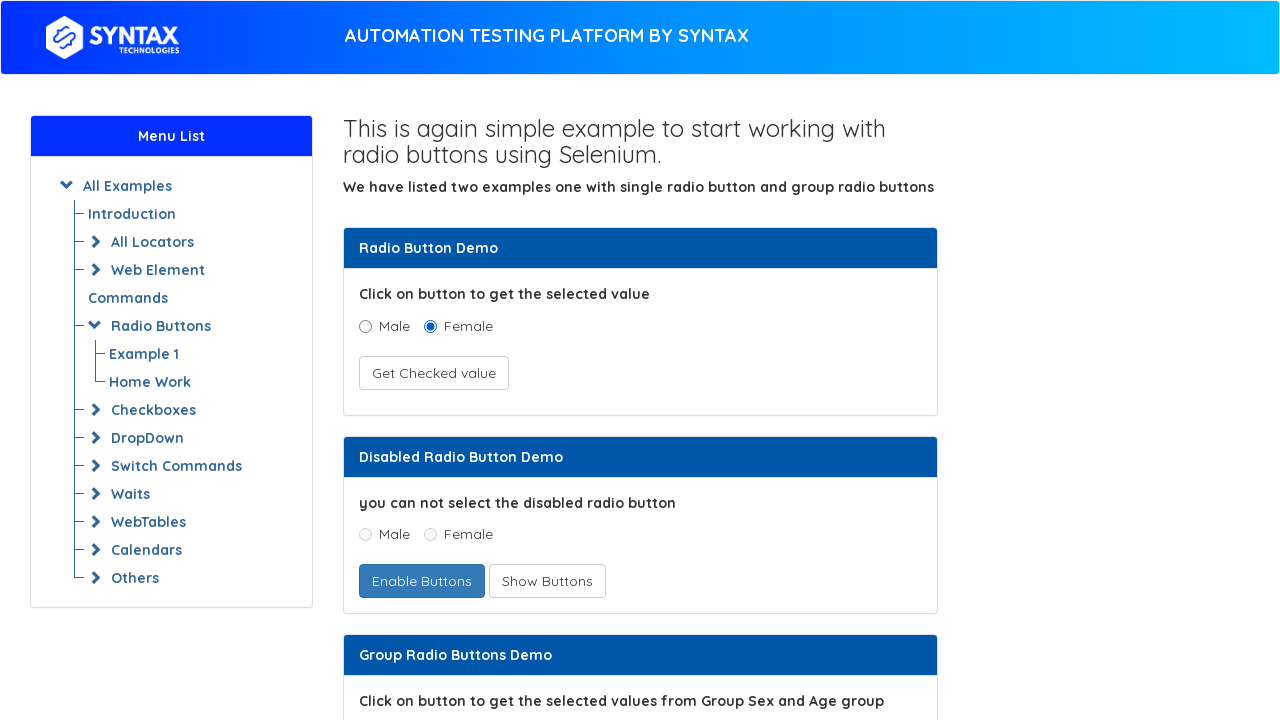

Printed link text: Waits
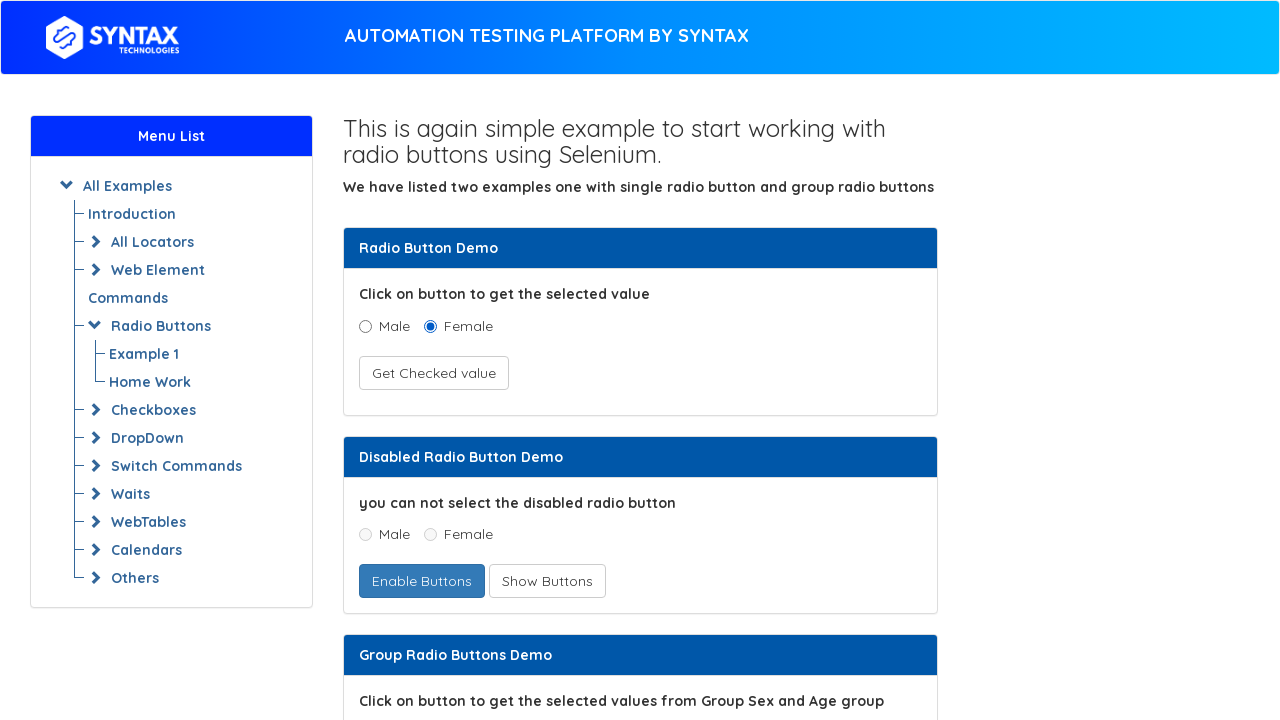

Printed link text: Explicit Wait
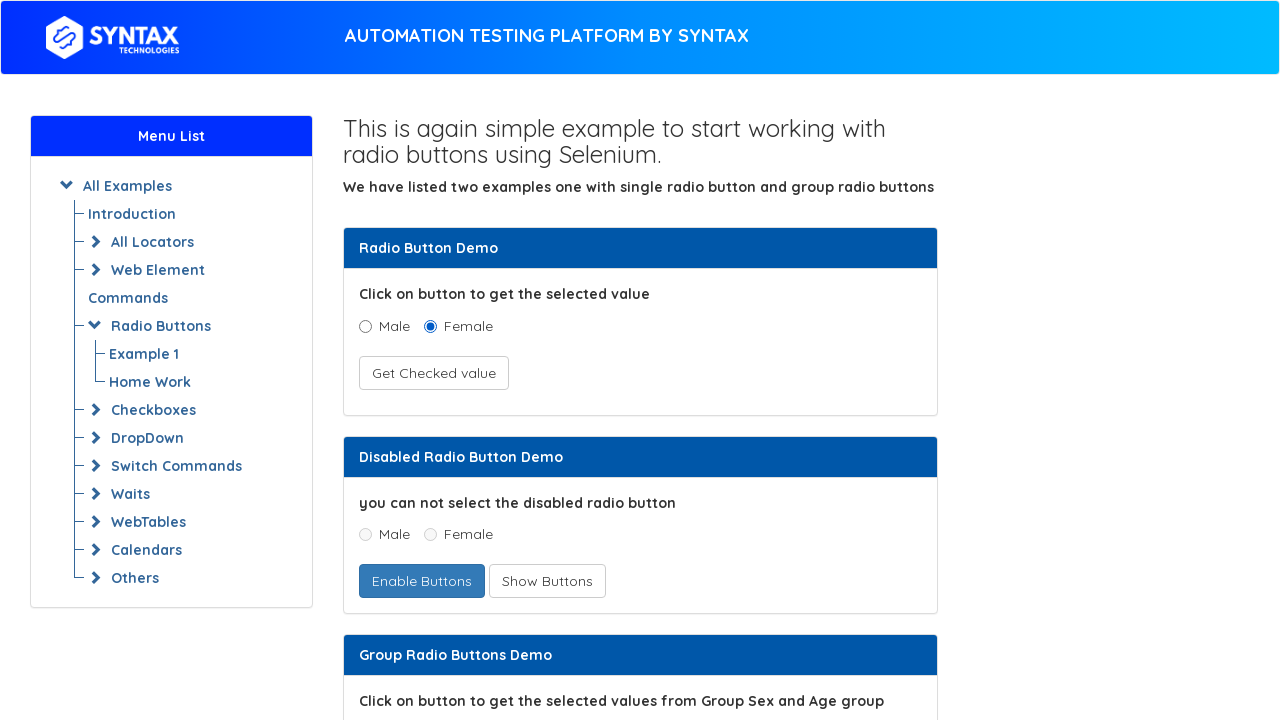

Printed link text: Home Work
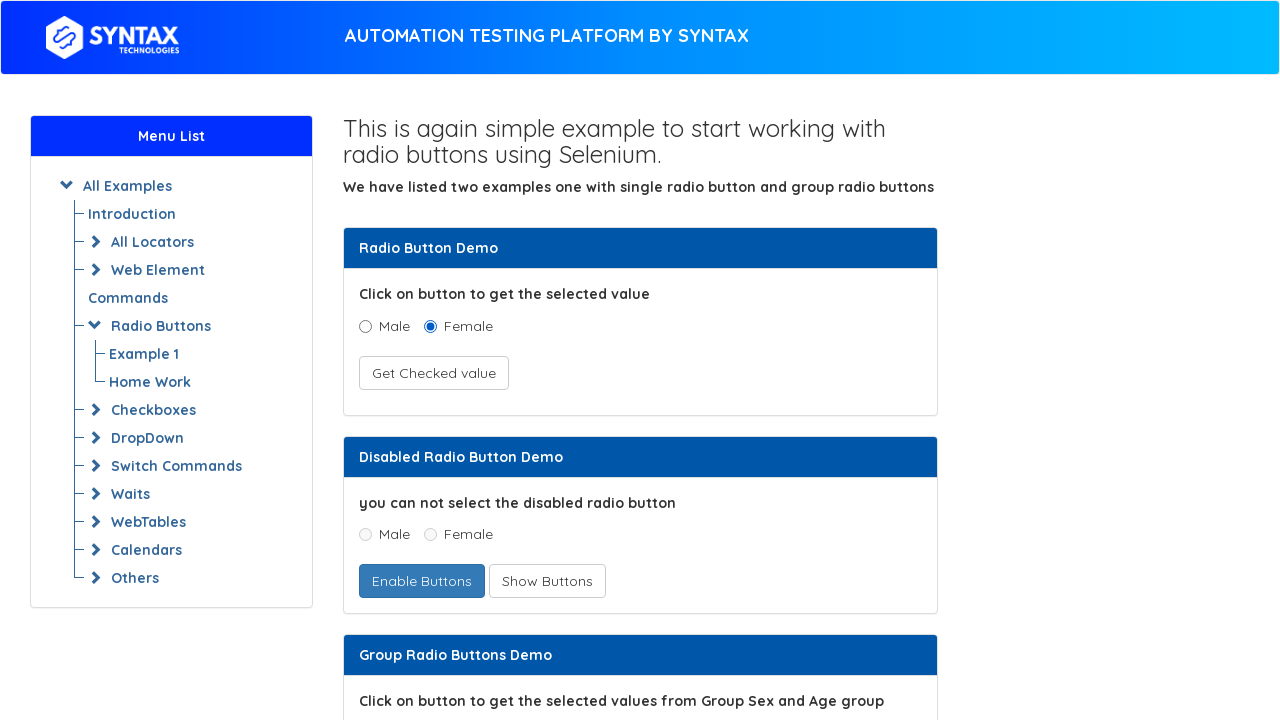

Printed link text: Implicit Wait
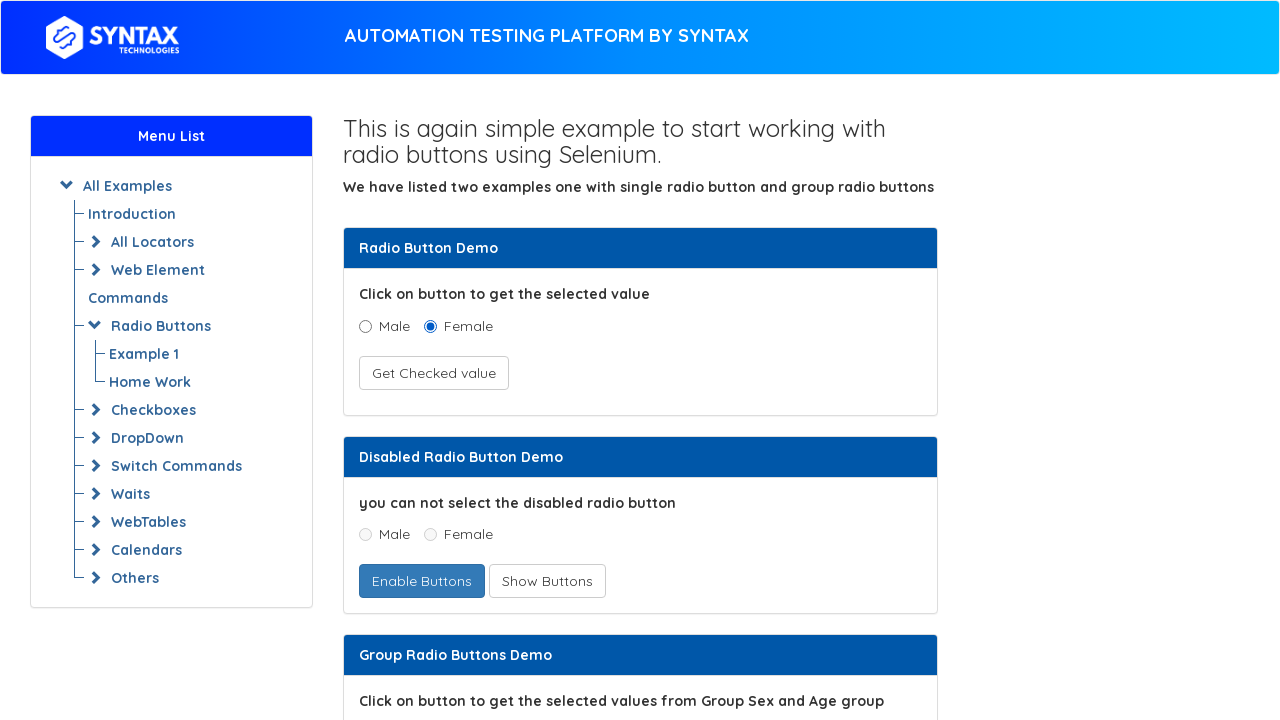

Printed link text: Home Work
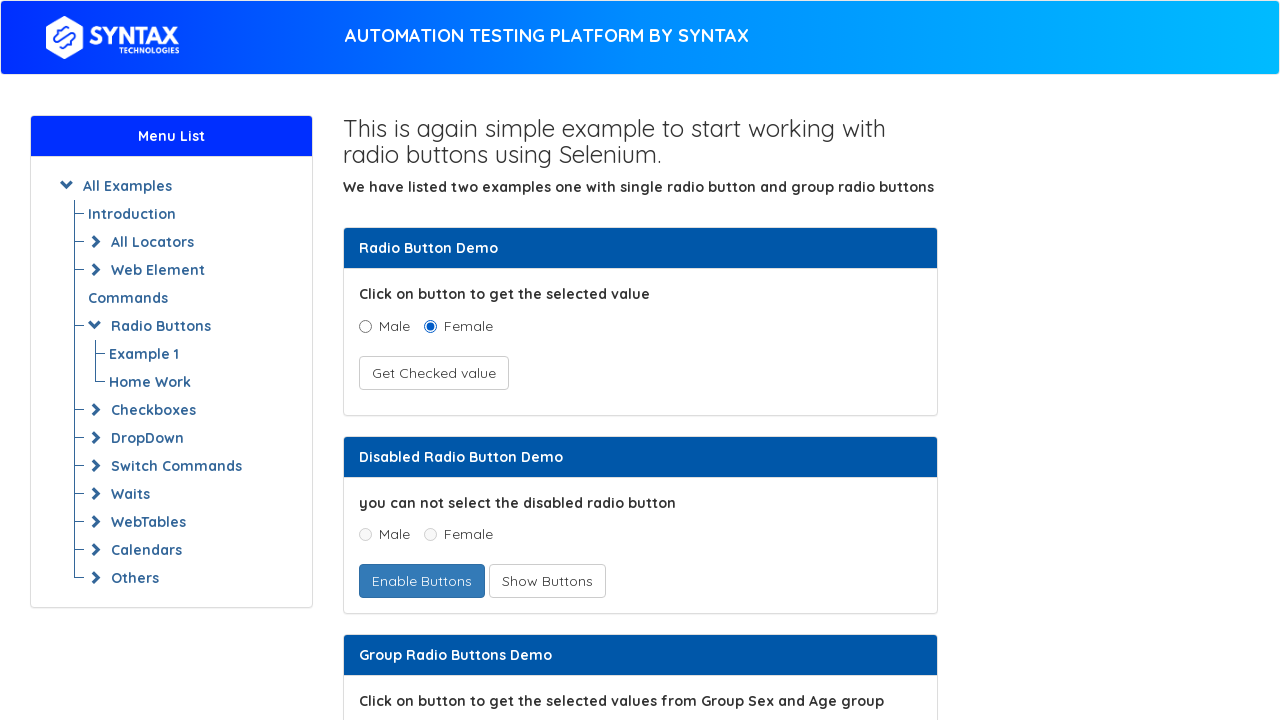

Printed link text: WebTables
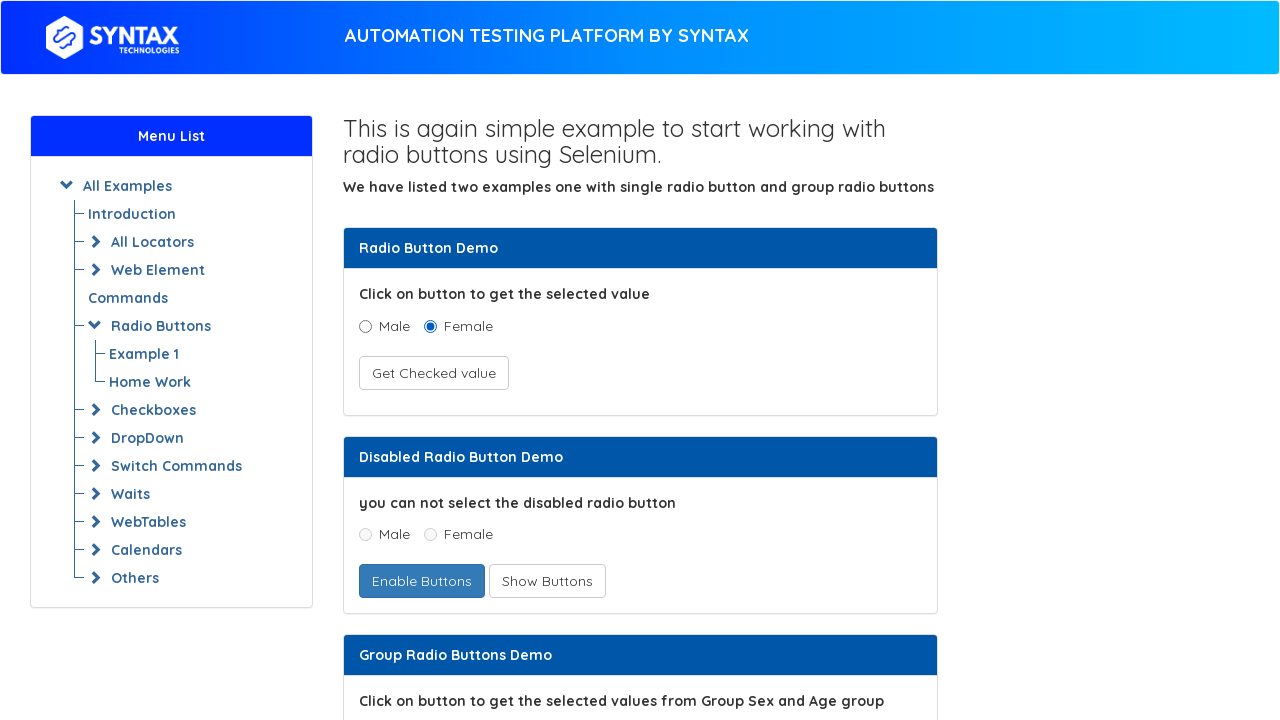

Printed link text: Static Table
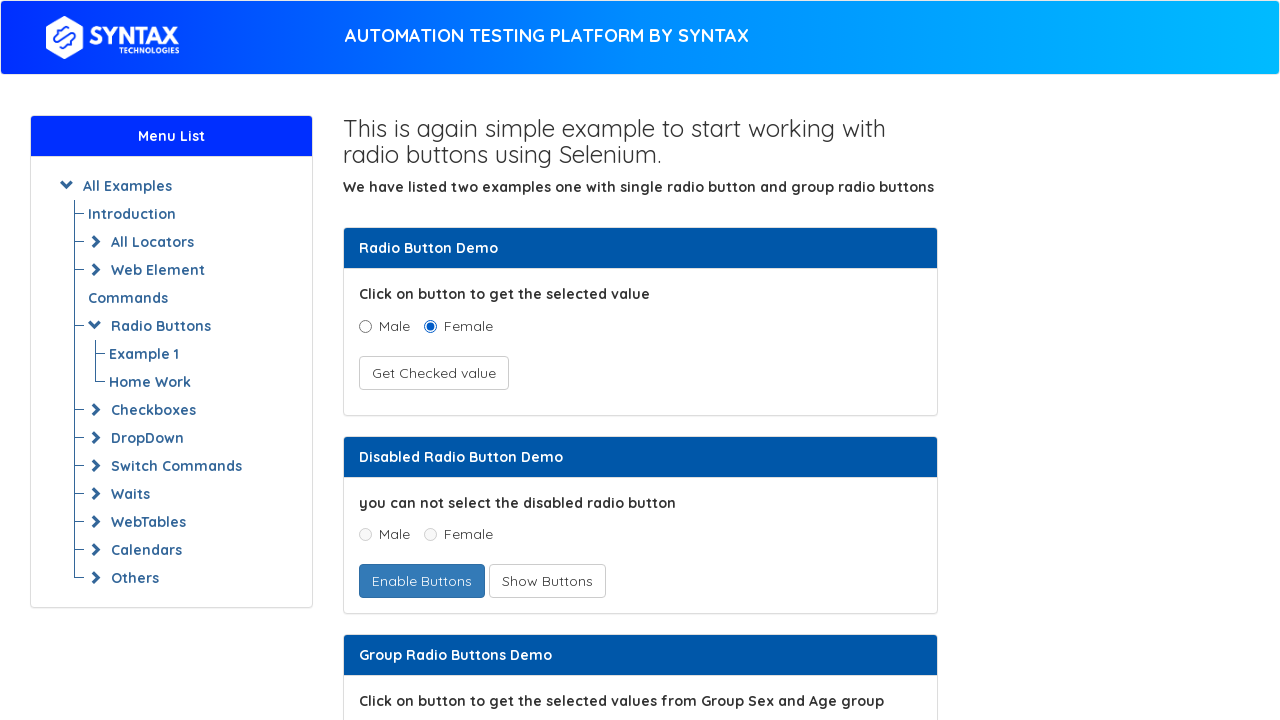

Printed link text: Example 1
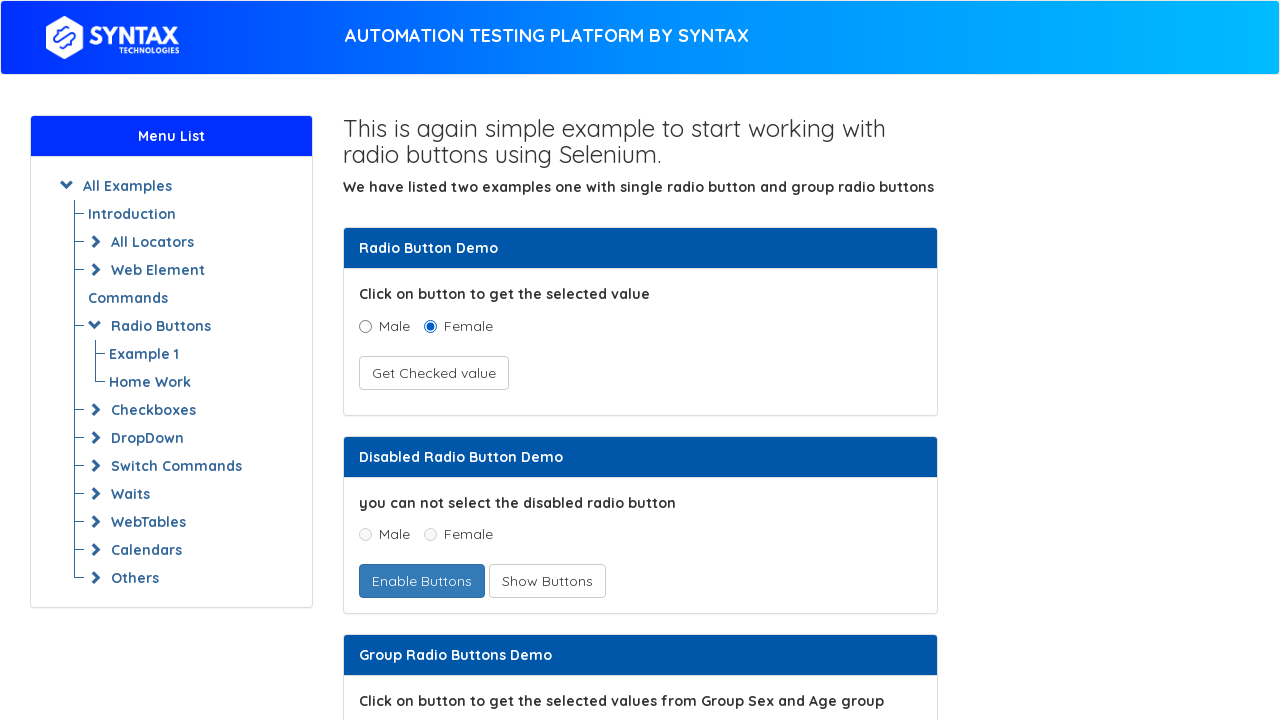

Printed link text: Home Work
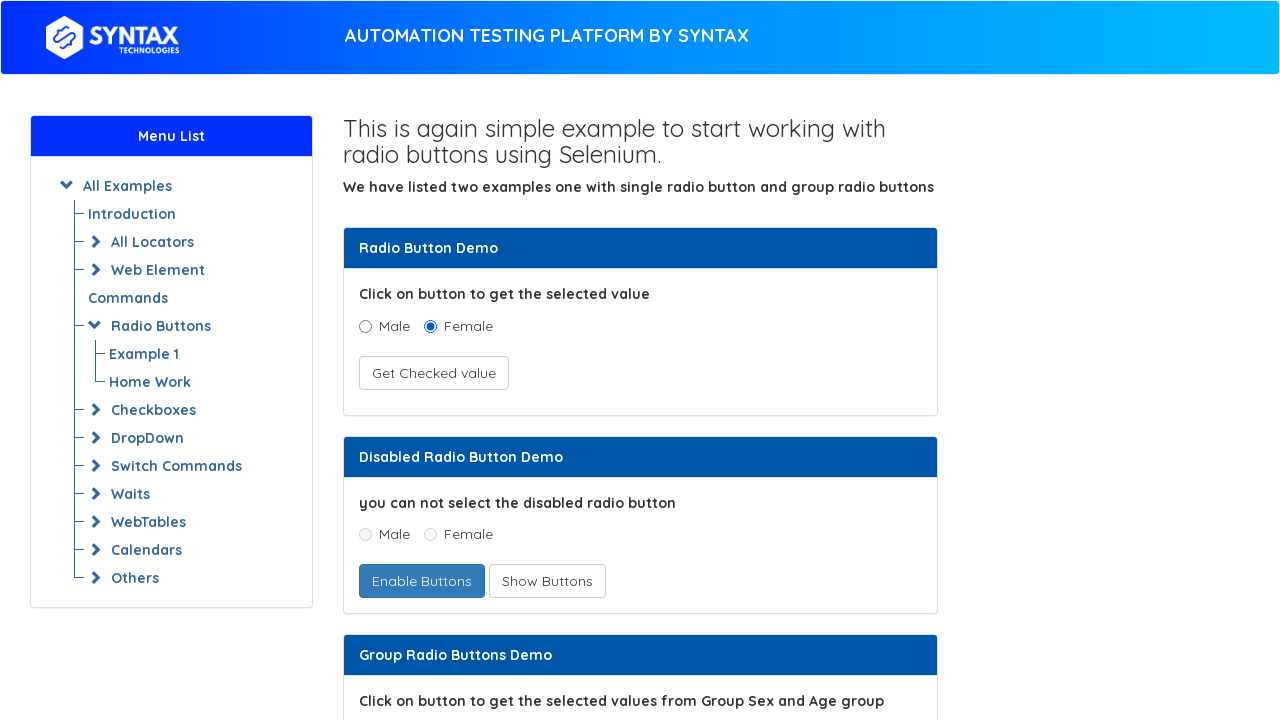

Printed link text: Pagination Table
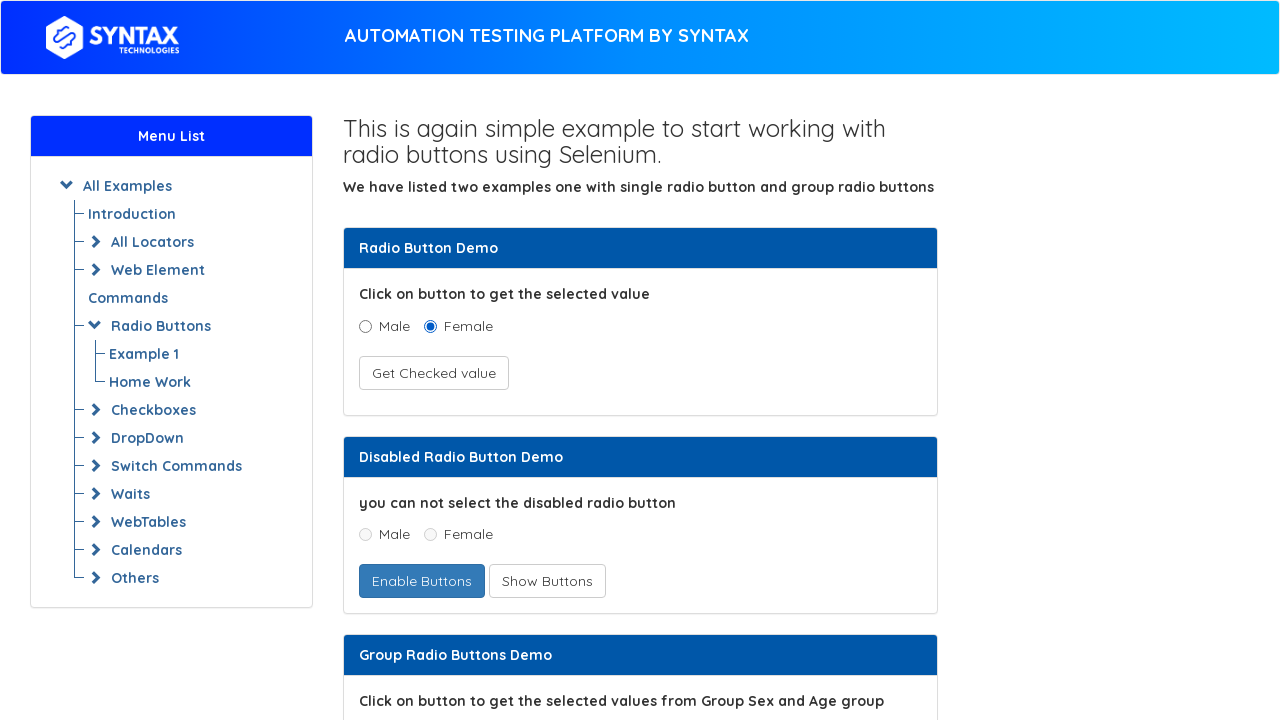

Printed link text: Example 1
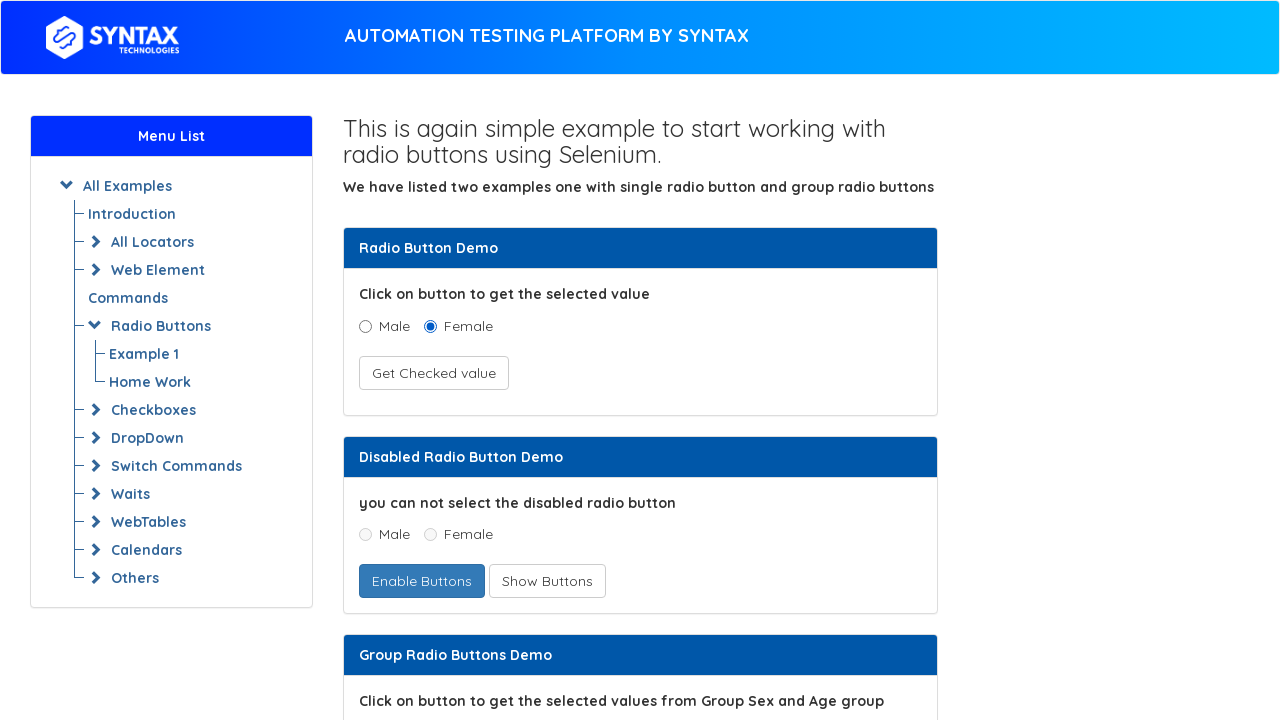

Printed link text: Calendars
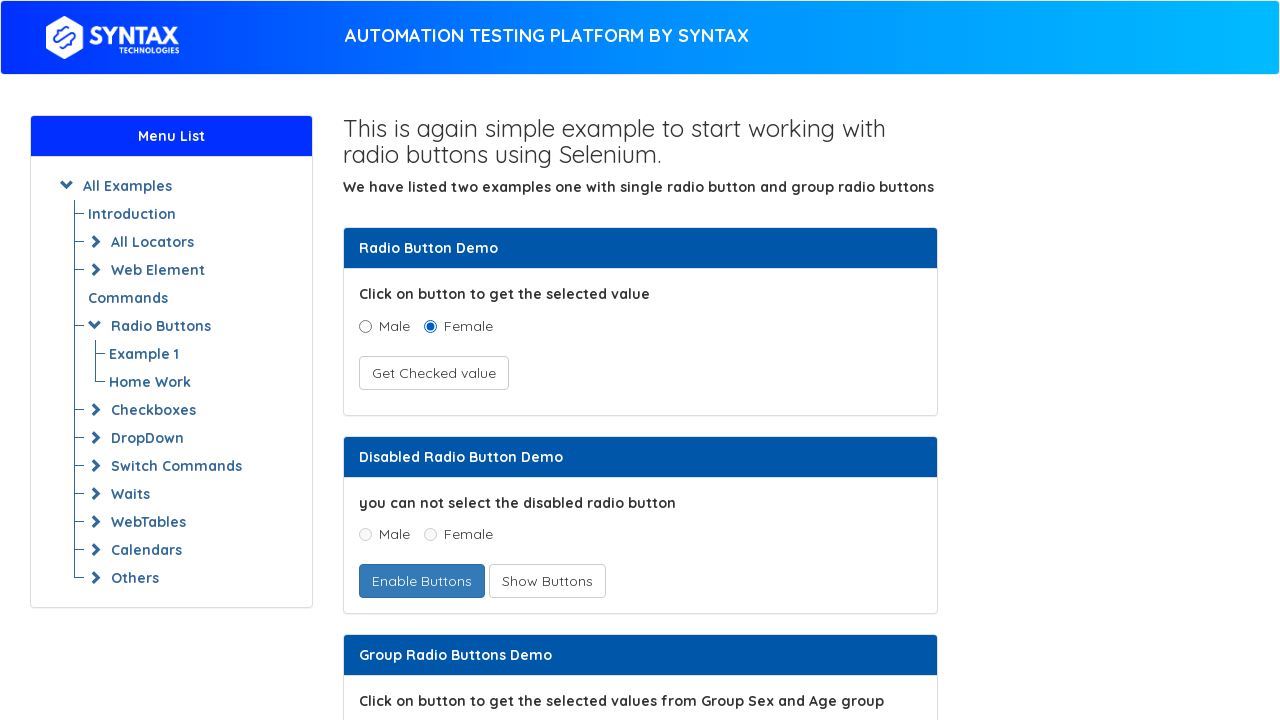

Printed link text: Date Picker
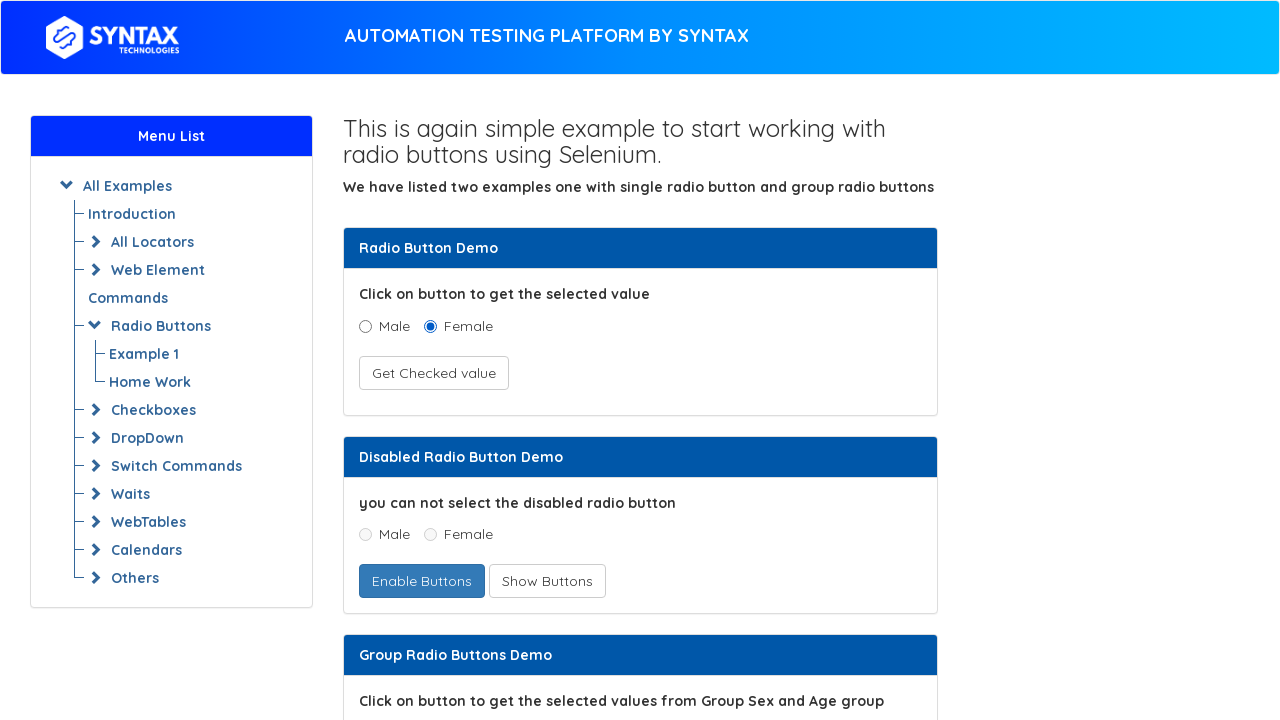

Printed link text: Example 1
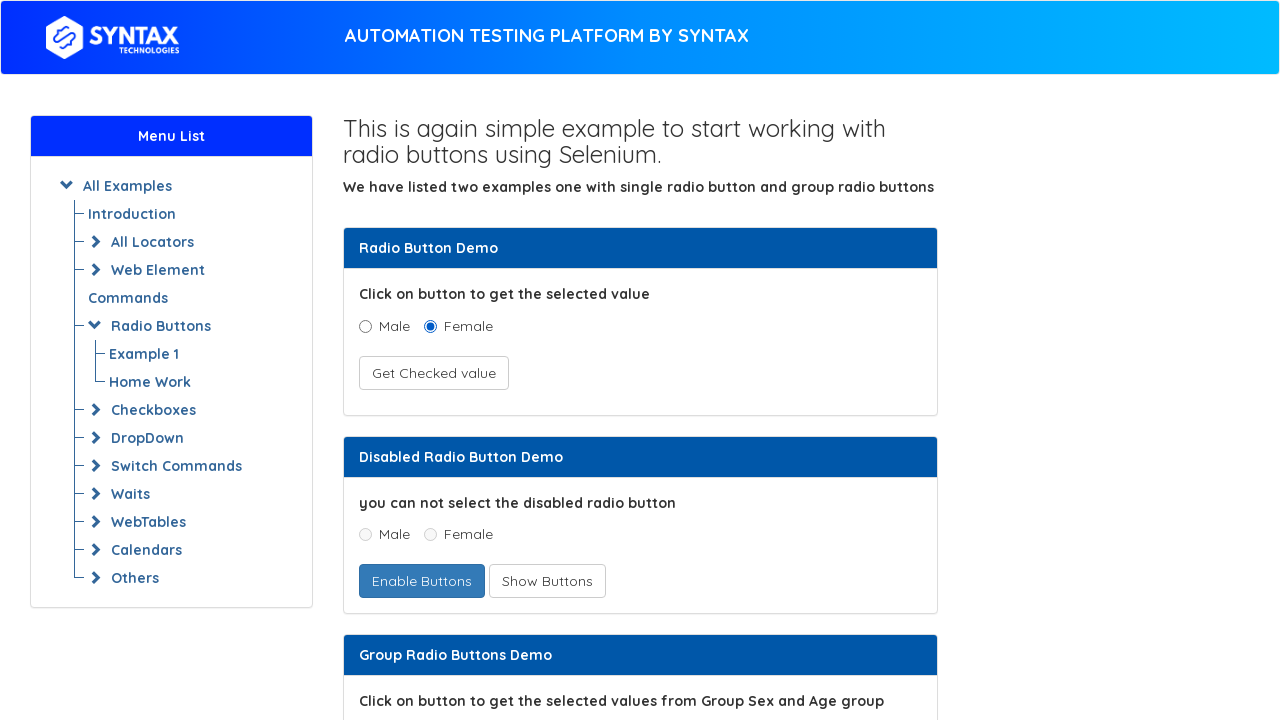

Printed link text: Home Work
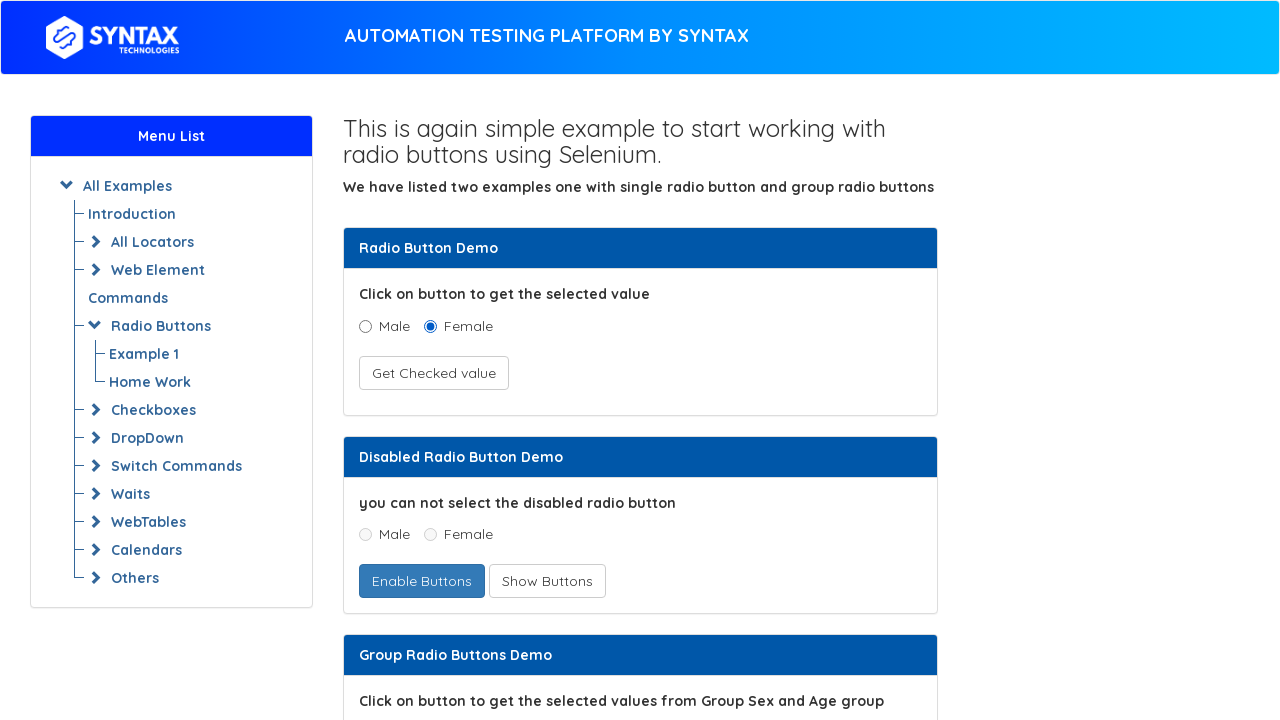

Printed link text: Navigational Calendar
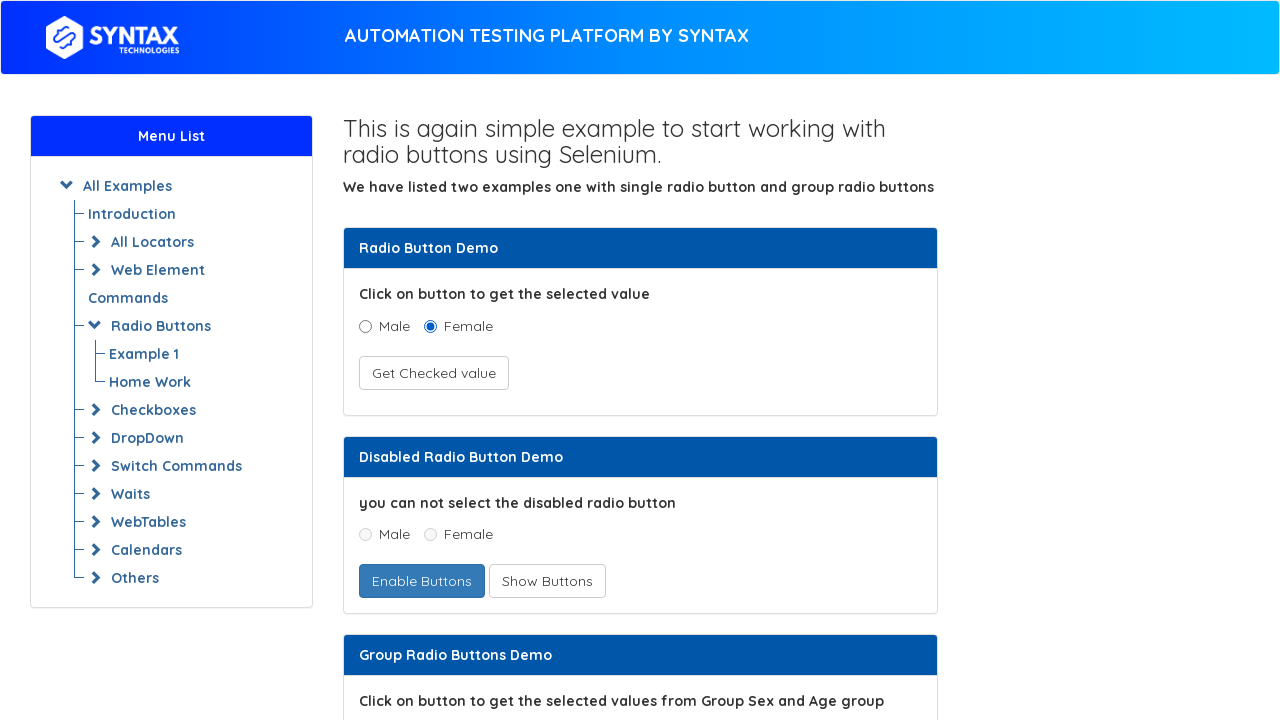

Printed link text: Example 1
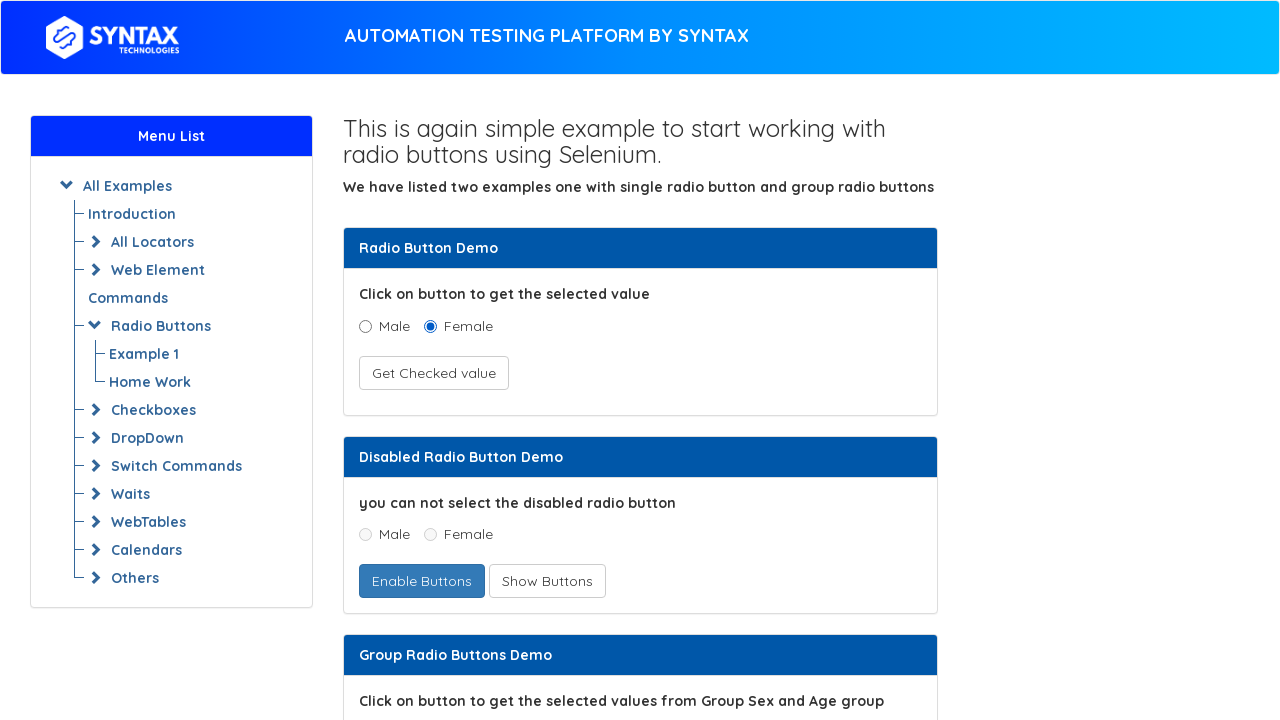

Printed link text: Home Work
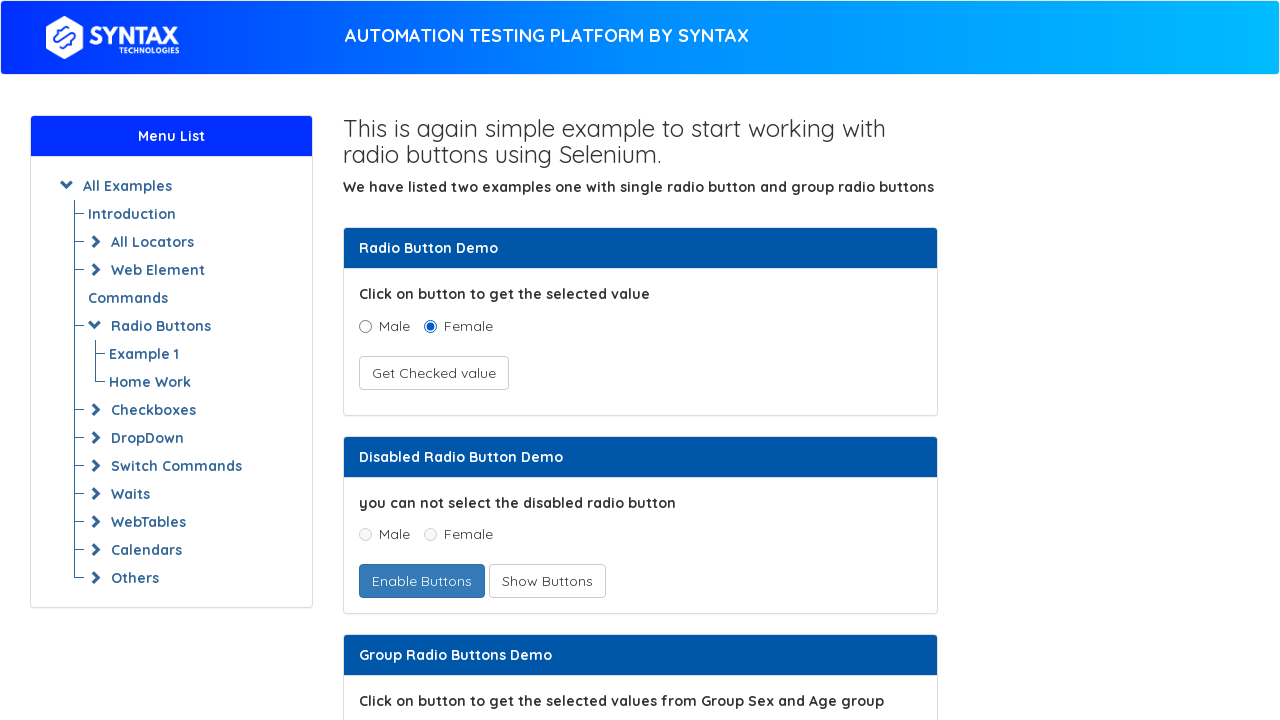

Printed link text: Others
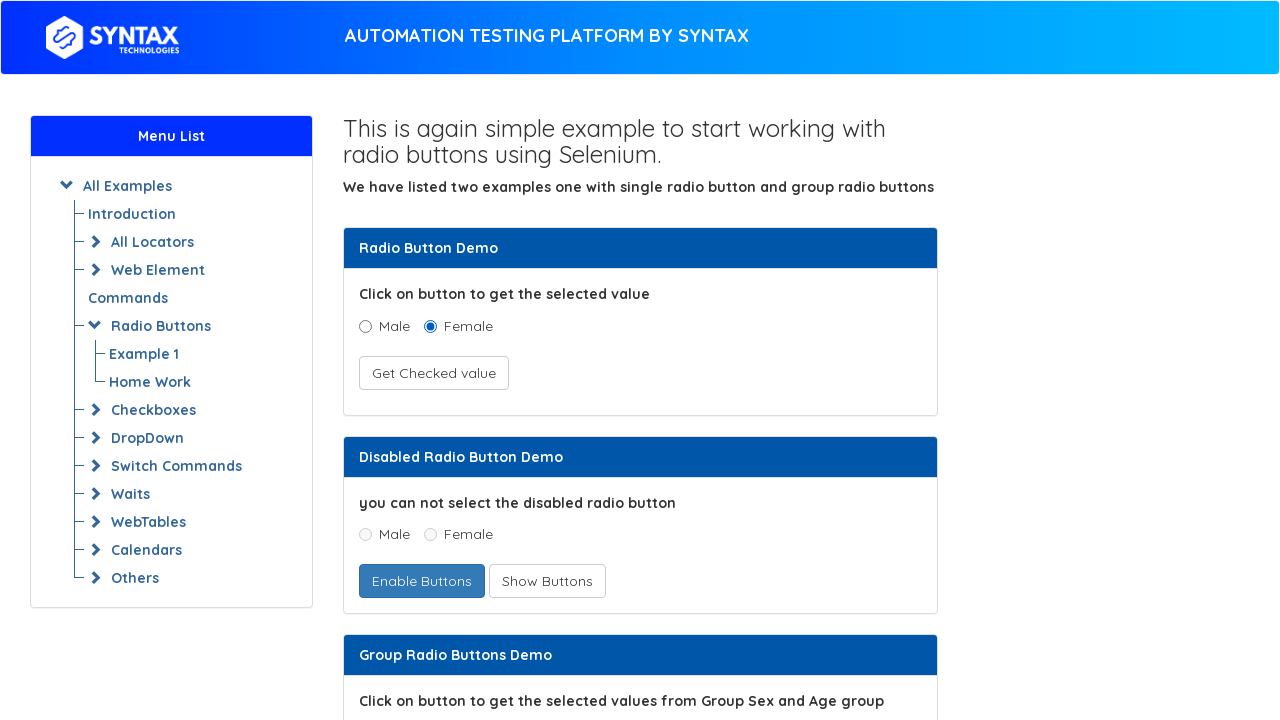

Printed link text: Action Class
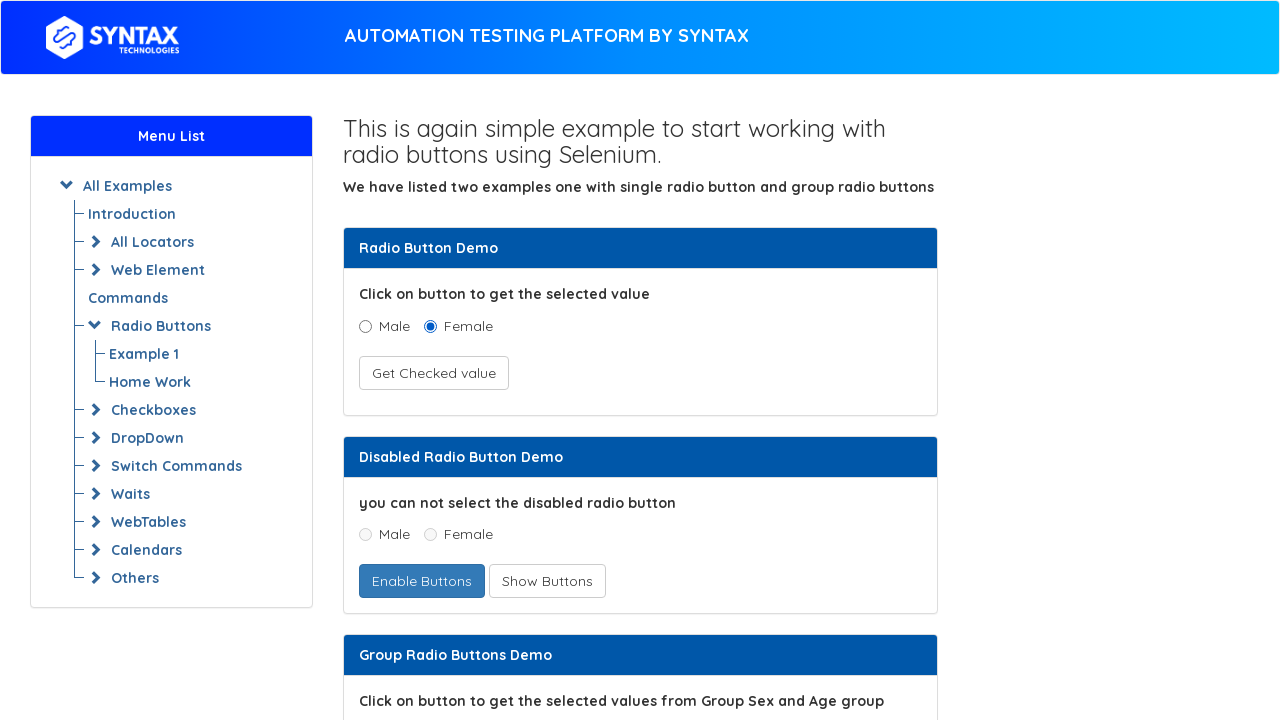

Printed link text: Example 1
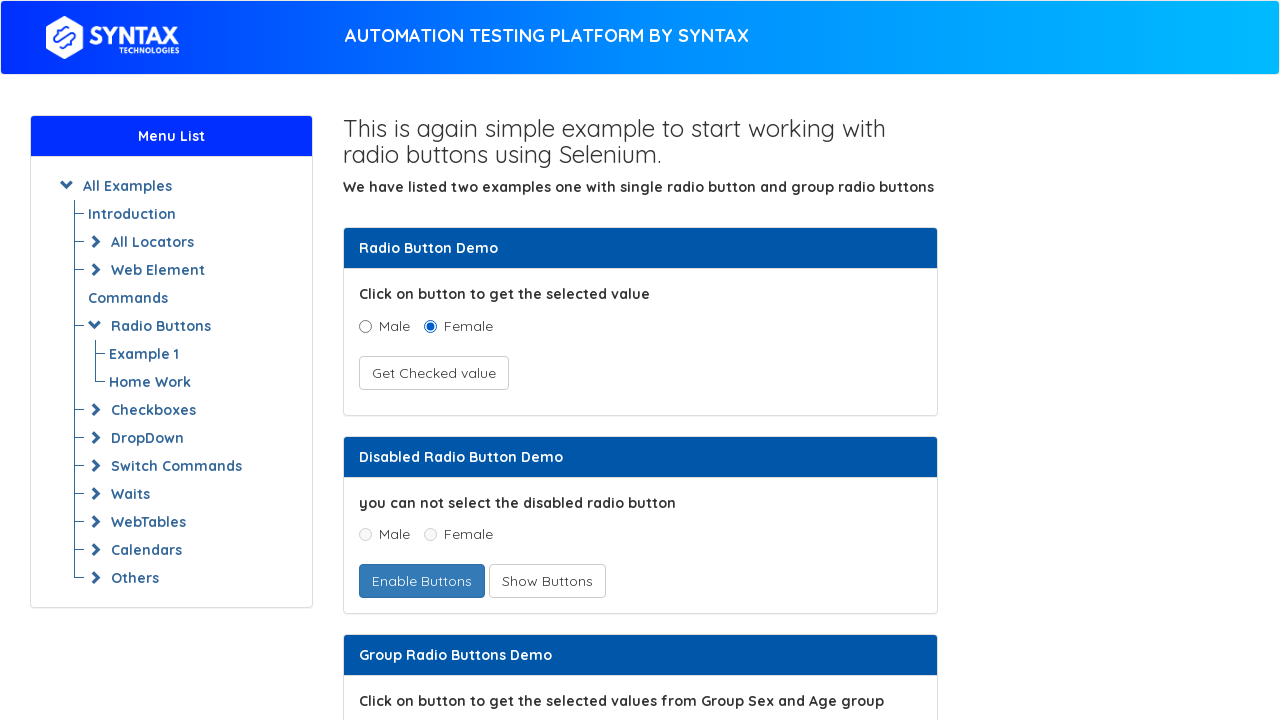

Printed link text: Example 2
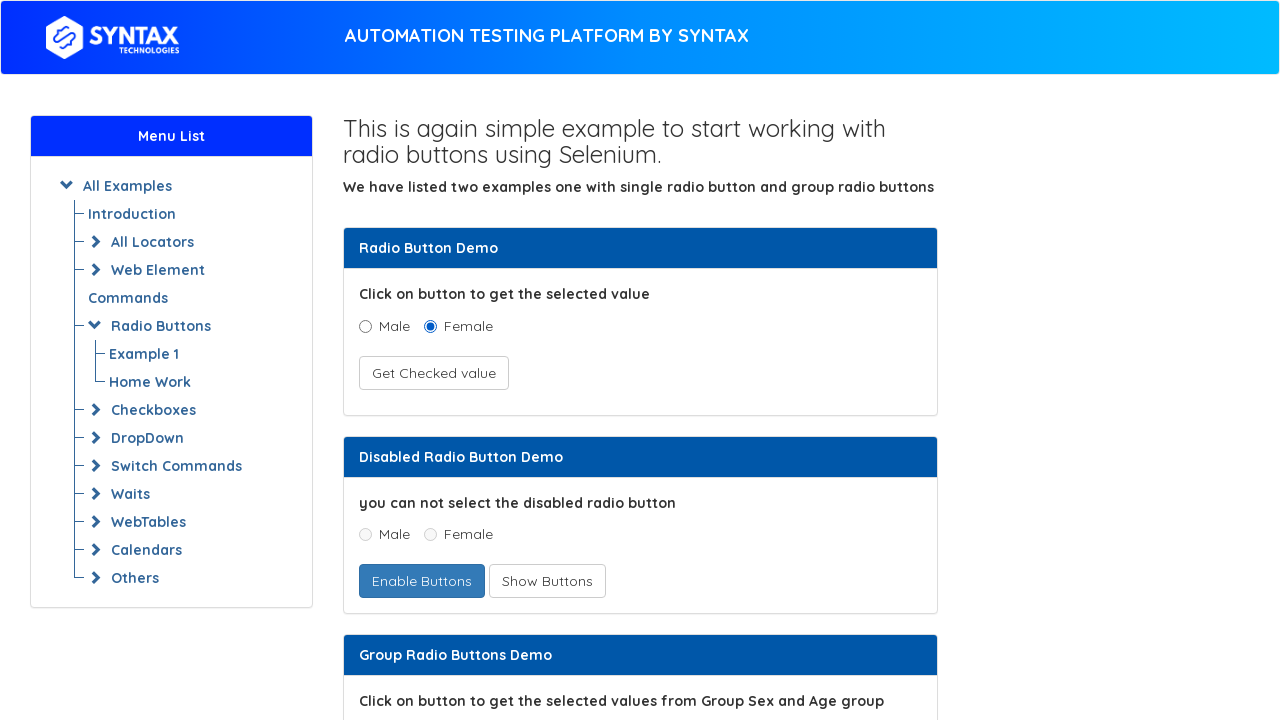

Printed link text: File Upload
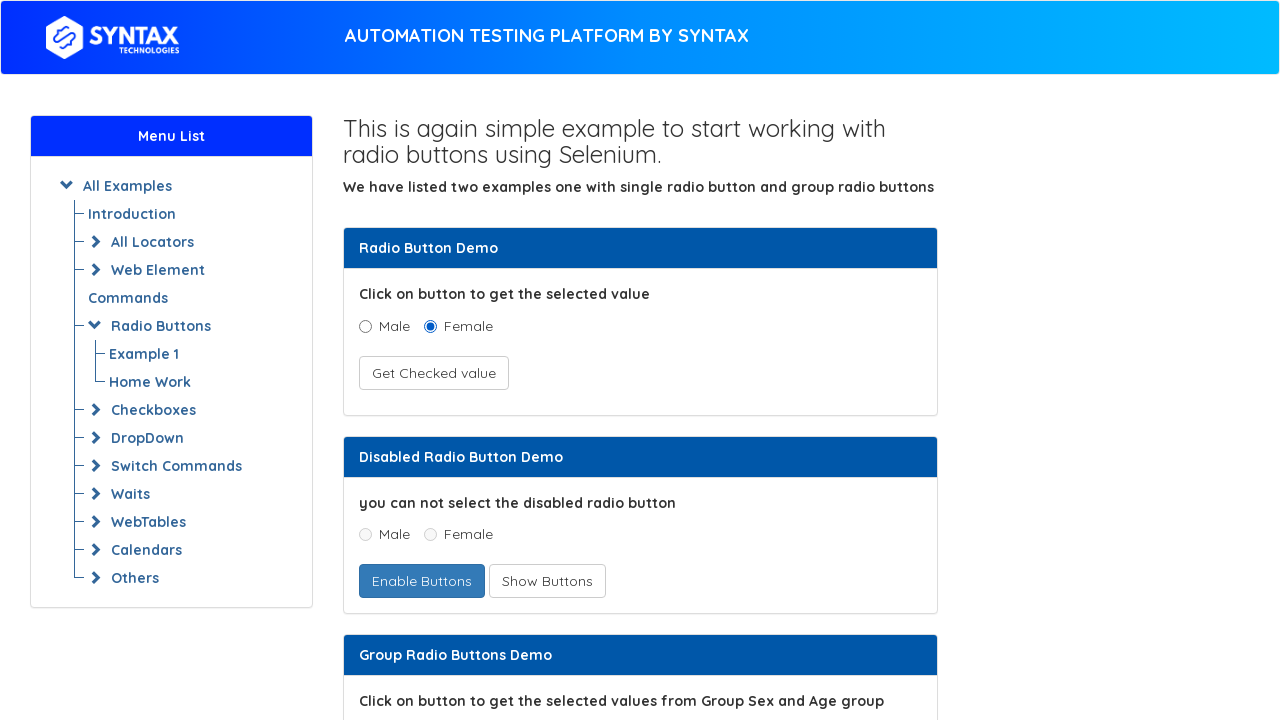

Printed link text: Example 1
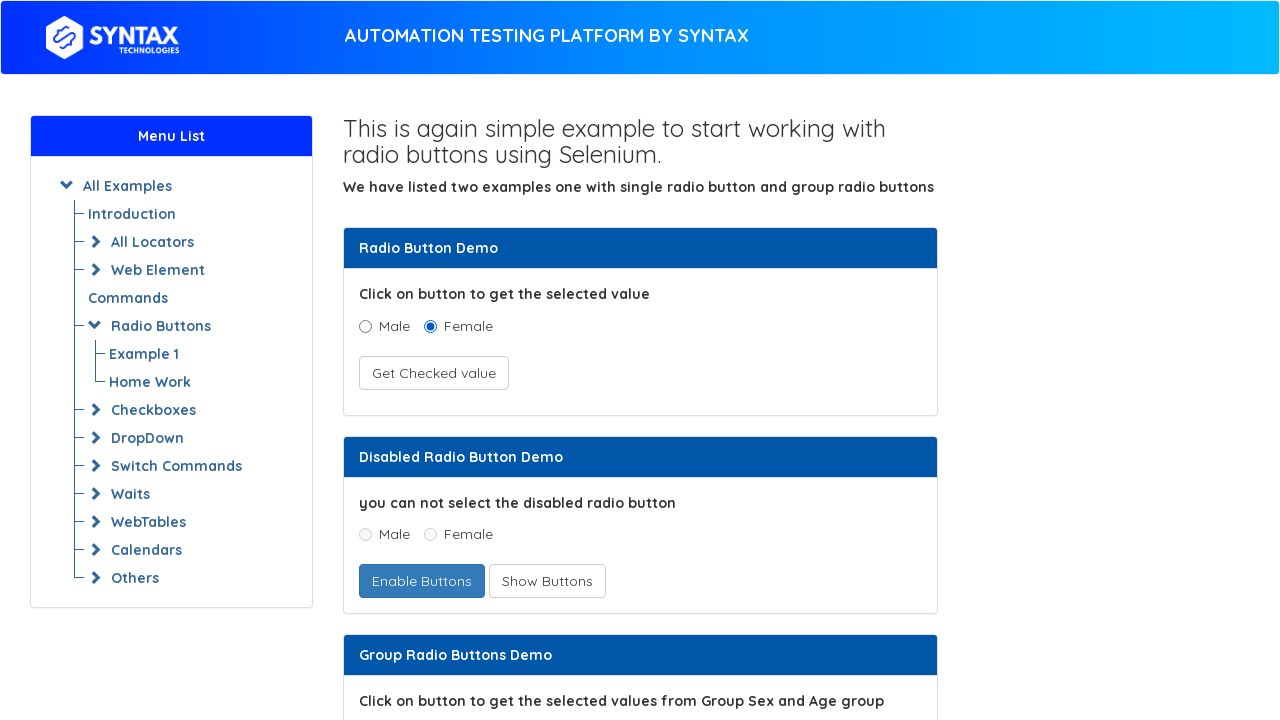

Printed link text: Example 2
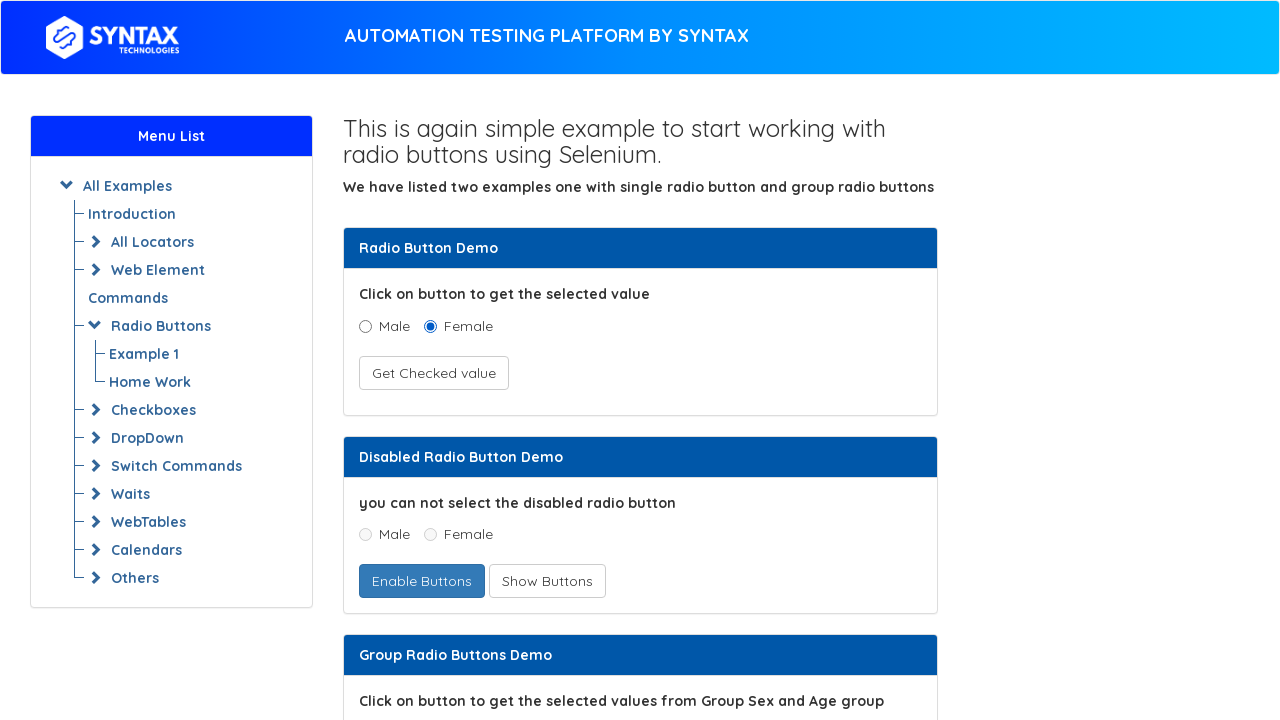

Printed link text: Key Presses
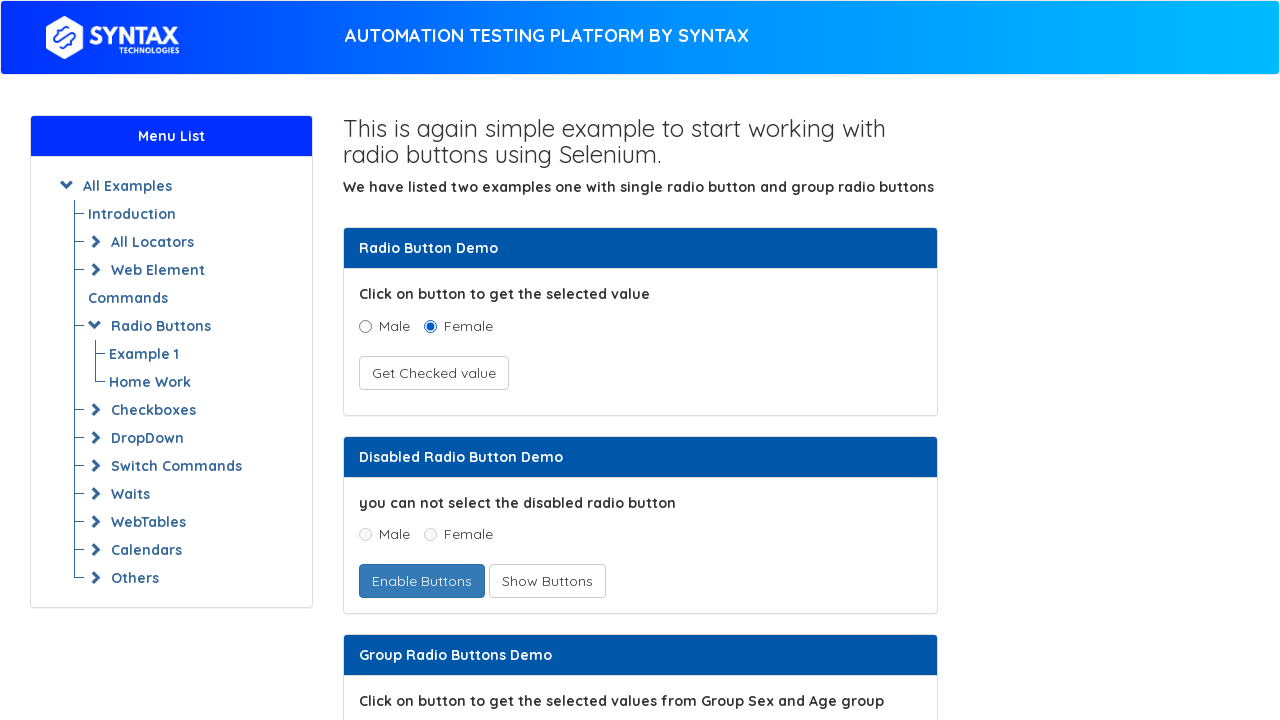

Printed link text: Example 1
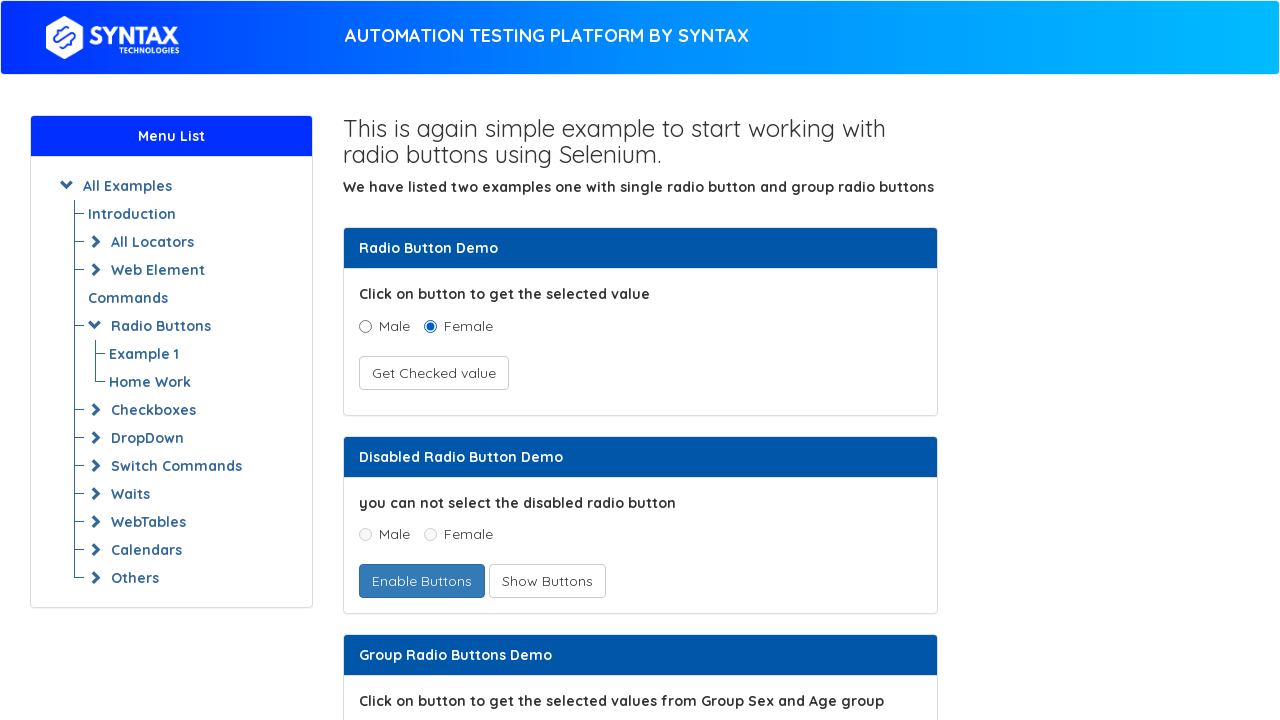

Printed link text: Example 2
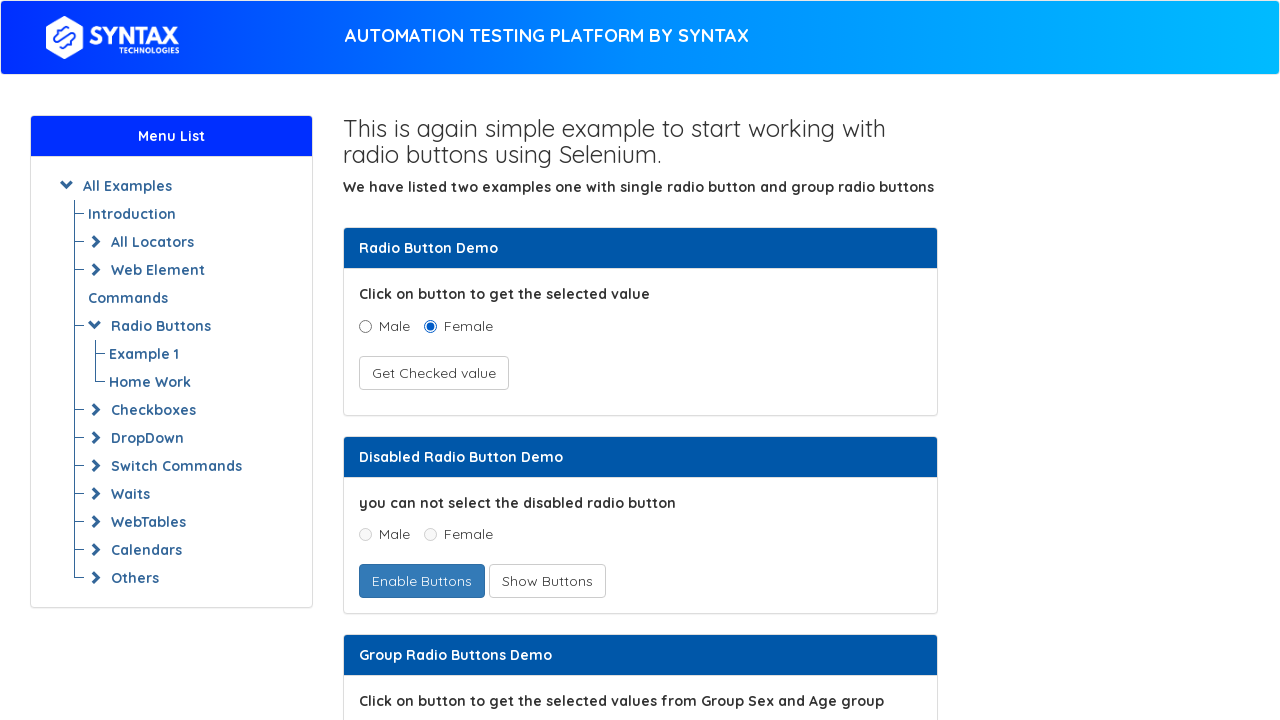

Printed link text: 
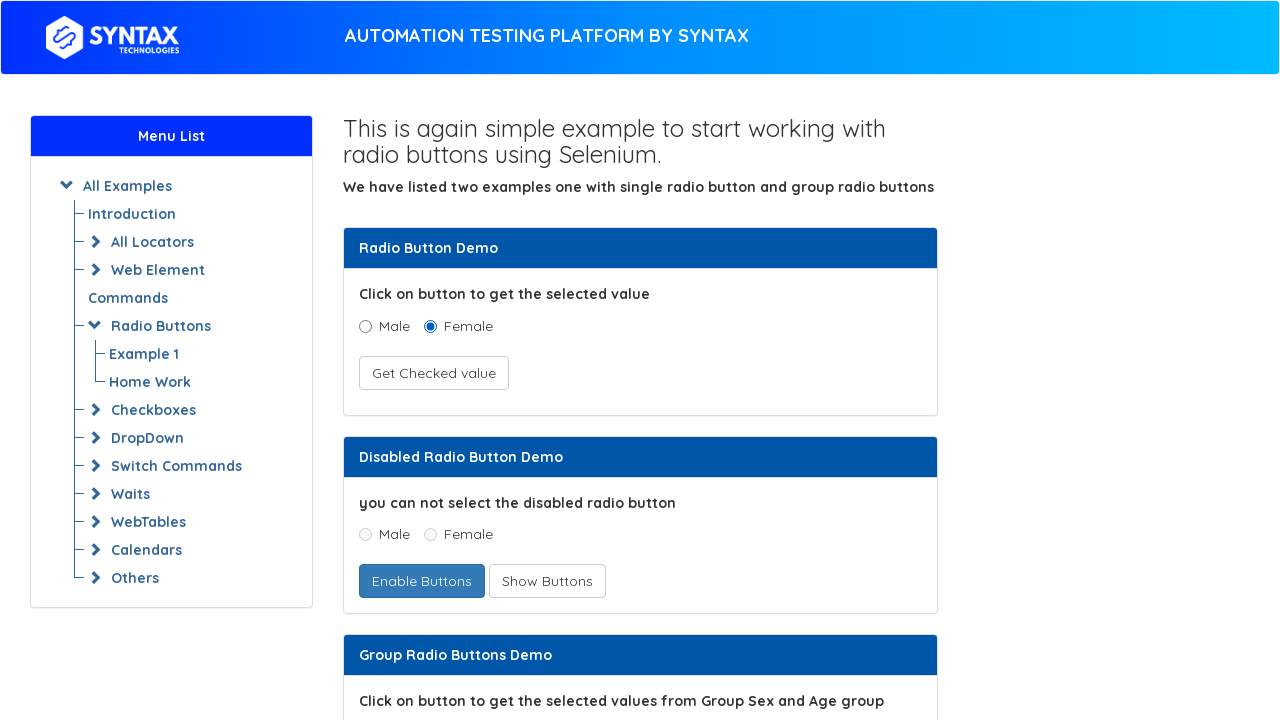

Printed link text: 
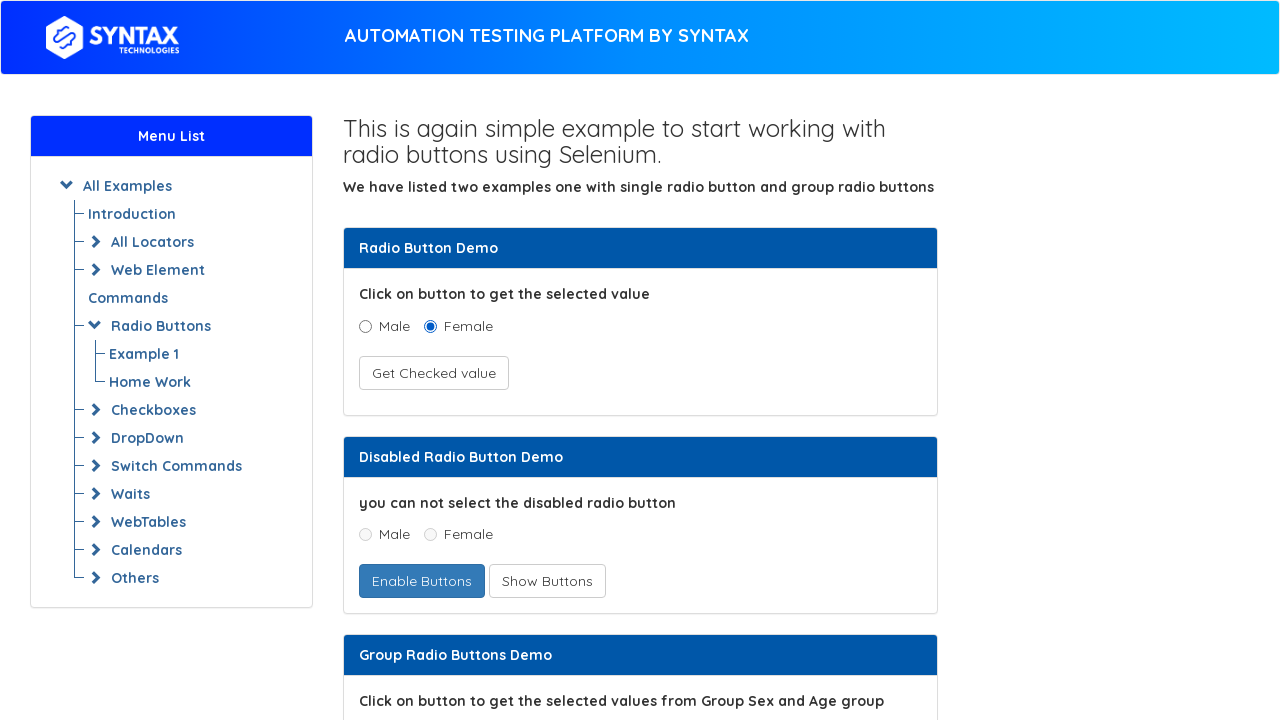

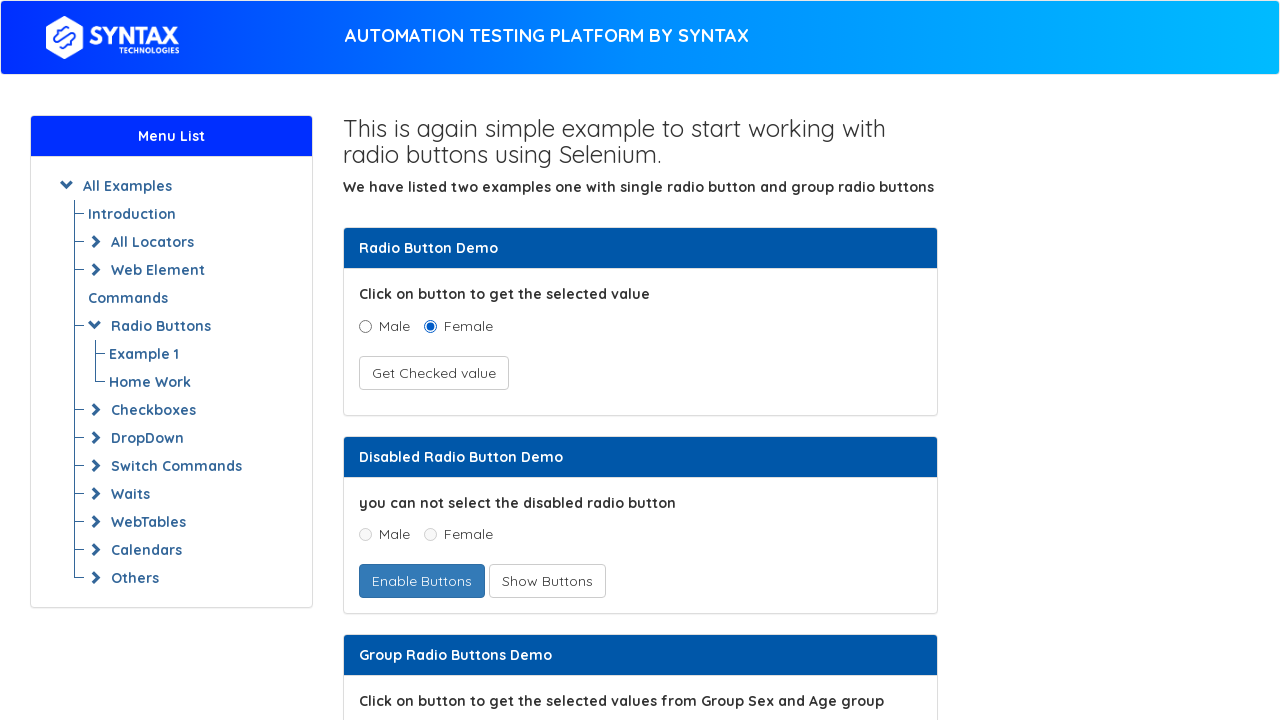